Tests date picker by navigating to a specific month/year and selecting a date

Starting URL: https://testautomationpractice.blogspot.com/

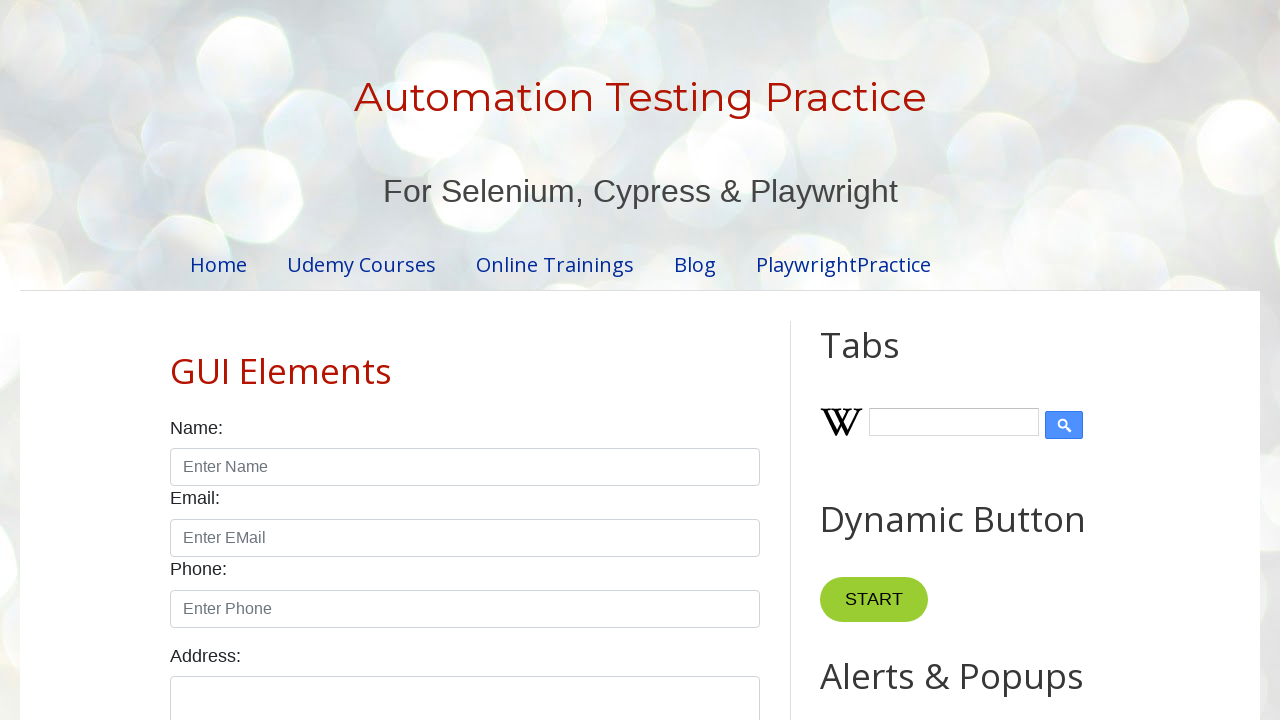

Clicked date picker to open it at (515, 360) on #datepicker
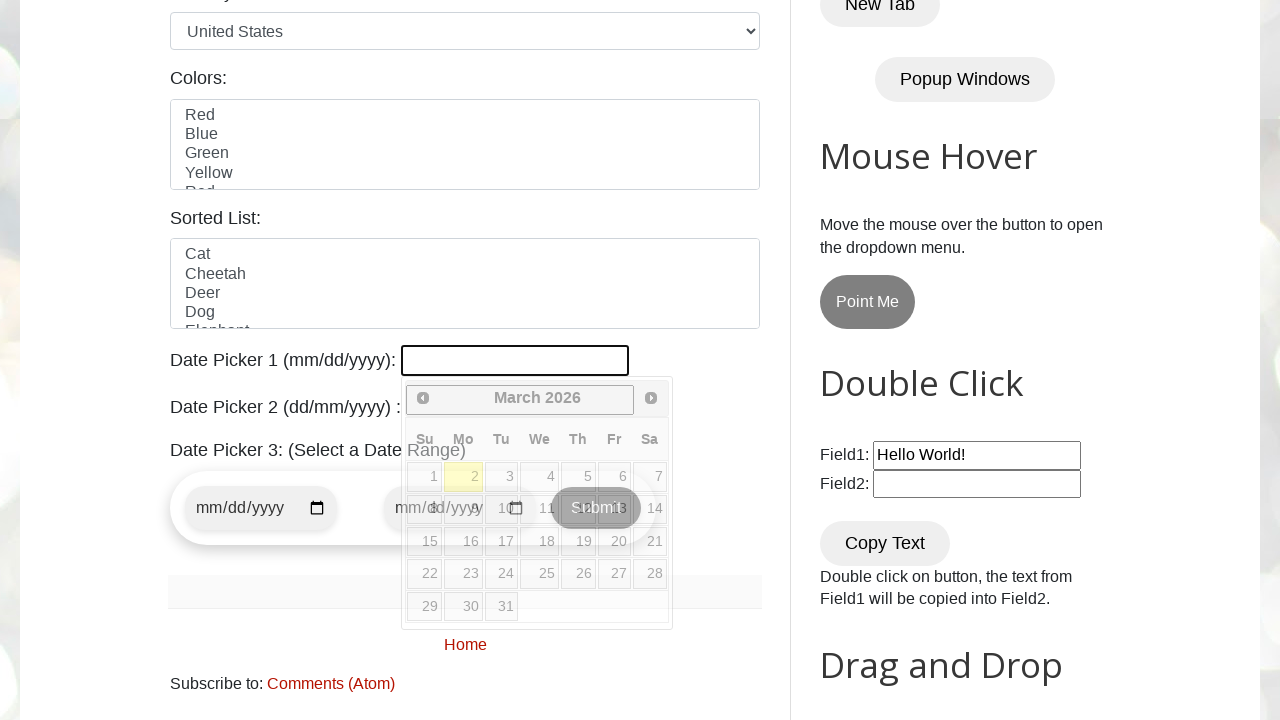

Retrieved current month: March
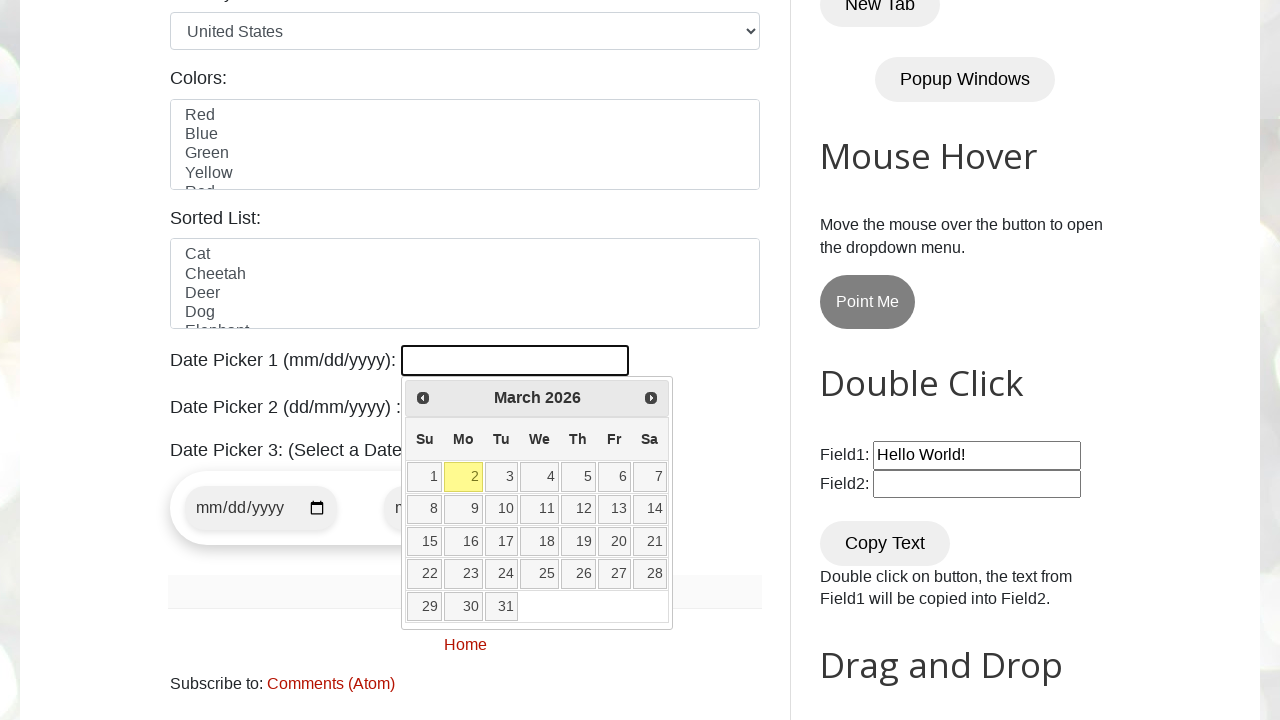

Retrieved current year: 2026
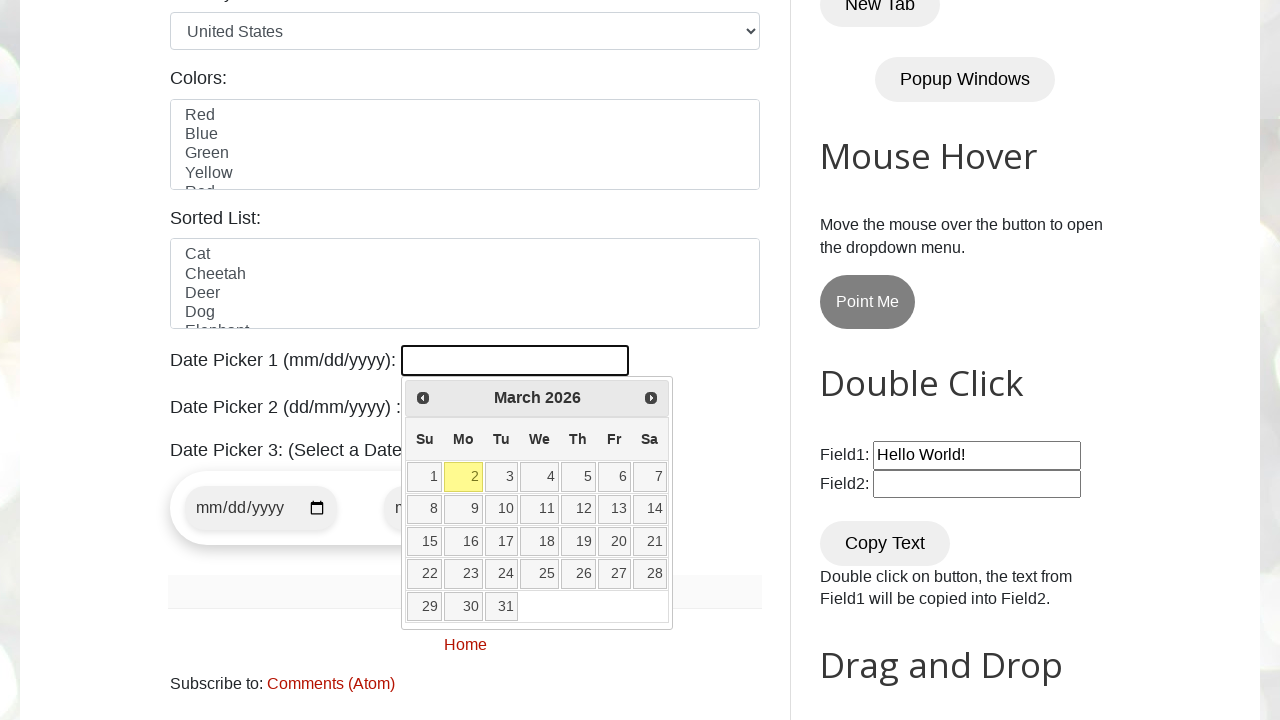

Clicked previous month navigation button at (423, 398) on xpath=//span[@class='ui-icon ui-icon-circle-triangle-w']
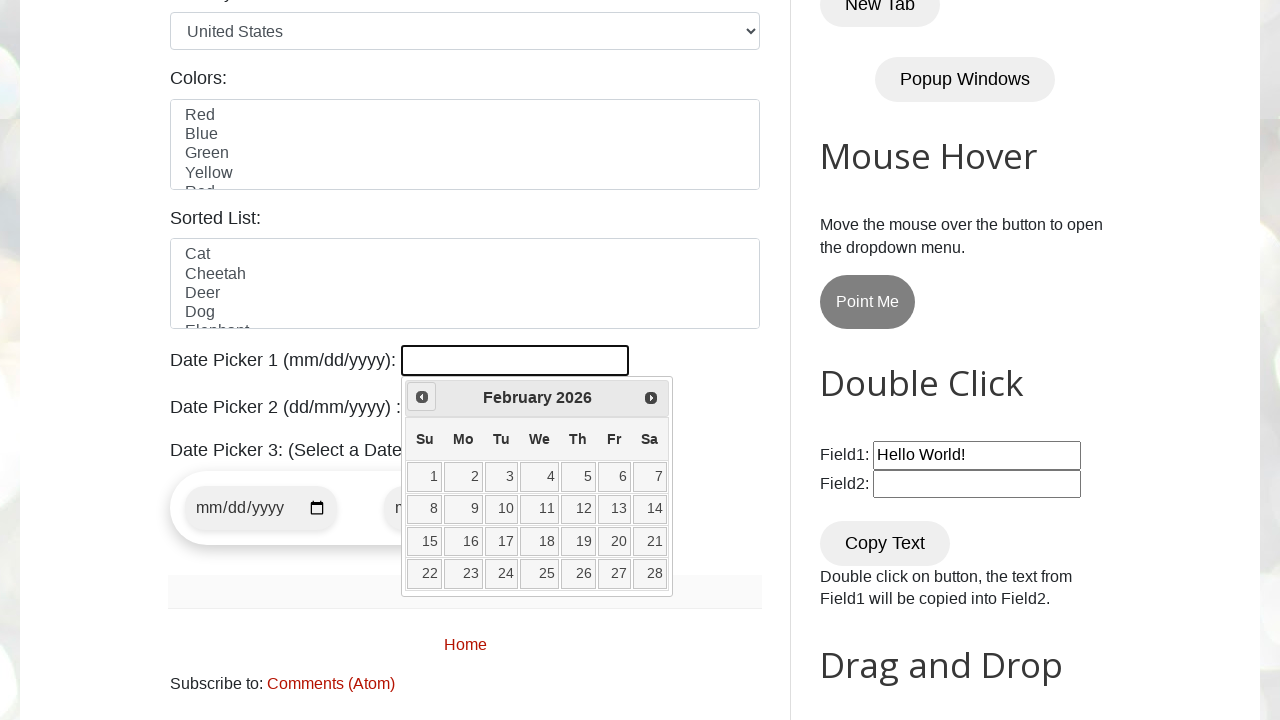

Waited 500ms for date picker to update
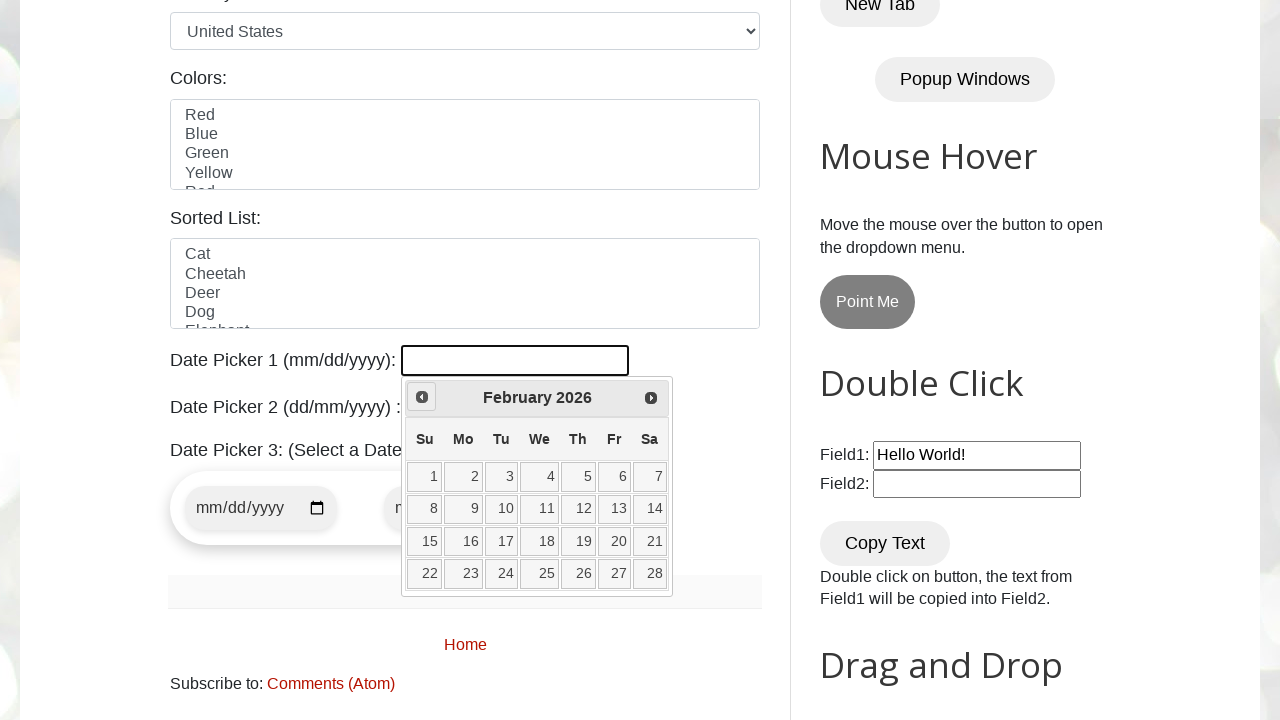

Retrieved current month: February
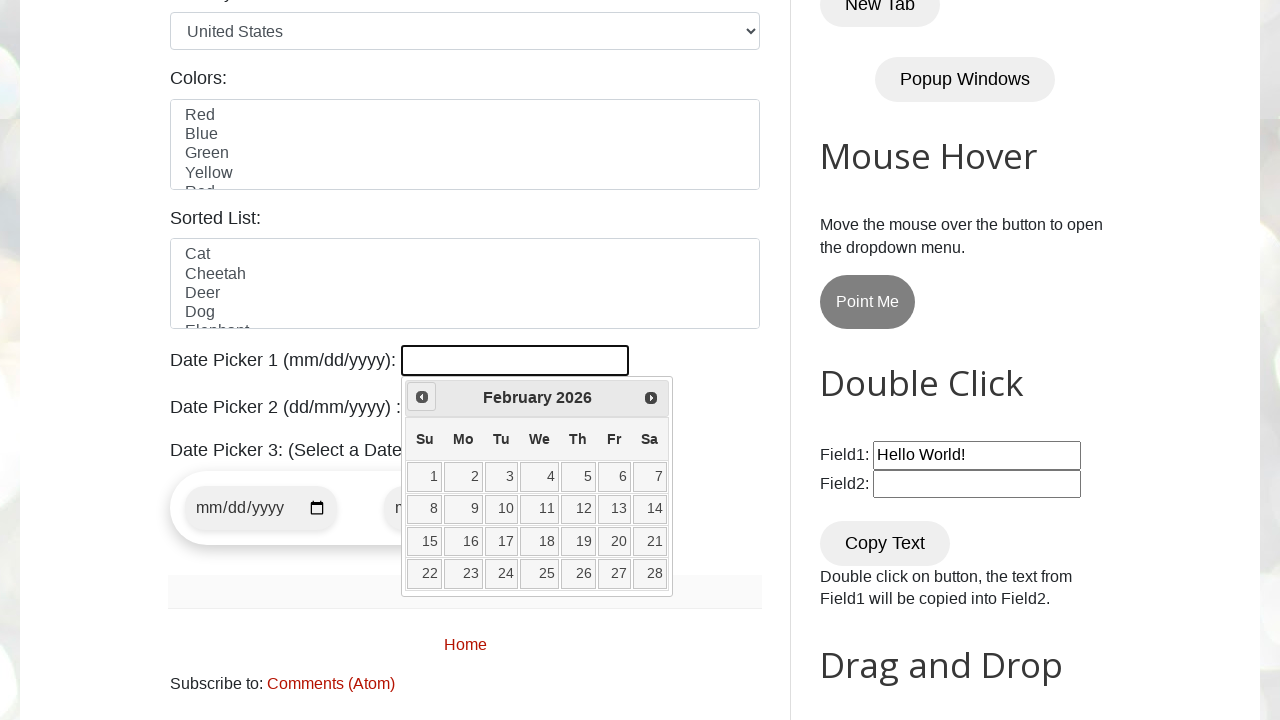

Retrieved current year: 2026
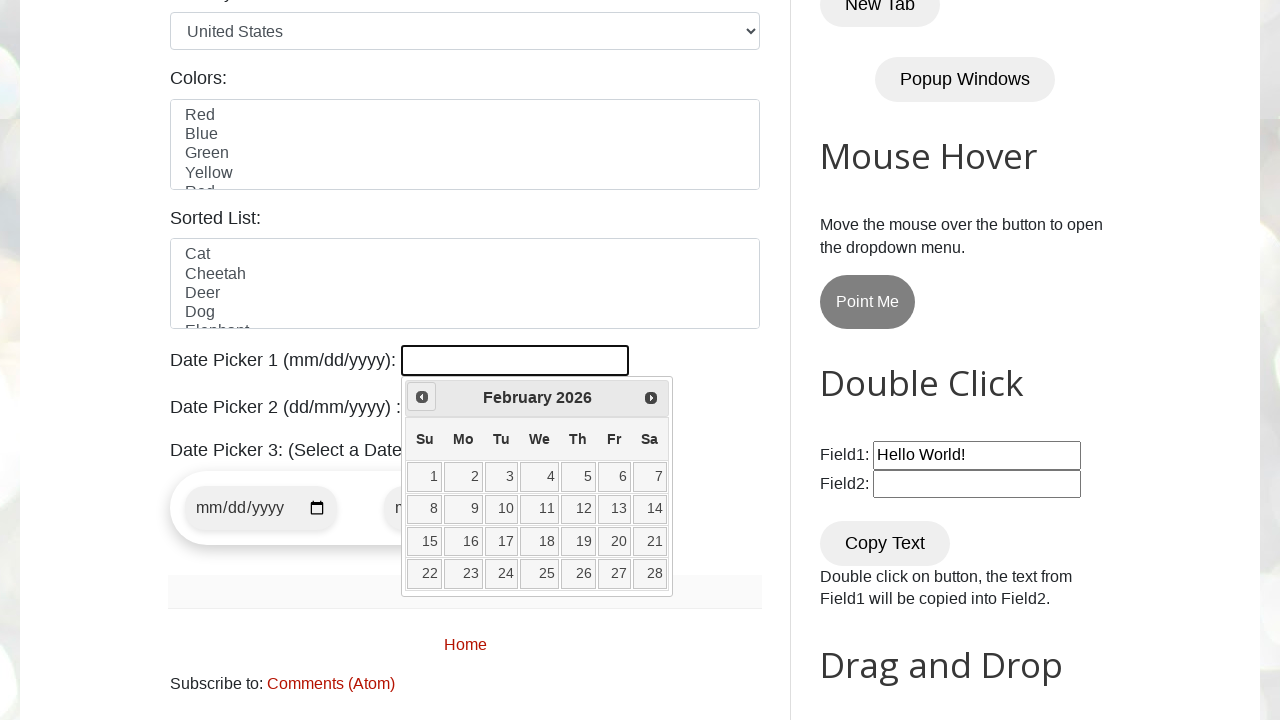

Clicked previous month navigation button at (422, 397) on xpath=//span[@class='ui-icon ui-icon-circle-triangle-w']
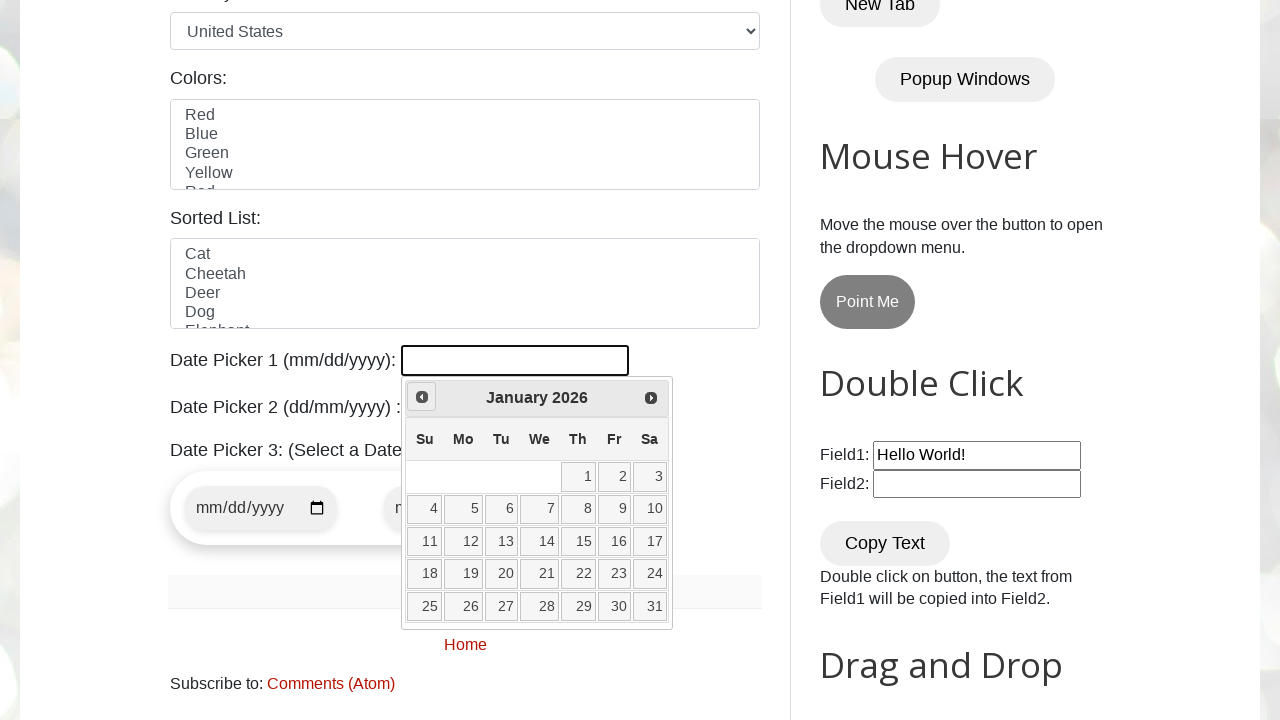

Waited 500ms for date picker to update
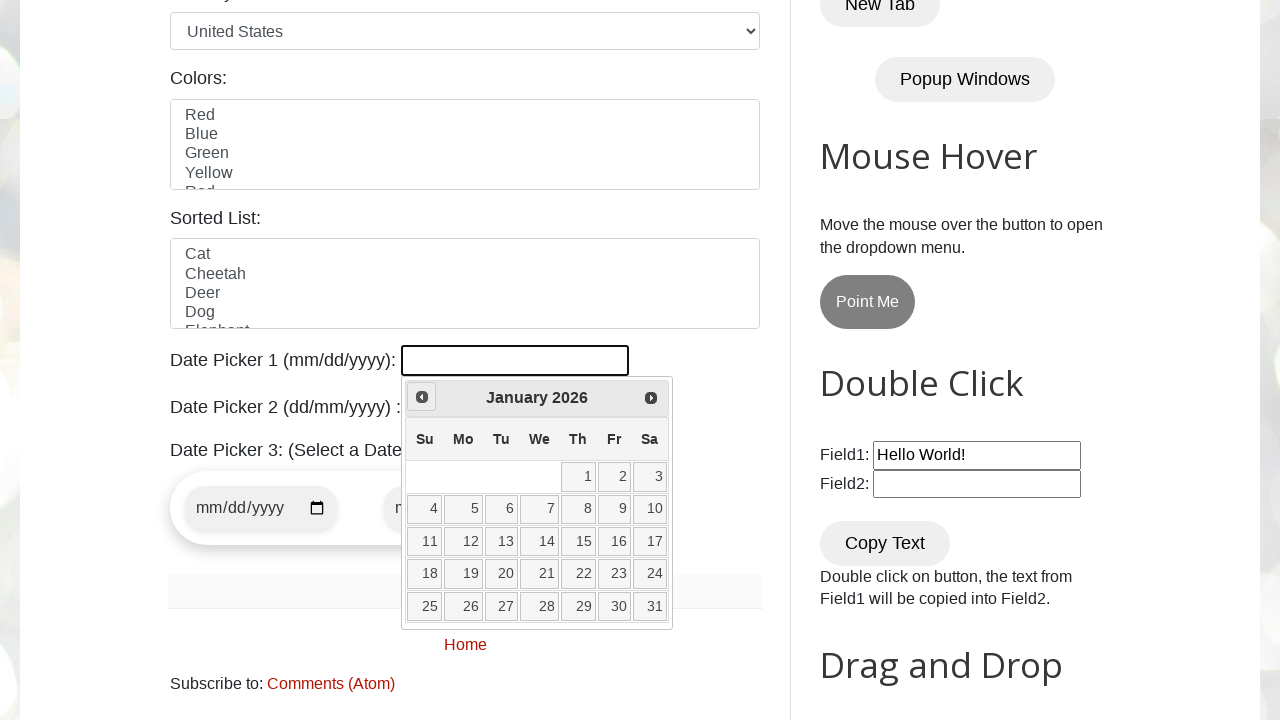

Retrieved current month: January
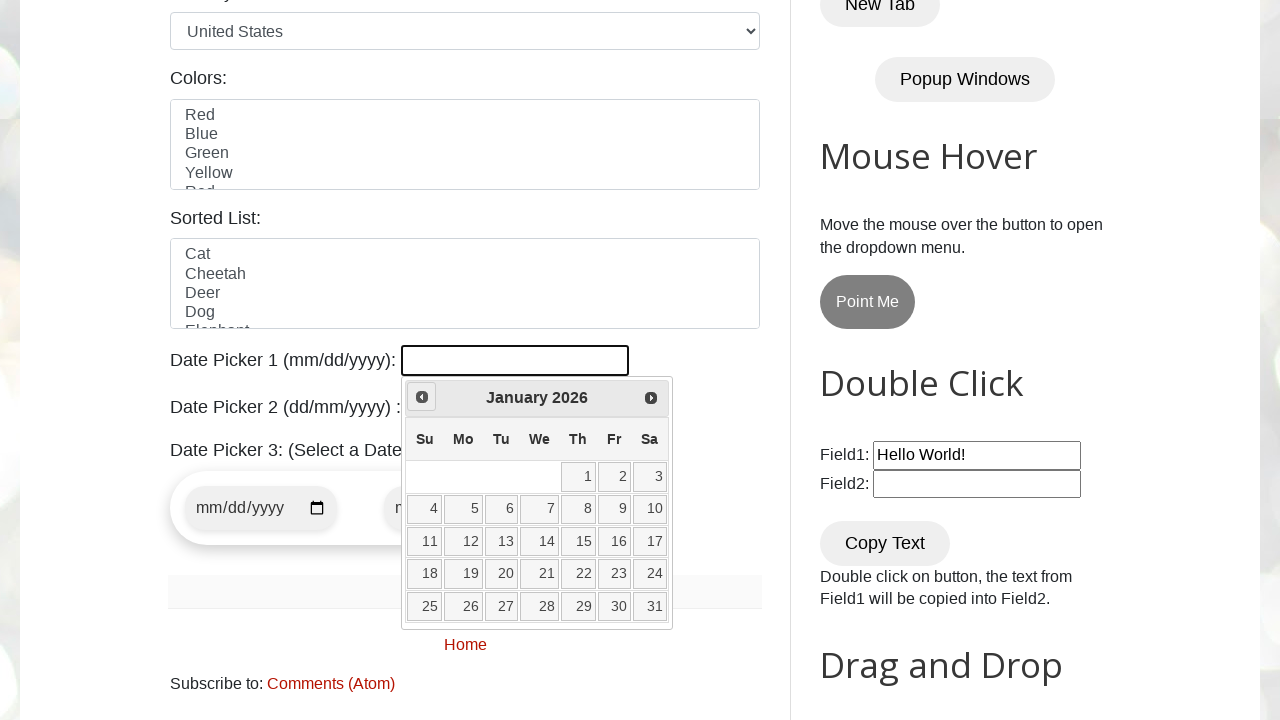

Retrieved current year: 2026
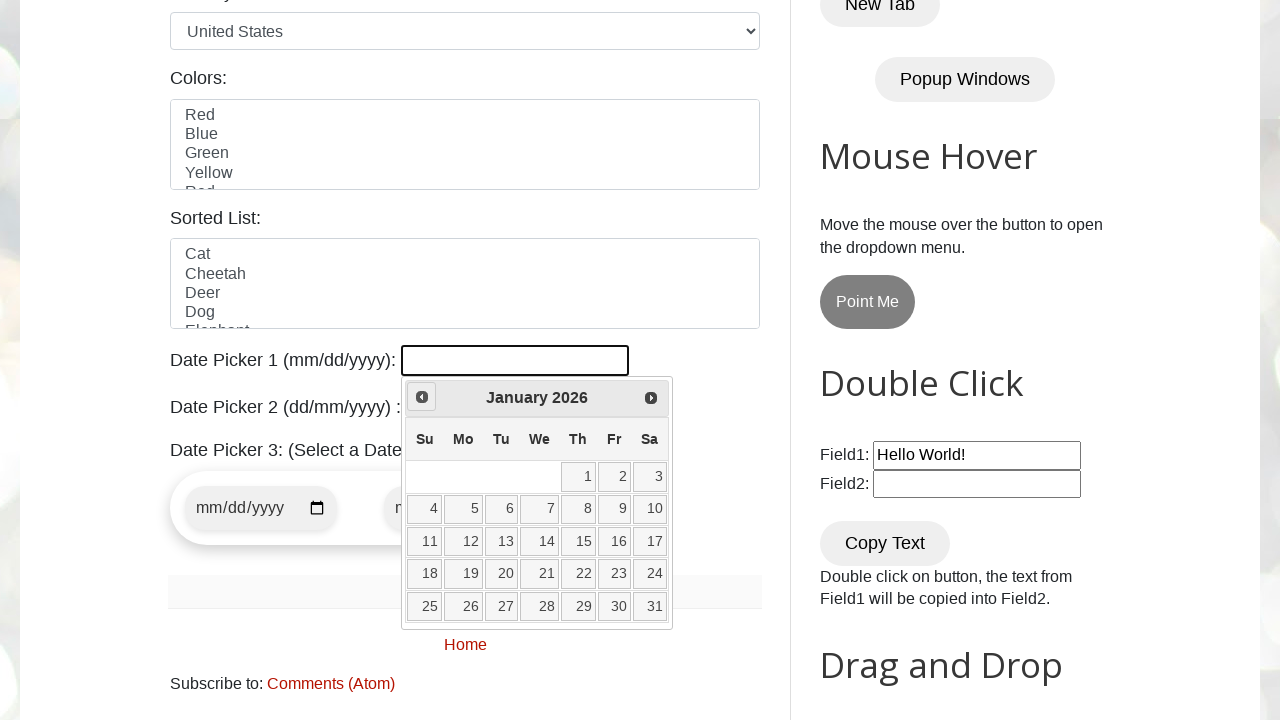

Clicked previous month navigation button at (422, 397) on xpath=//span[@class='ui-icon ui-icon-circle-triangle-w']
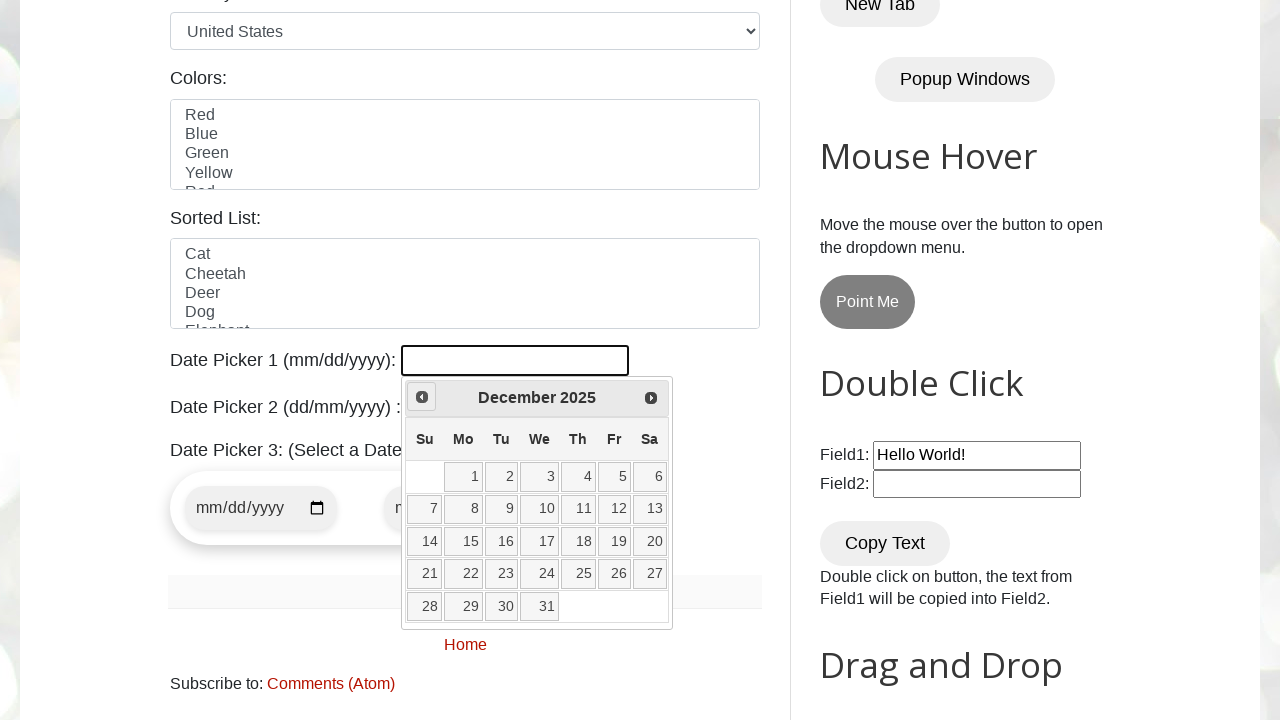

Waited 500ms for date picker to update
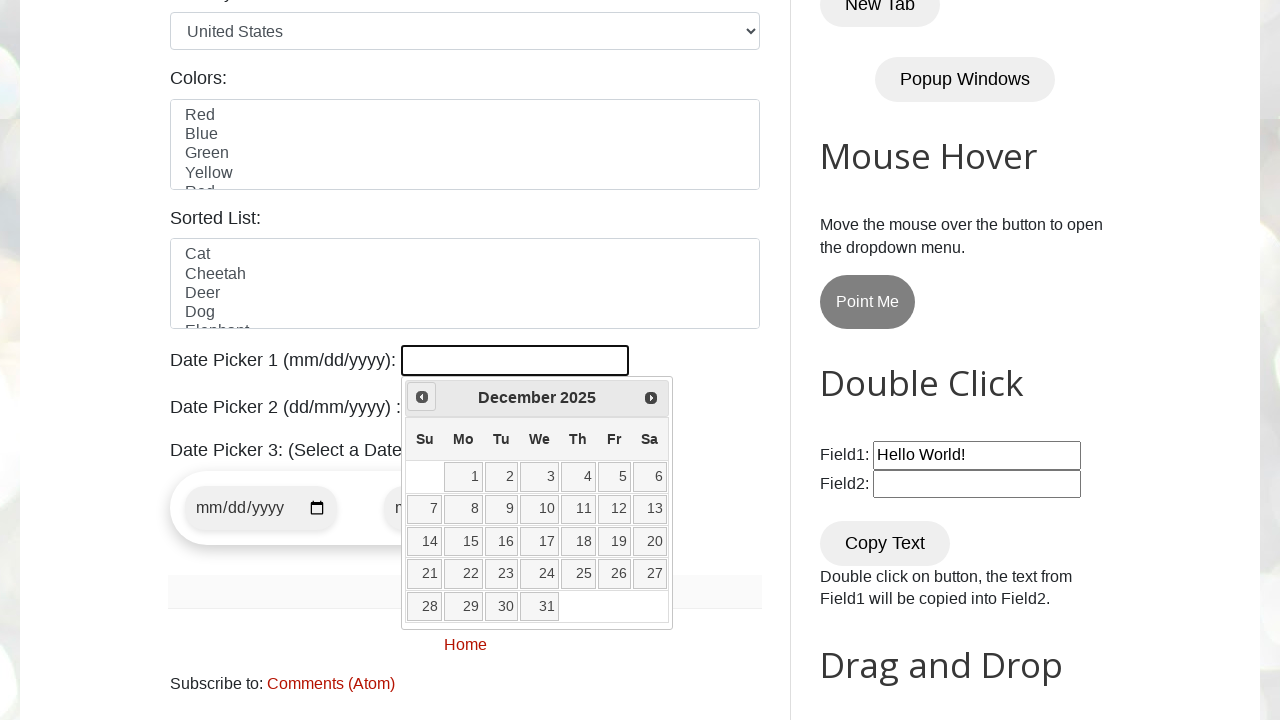

Retrieved current month: December
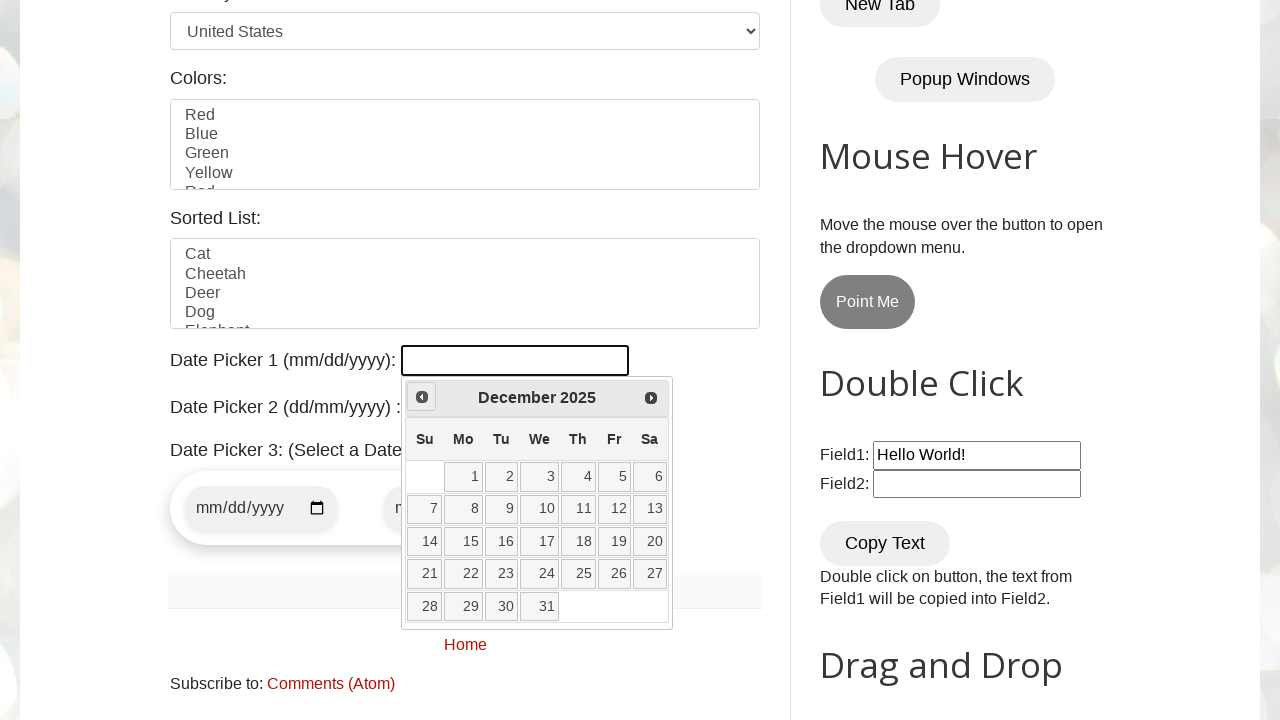

Retrieved current year: 2025
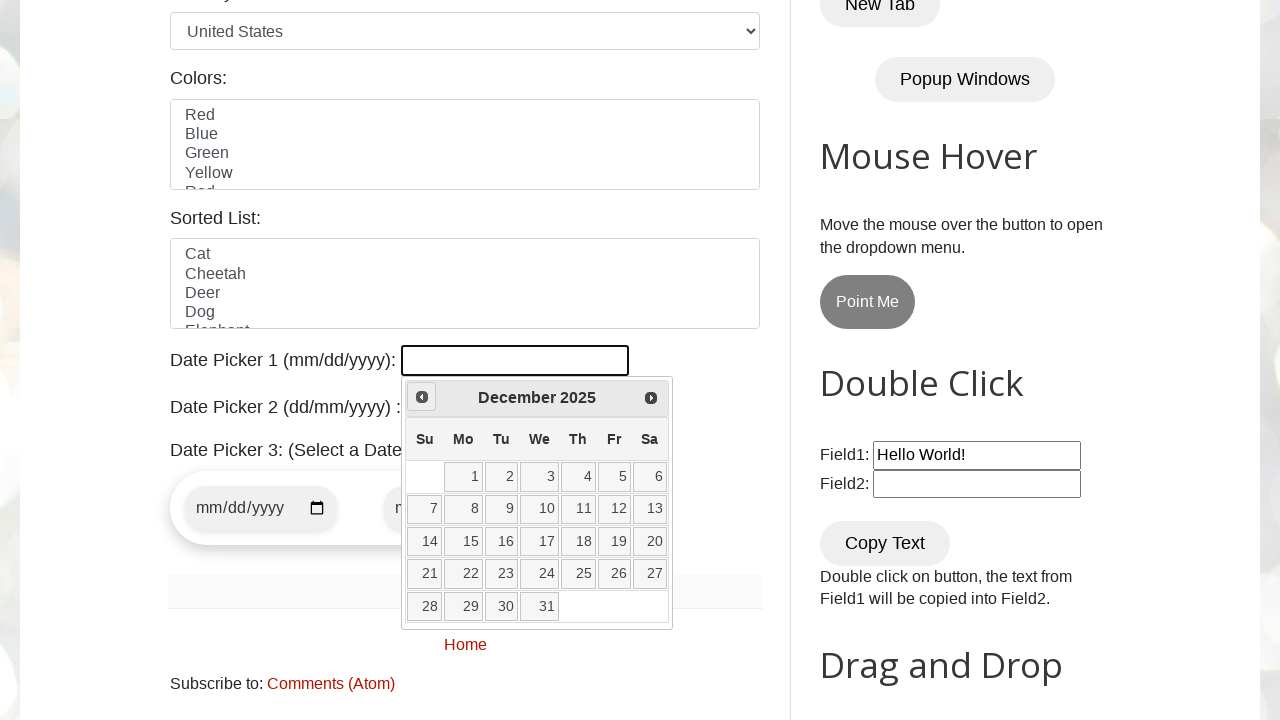

Clicked previous month navigation button at (422, 397) on xpath=//span[@class='ui-icon ui-icon-circle-triangle-w']
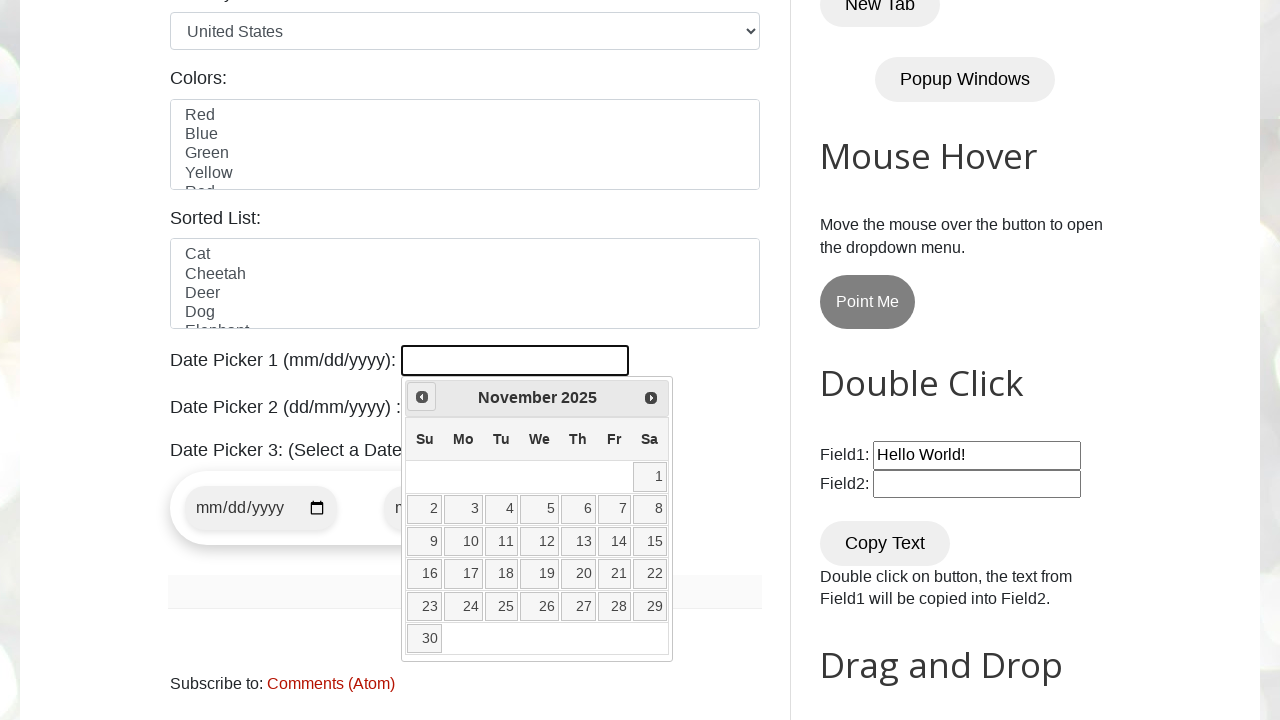

Waited 500ms for date picker to update
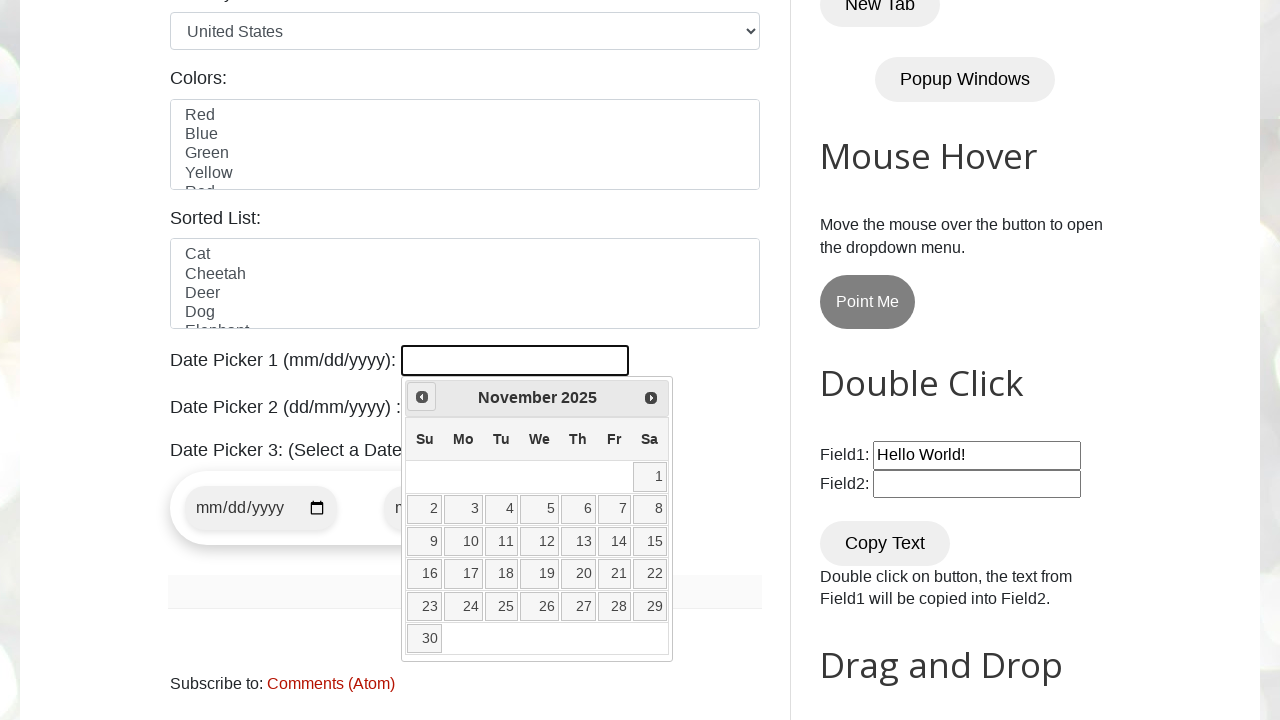

Retrieved current month: November
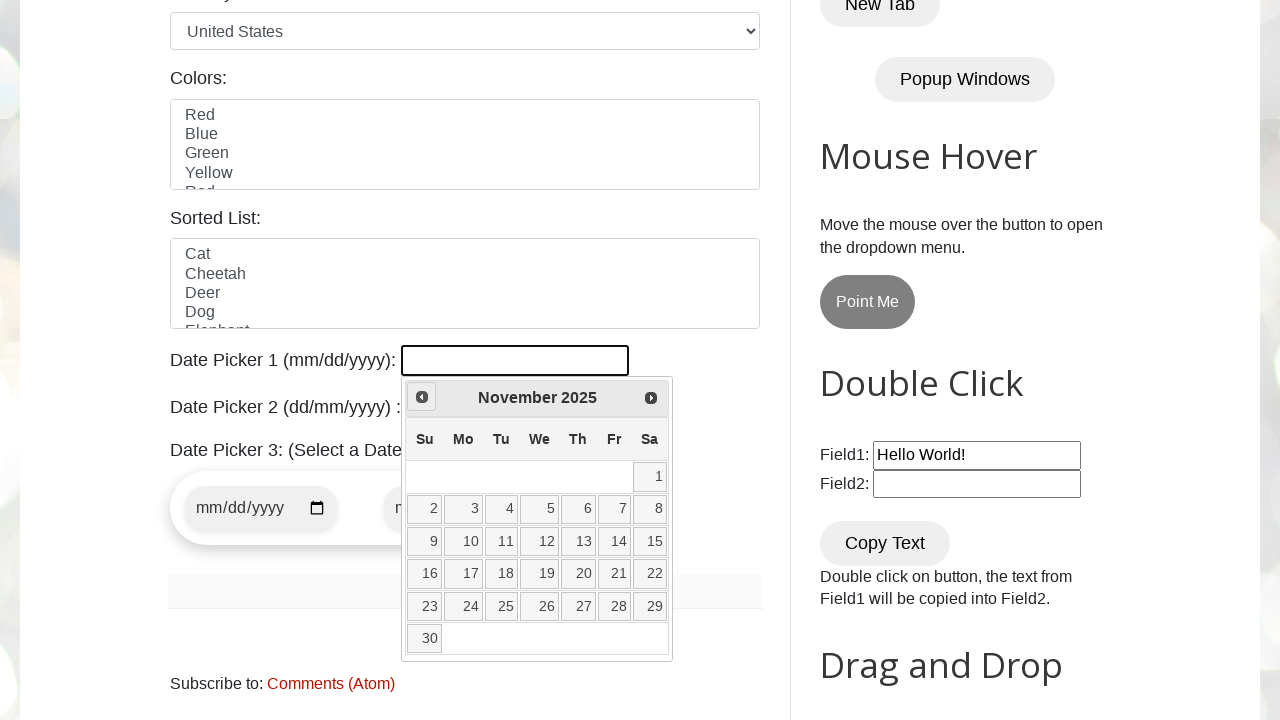

Retrieved current year: 2025
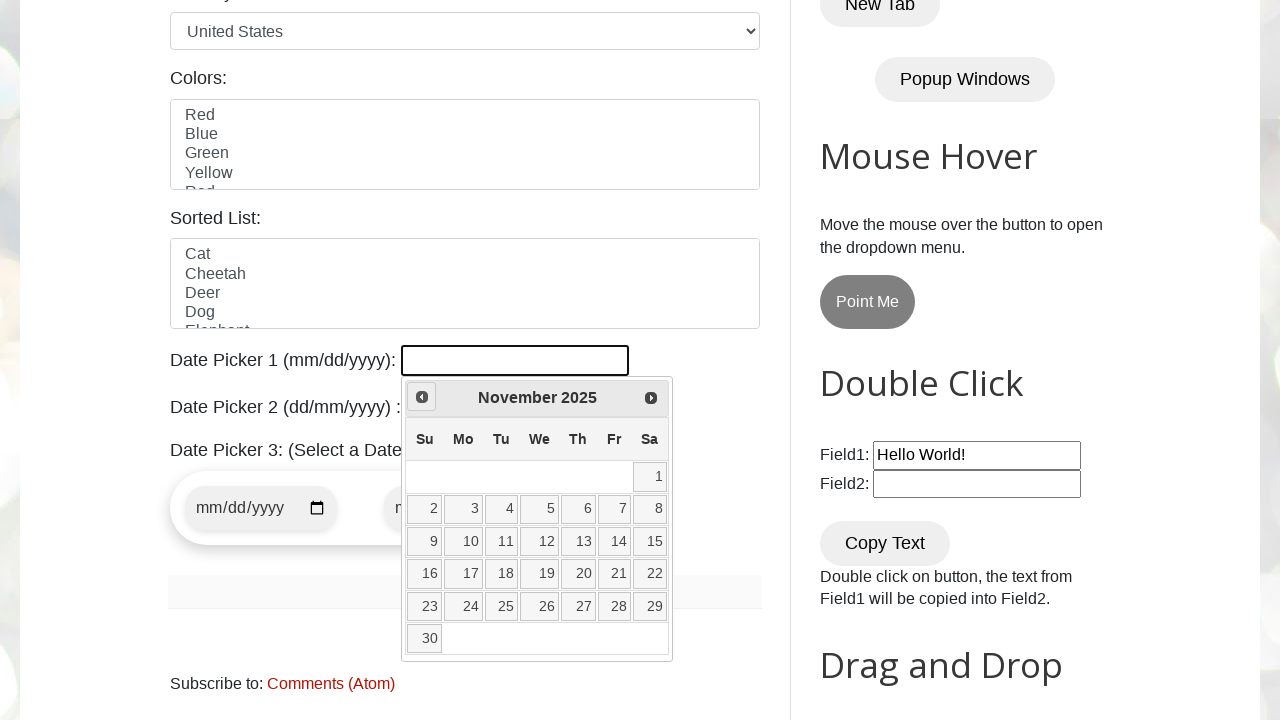

Clicked previous month navigation button at (422, 397) on xpath=//span[@class='ui-icon ui-icon-circle-triangle-w']
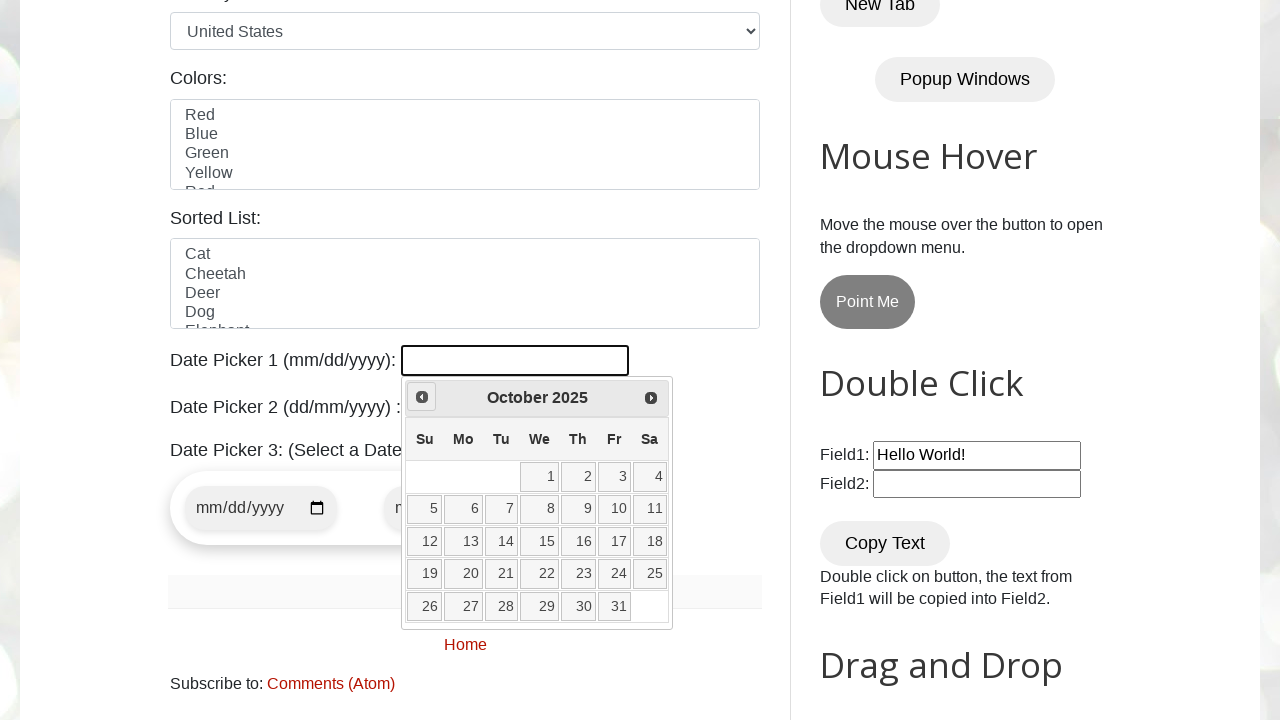

Waited 500ms for date picker to update
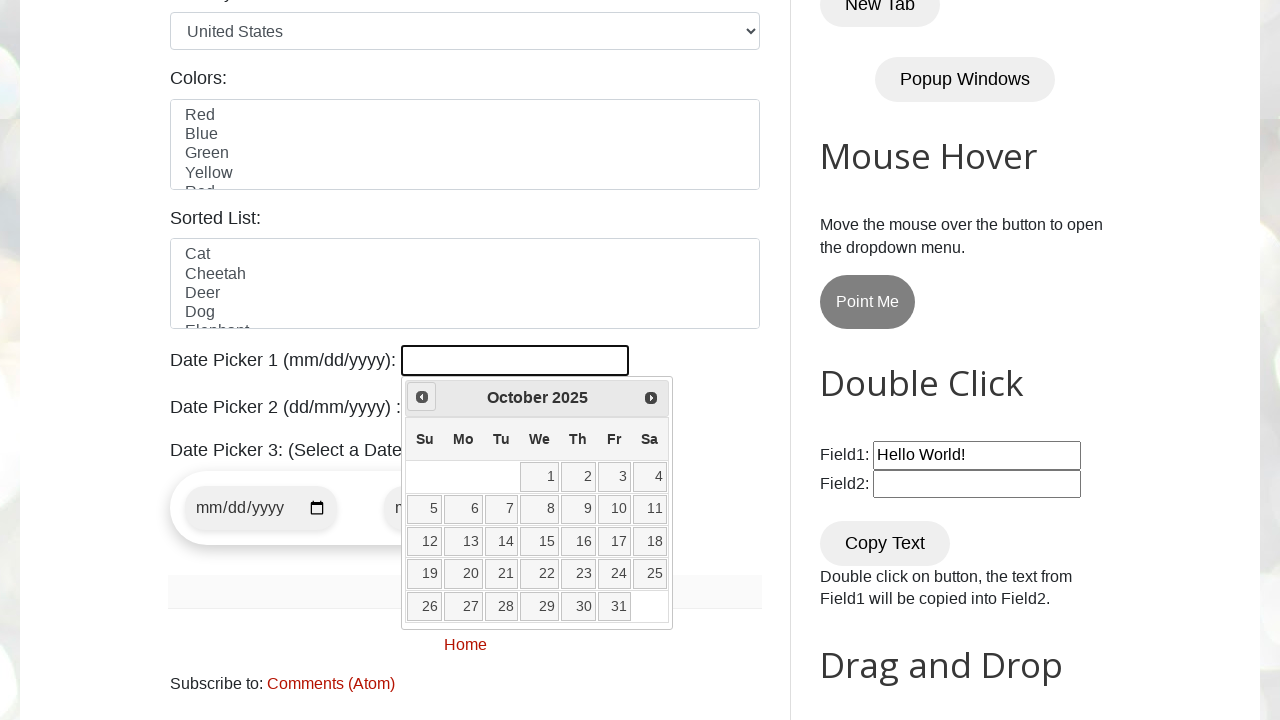

Retrieved current month: October
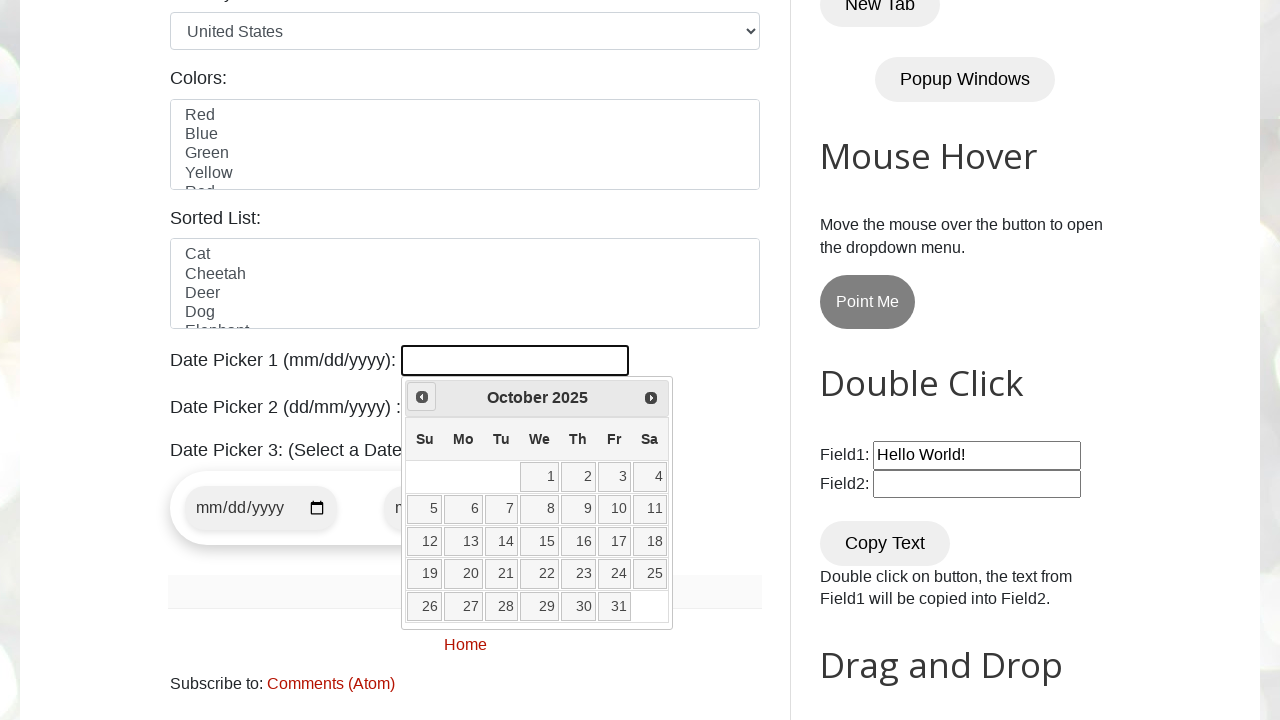

Retrieved current year: 2025
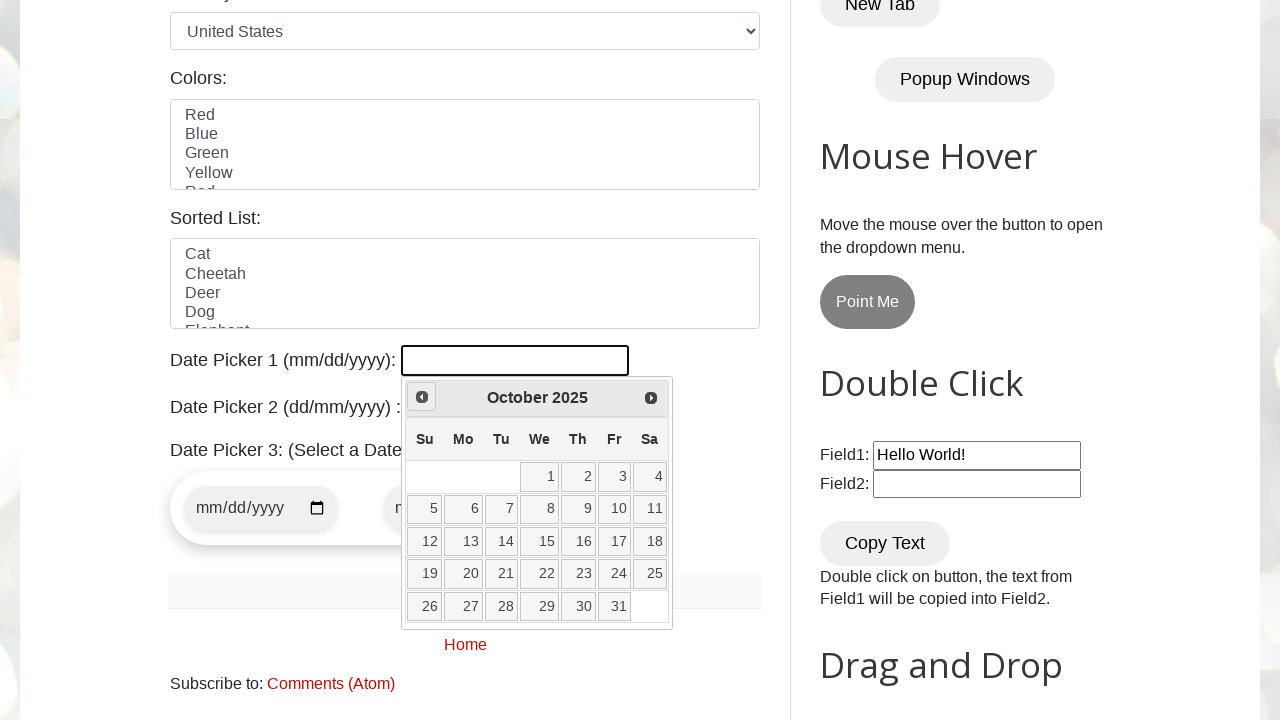

Clicked previous month navigation button at (422, 397) on xpath=//span[@class='ui-icon ui-icon-circle-triangle-w']
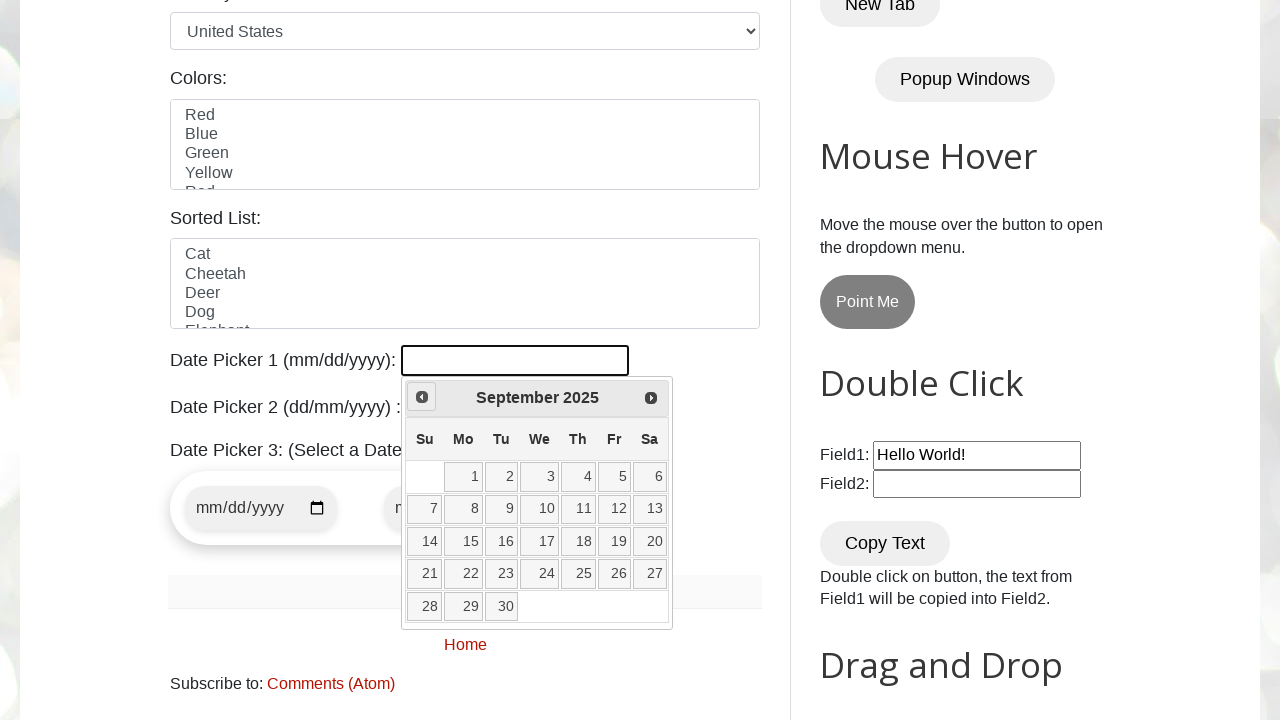

Waited 500ms for date picker to update
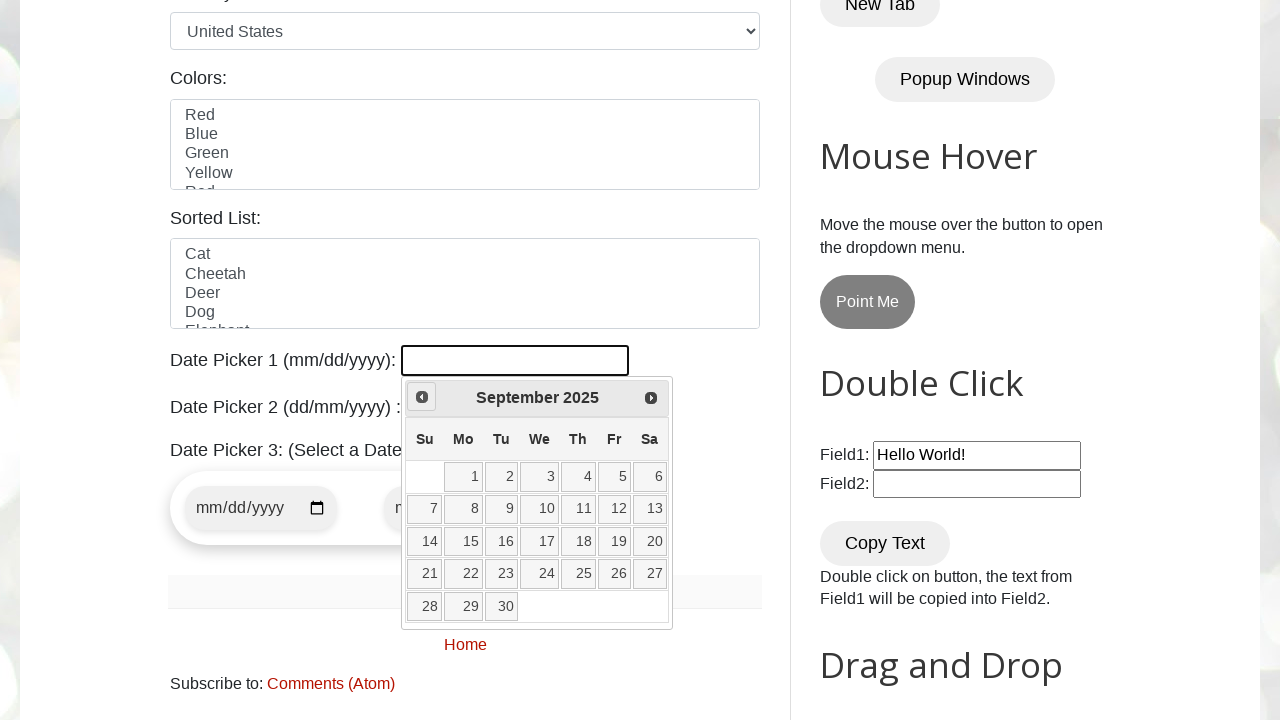

Retrieved current month: September
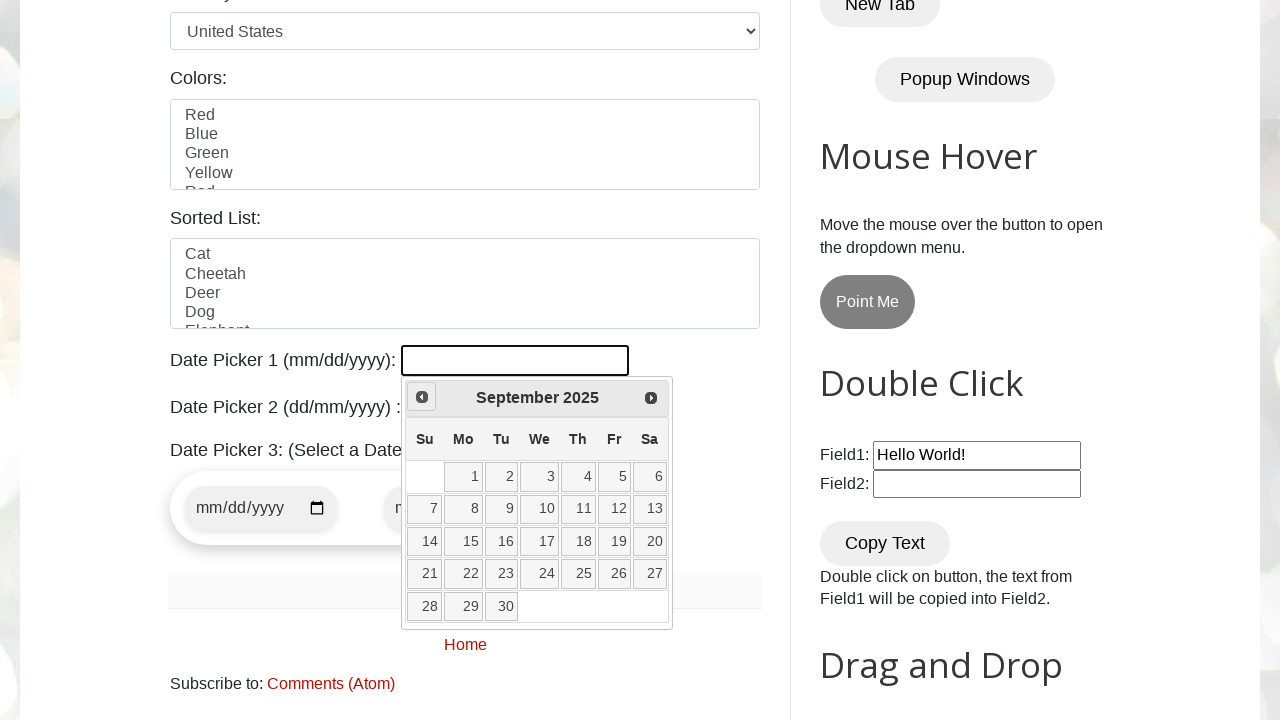

Retrieved current year: 2025
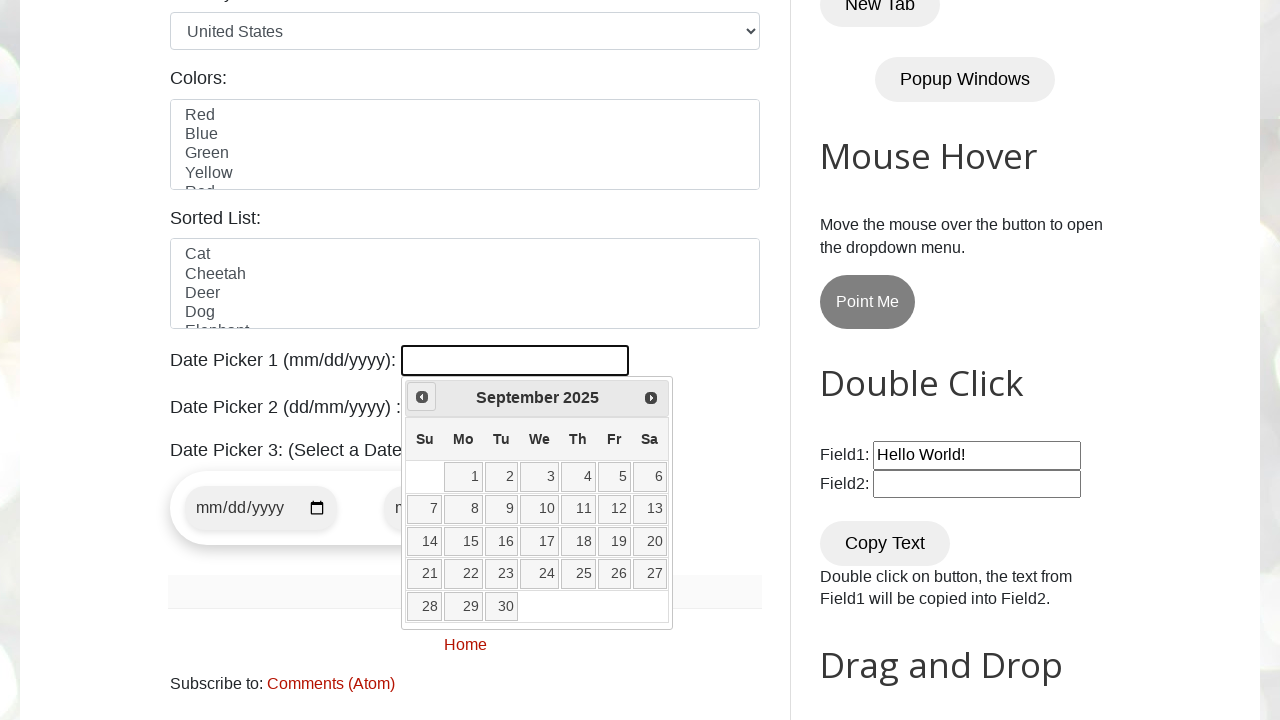

Clicked previous month navigation button at (422, 397) on xpath=//span[@class='ui-icon ui-icon-circle-triangle-w']
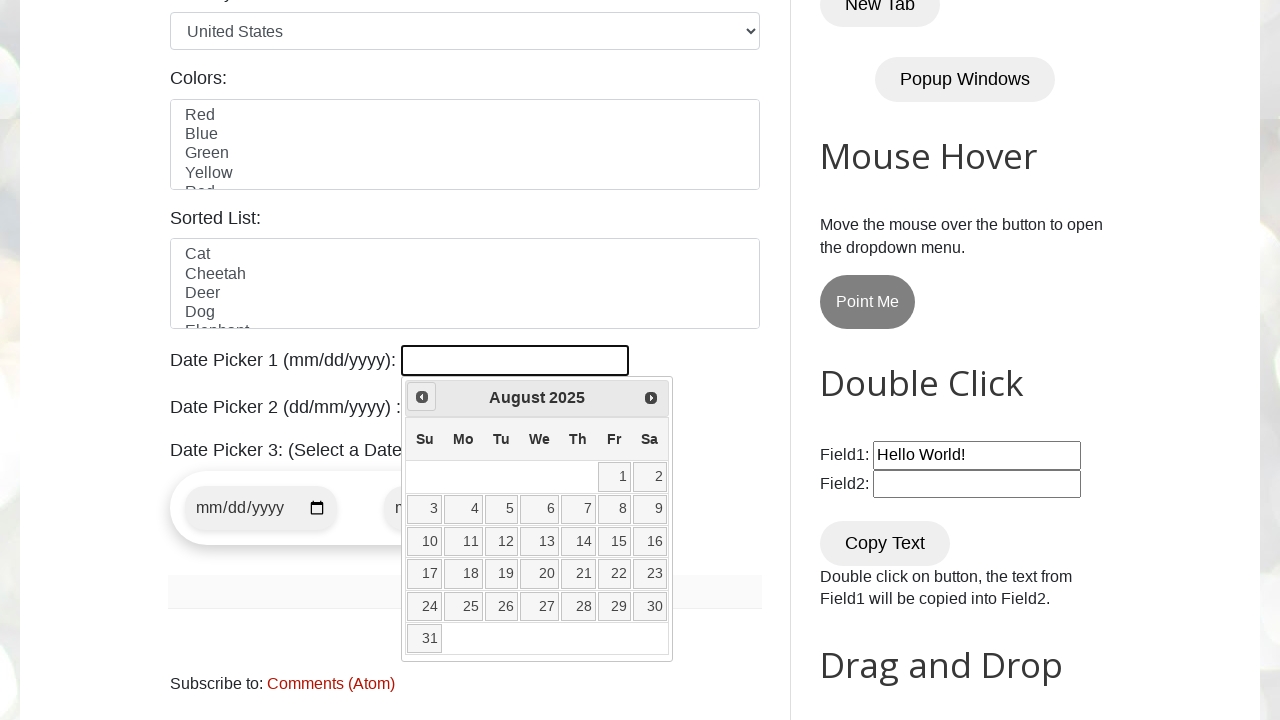

Waited 500ms for date picker to update
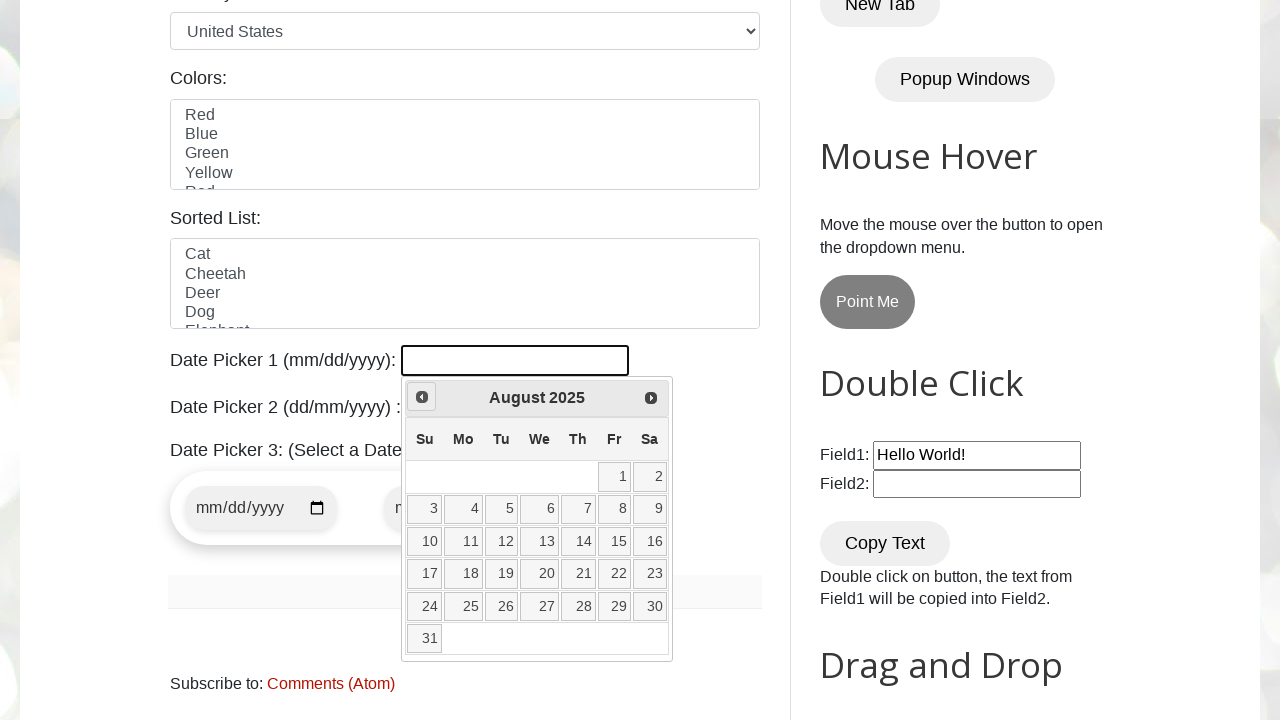

Retrieved current month: August
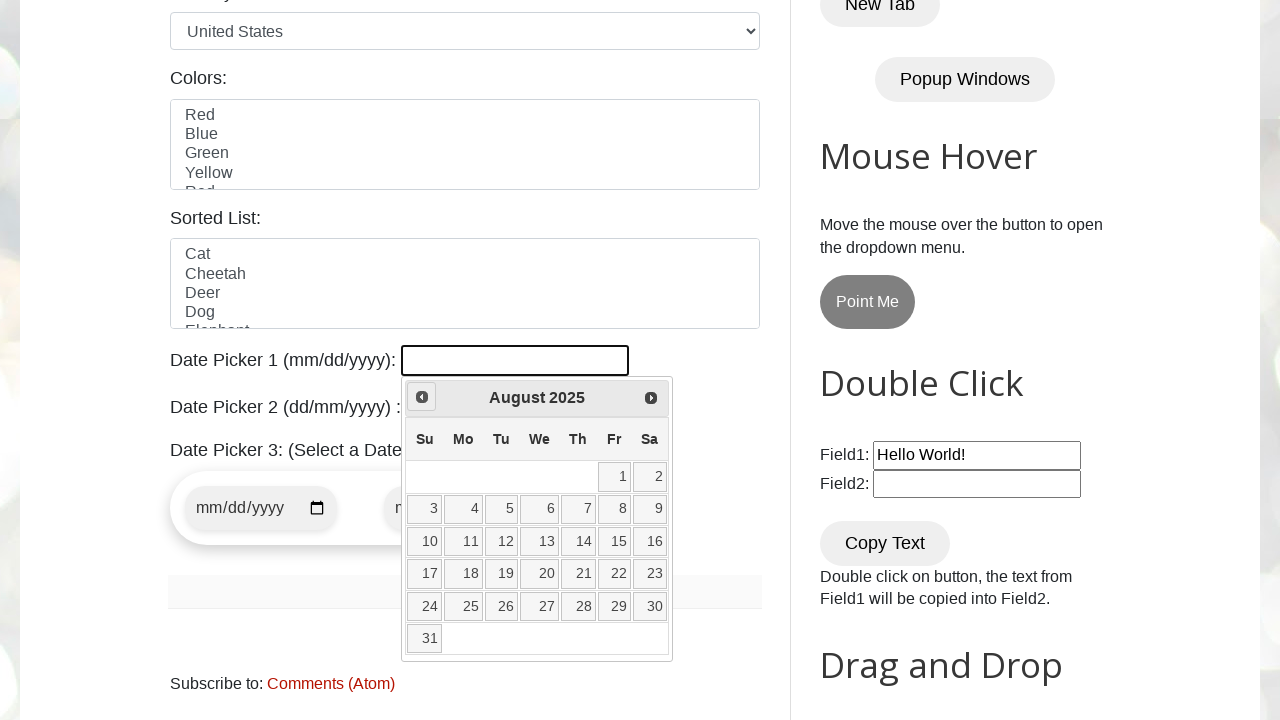

Retrieved current year: 2025
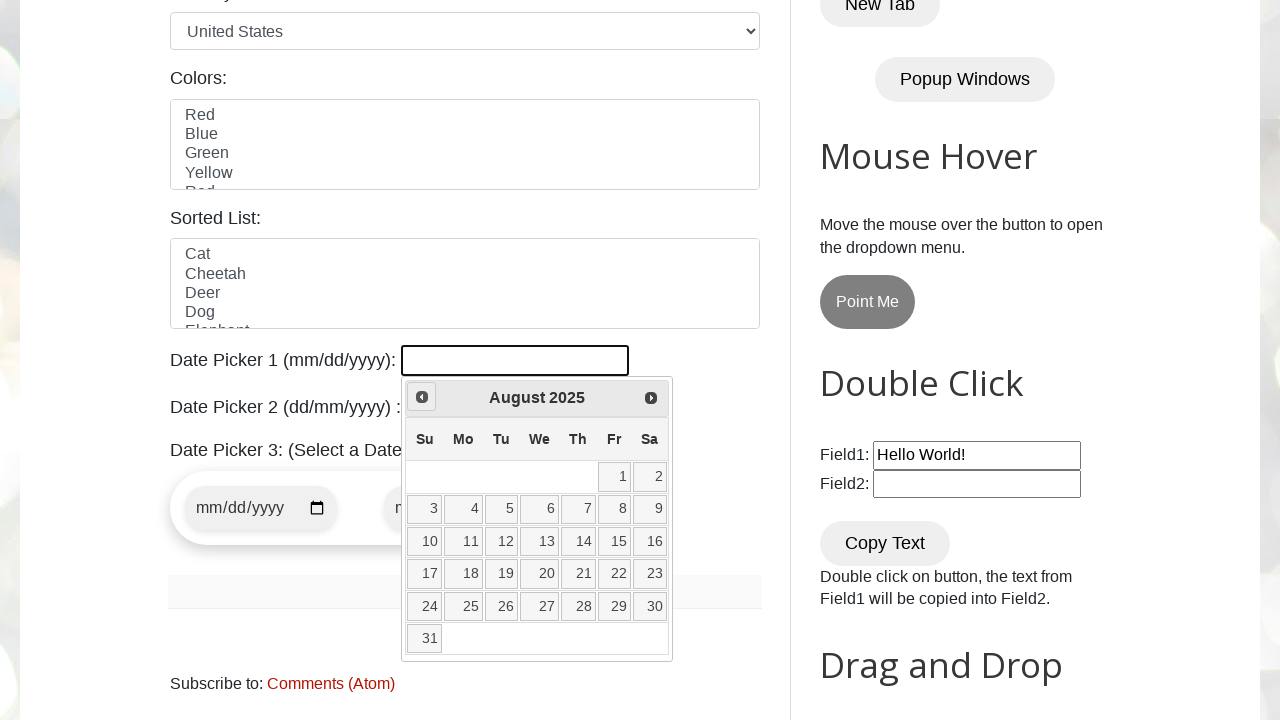

Clicked previous month navigation button at (422, 397) on xpath=//span[@class='ui-icon ui-icon-circle-triangle-w']
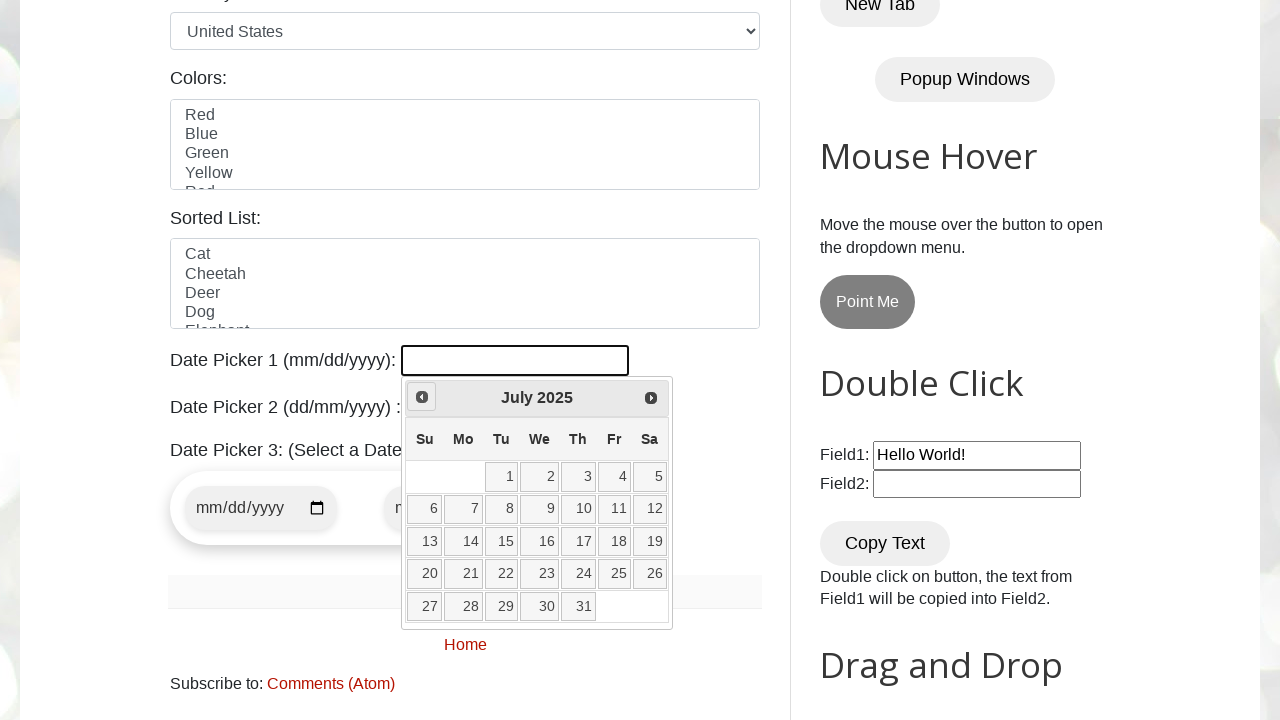

Waited 500ms for date picker to update
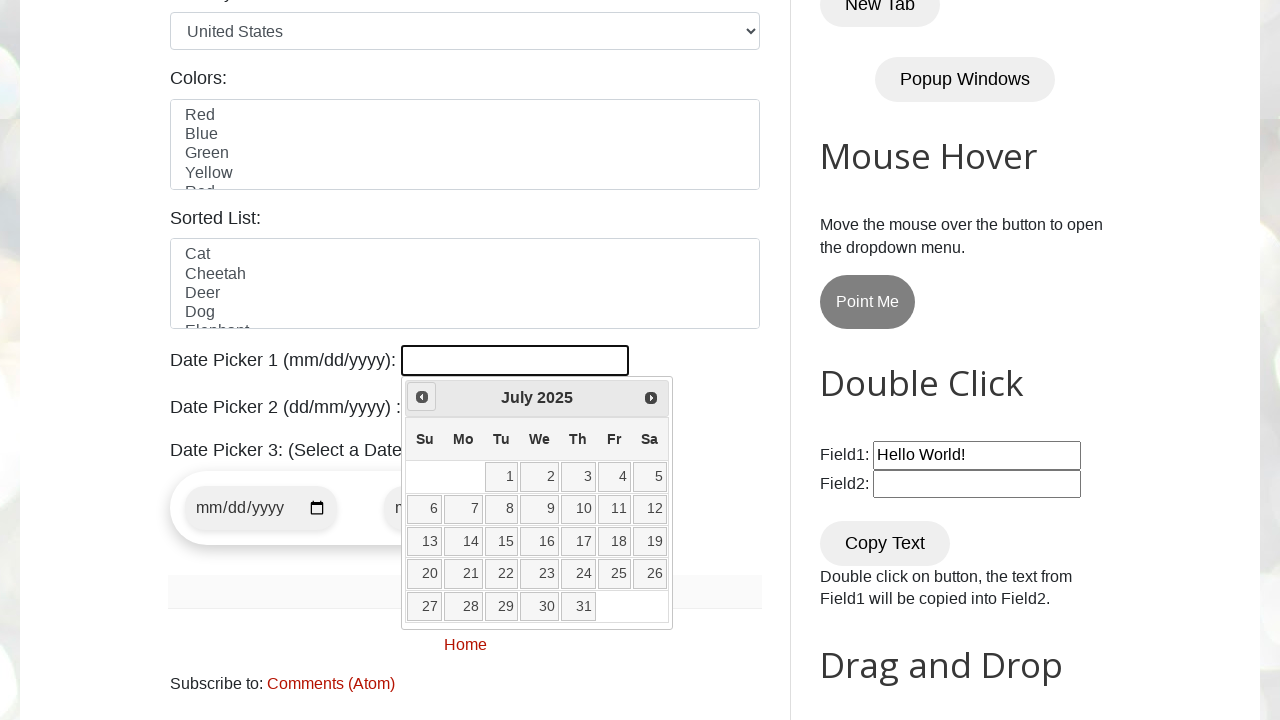

Retrieved current month: July
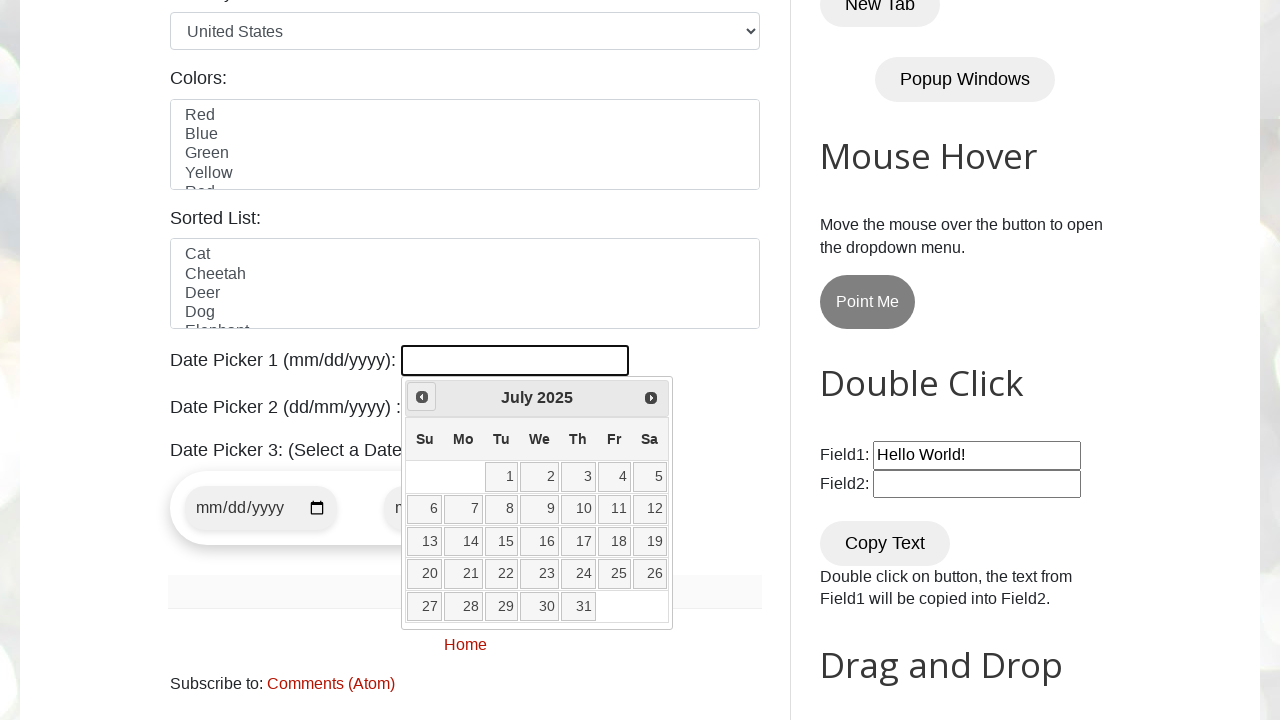

Retrieved current year: 2025
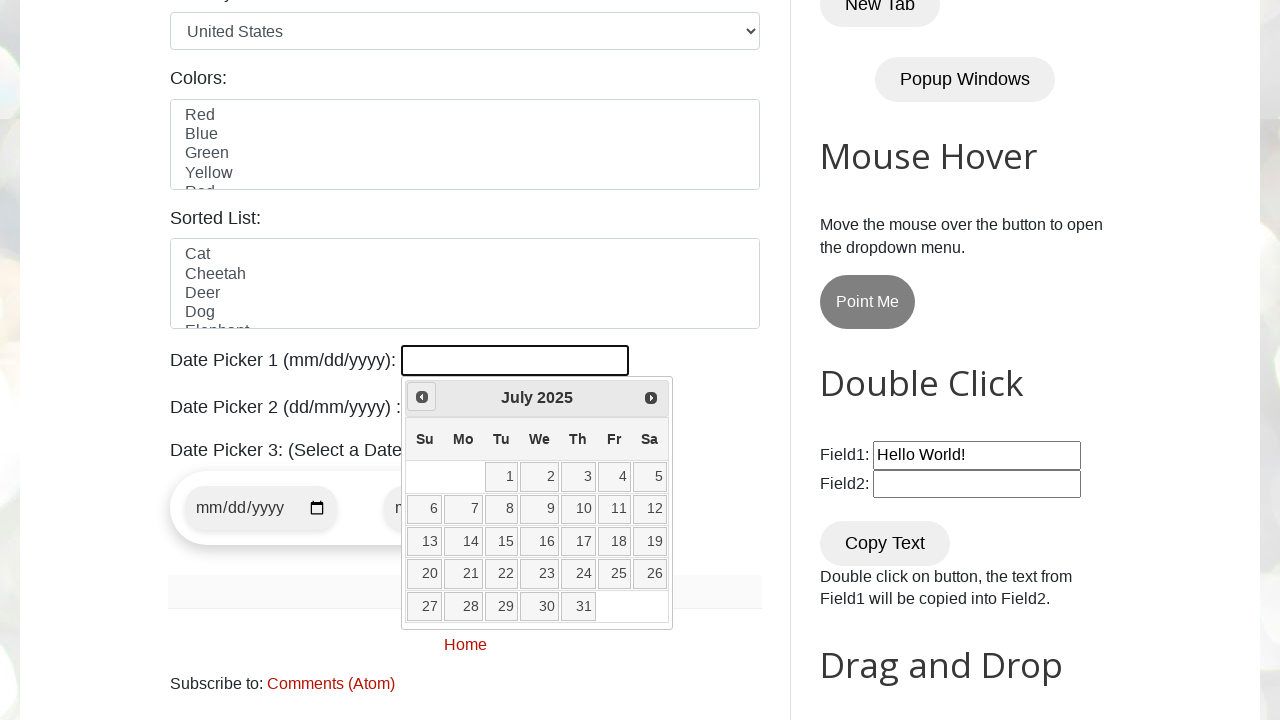

Clicked previous month navigation button at (422, 397) on xpath=//span[@class='ui-icon ui-icon-circle-triangle-w']
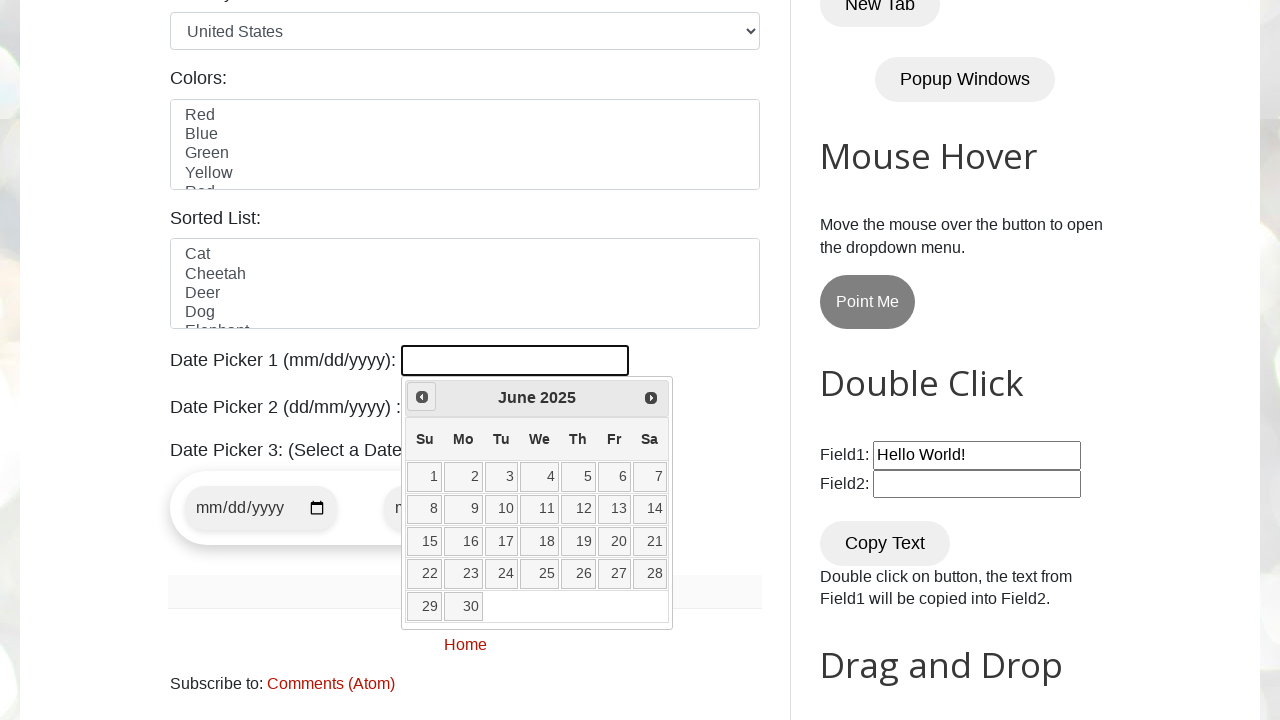

Waited 500ms for date picker to update
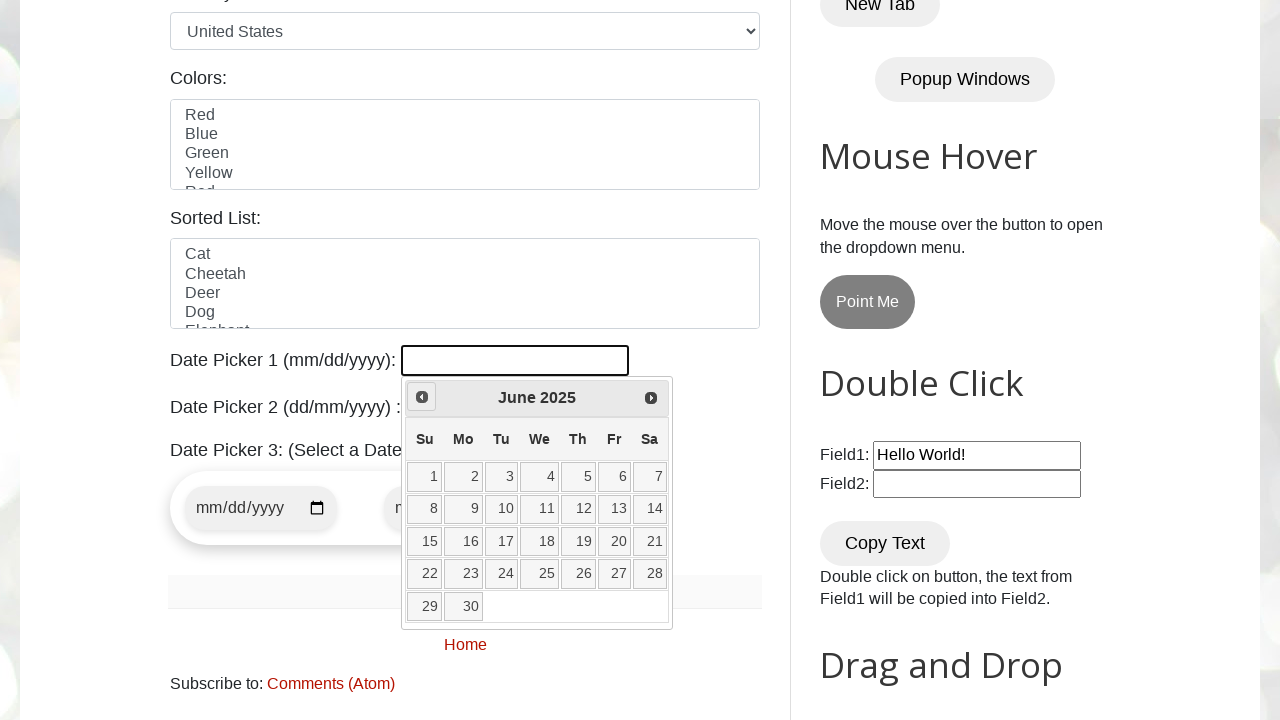

Retrieved current month: June
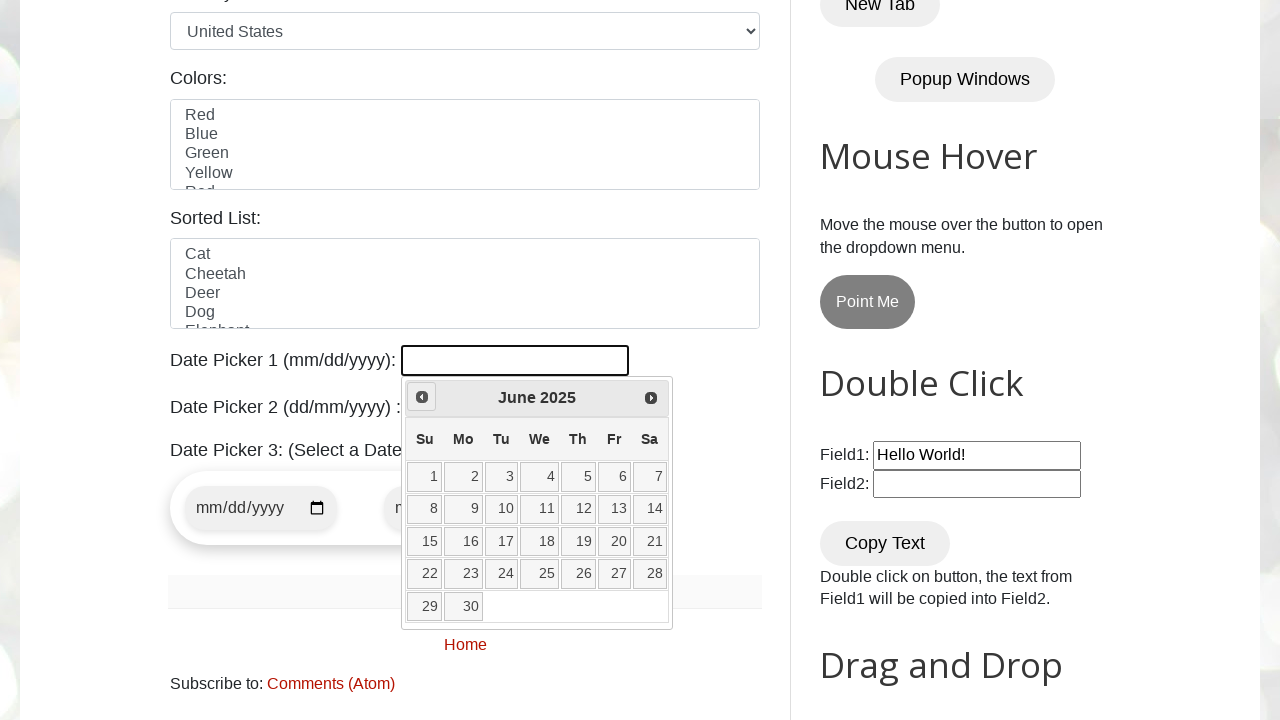

Retrieved current year: 2025
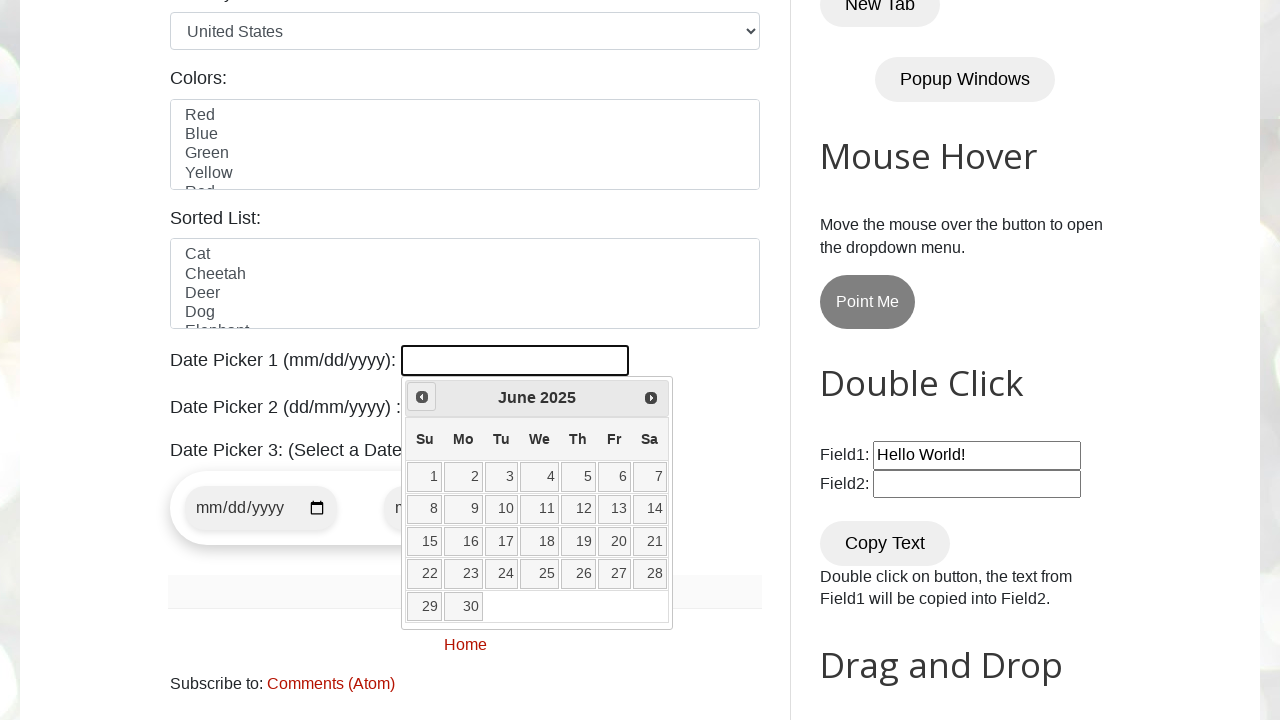

Clicked previous month navigation button at (422, 397) on xpath=//span[@class='ui-icon ui-icon-circle-triangle-w']
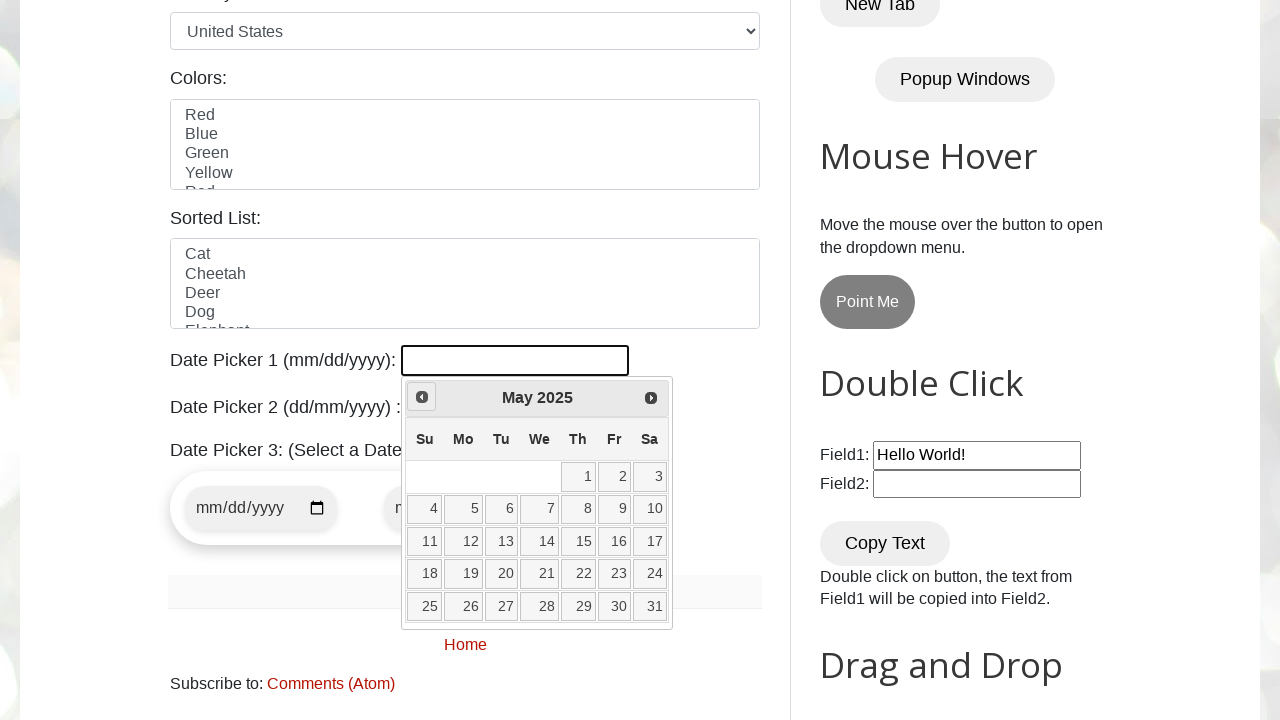

Waited 500ms for date picker to update
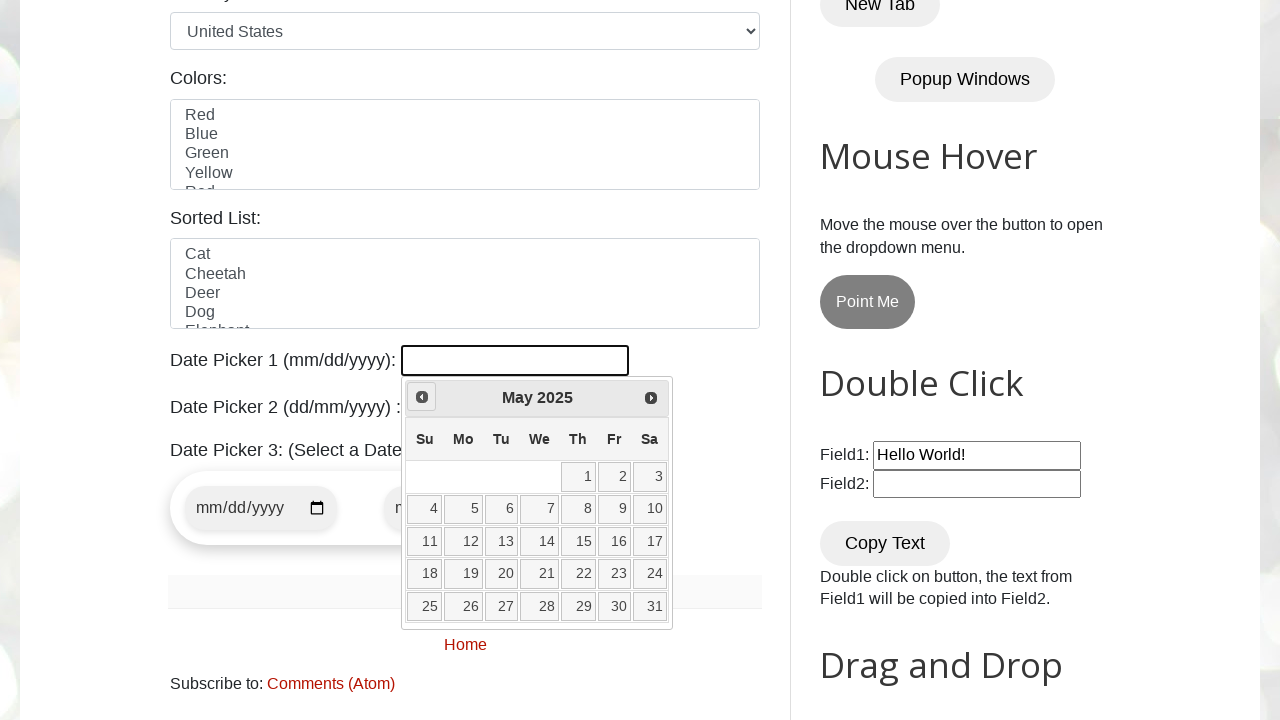

Retrieved current month: May
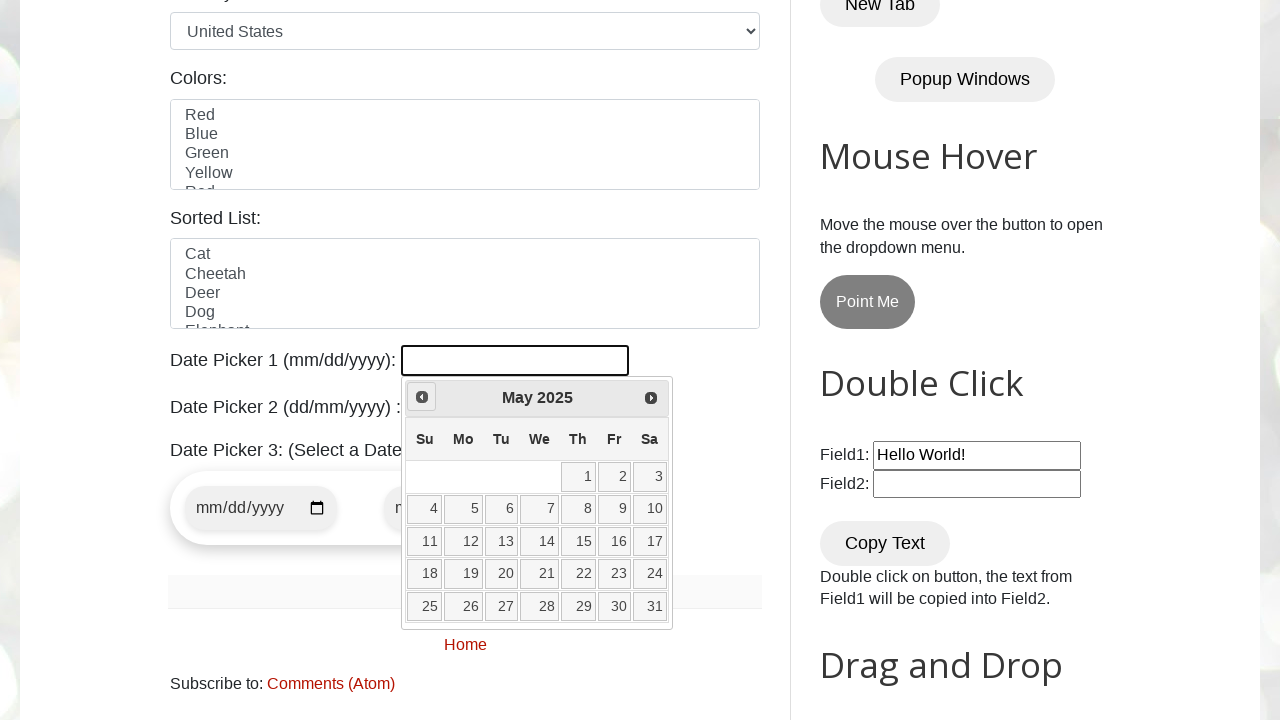

Retrieved current year: 2025
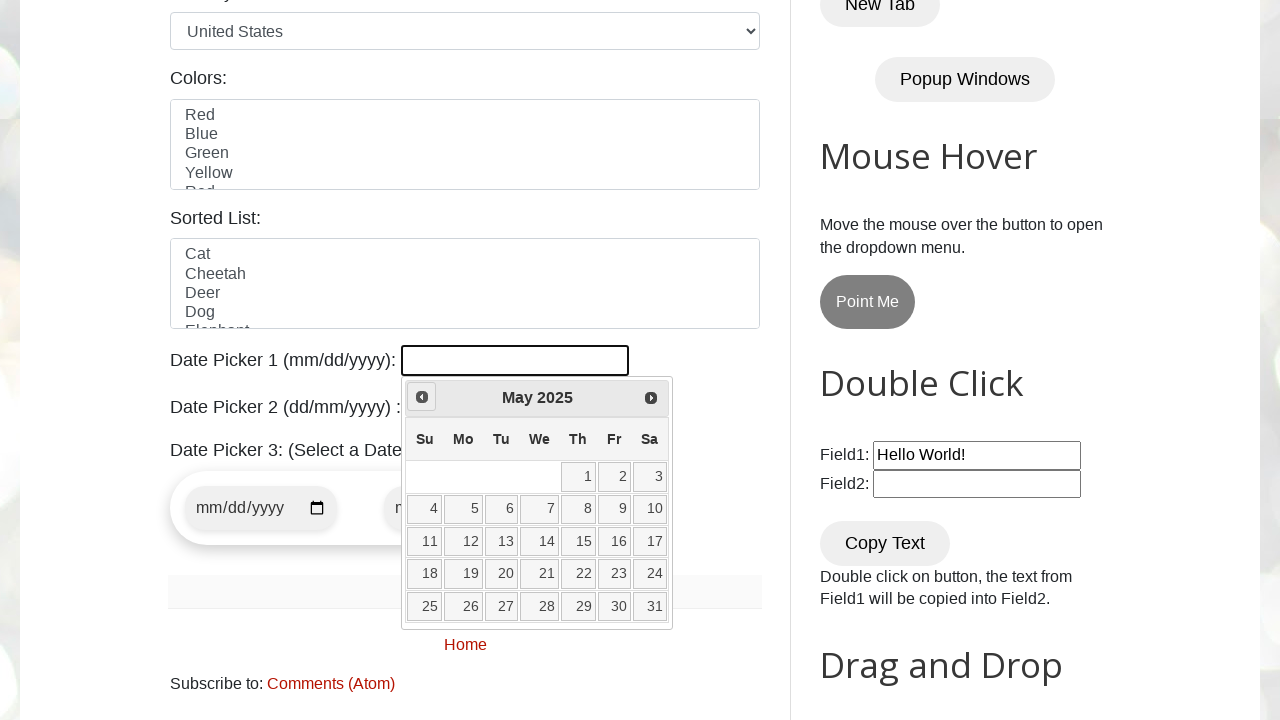

Clicked previous month navigation button at (422, 397) on xpath=//span[@class='ui-icon ui-icon-circle-triangle-w']
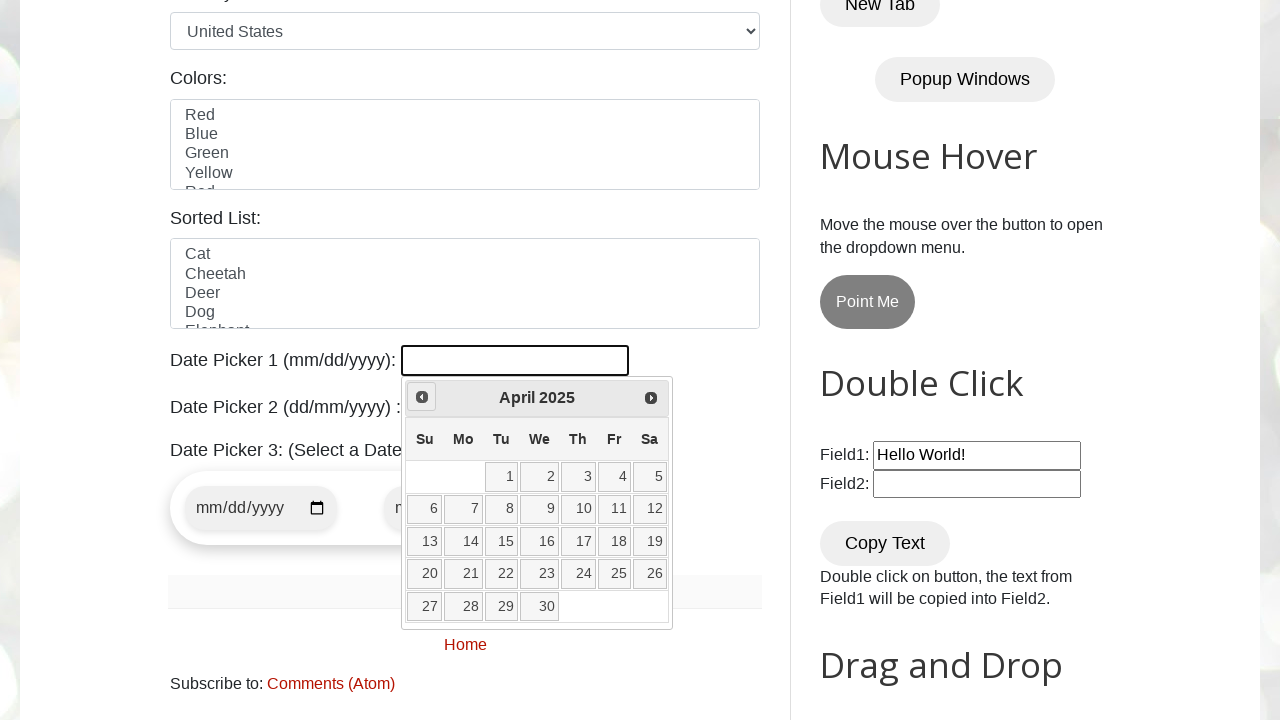

Waited 500ms for date picker to update
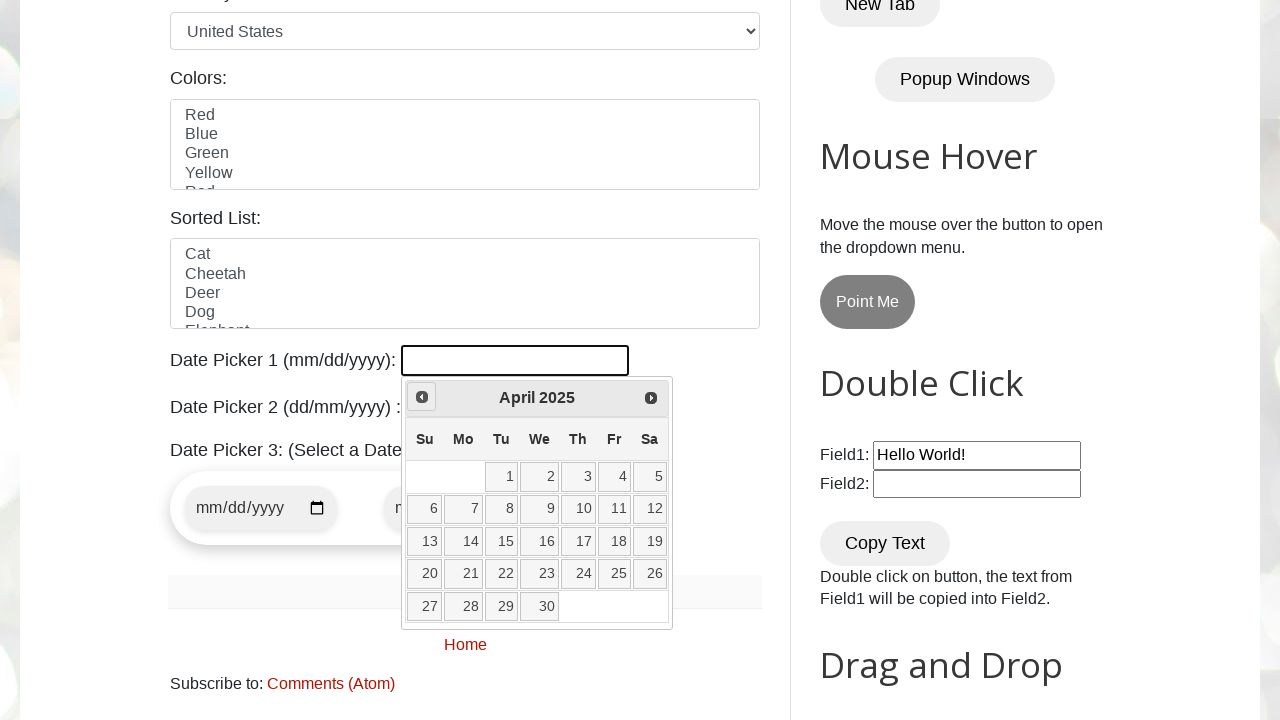

Retrieved current month: April
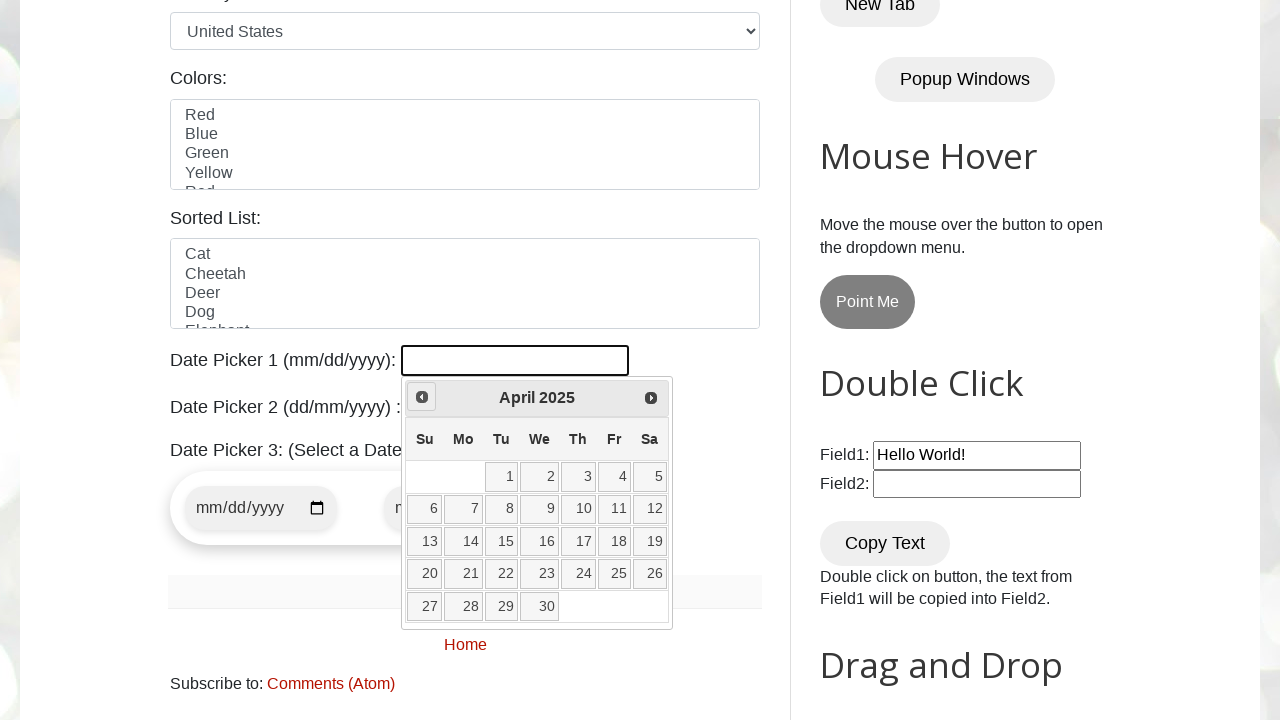

Retrieved current year: 2025
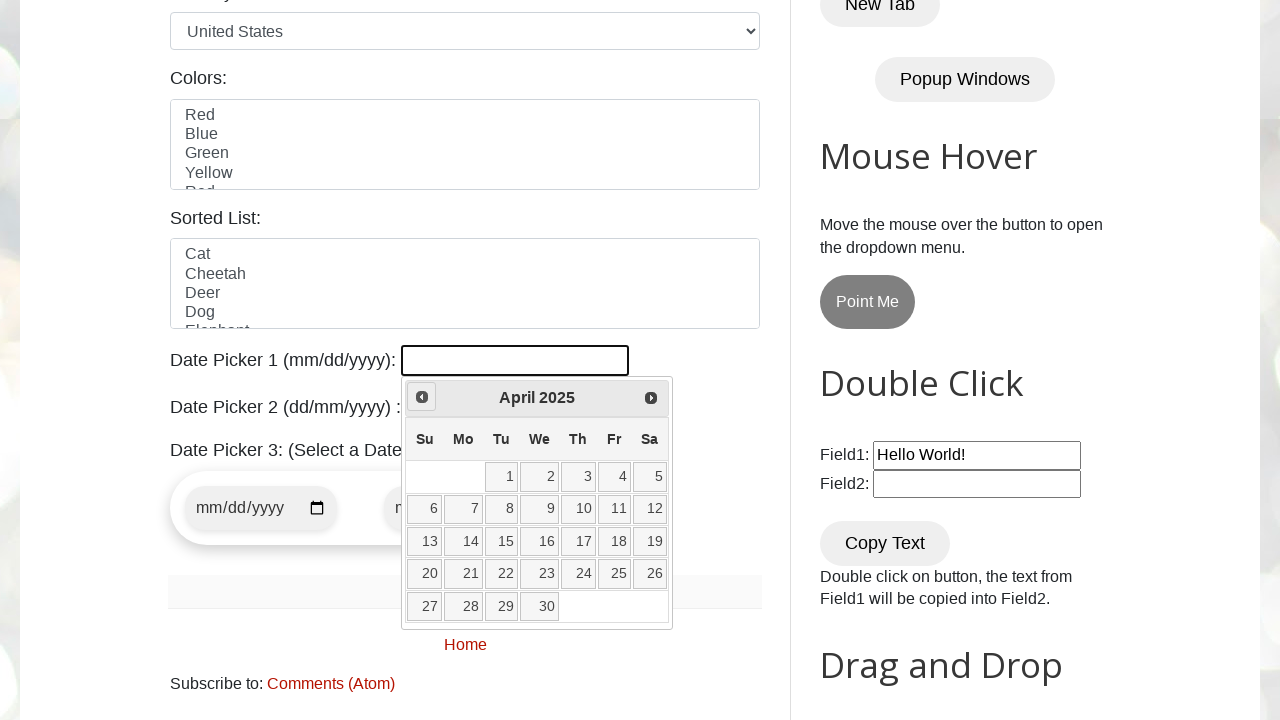

Clicked previous month navigation button at (422, 397) on xpath=//span[@class='ui-icon ui-icon-circle-triangle-w']
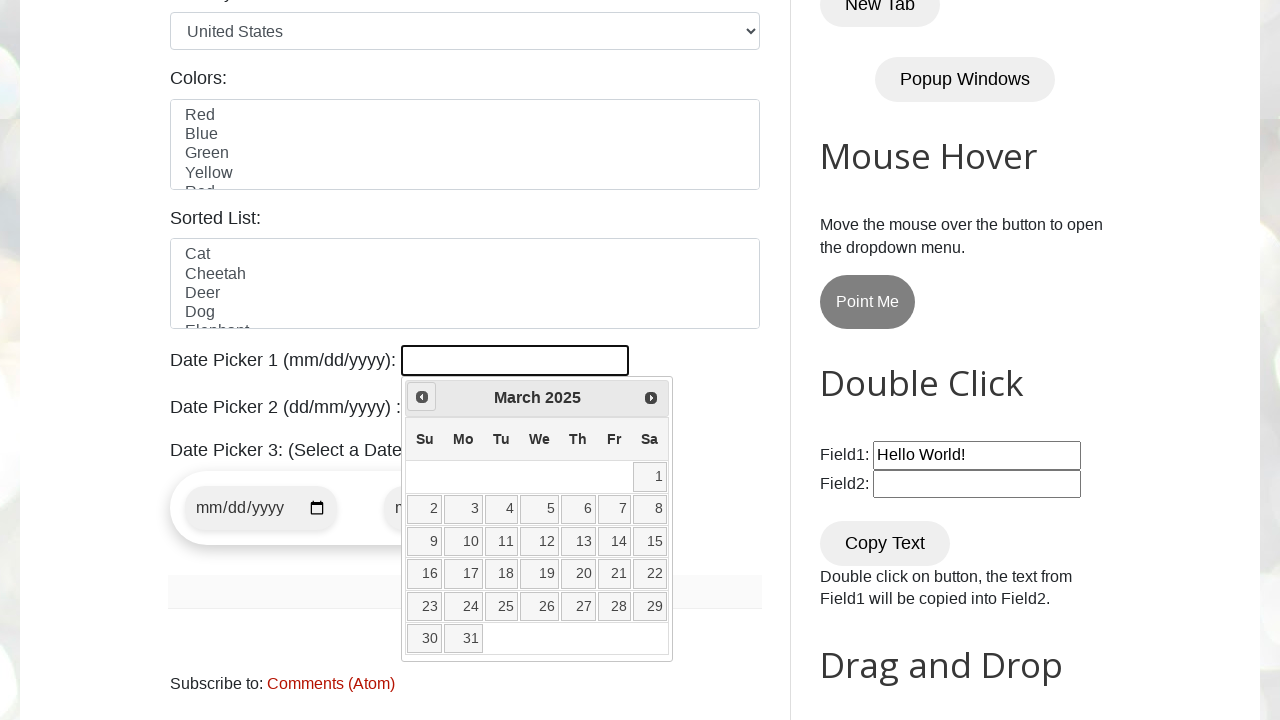

Waited 500ms for date picker to update
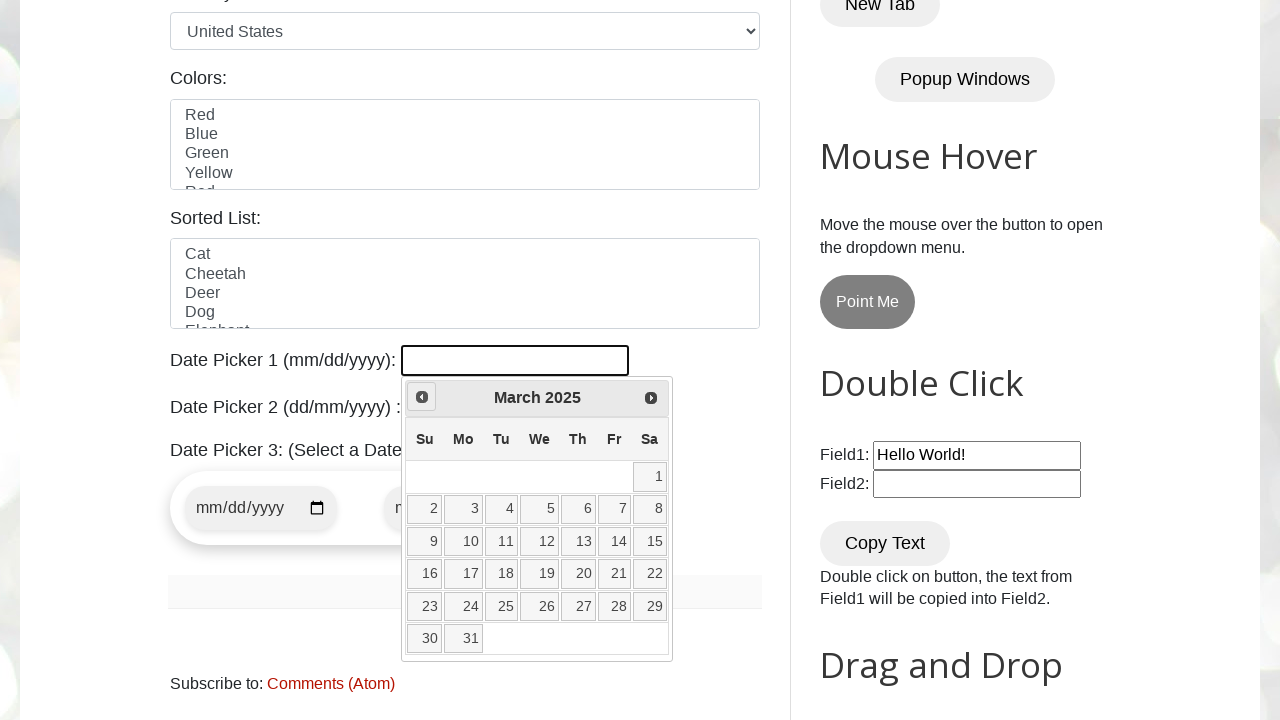

Retrieved current month: March
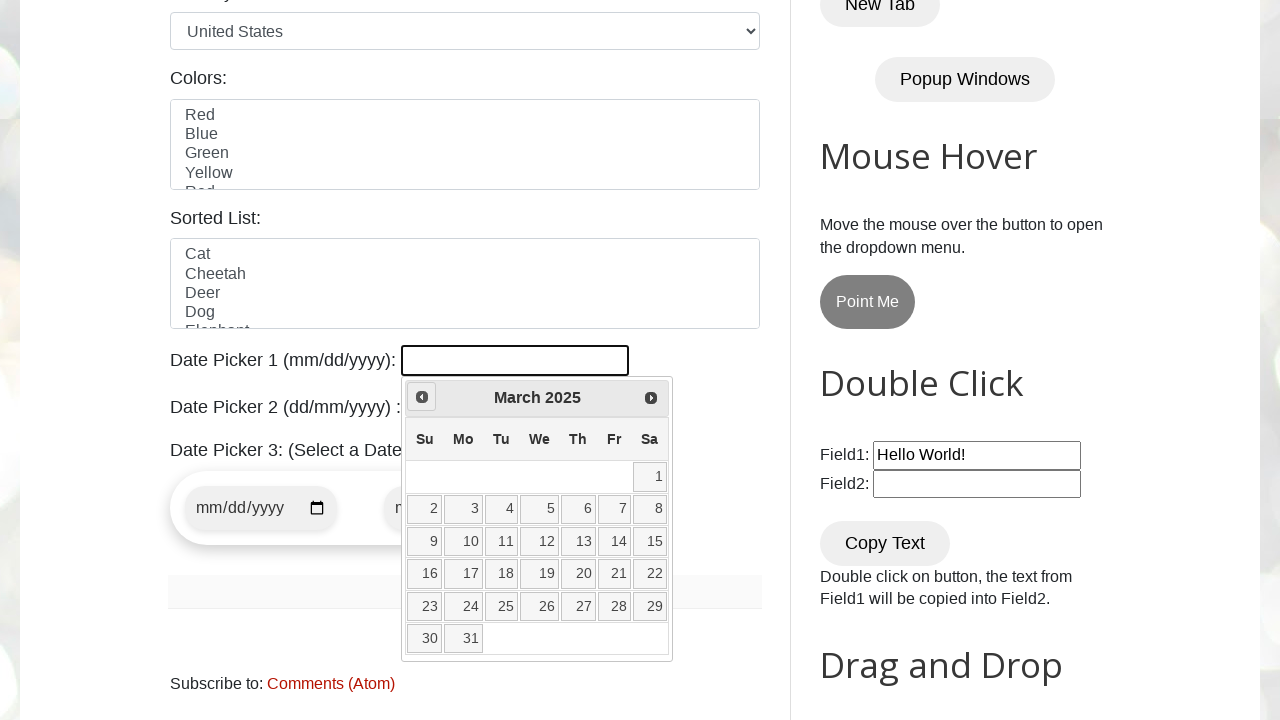

Retrieved current year: 2025
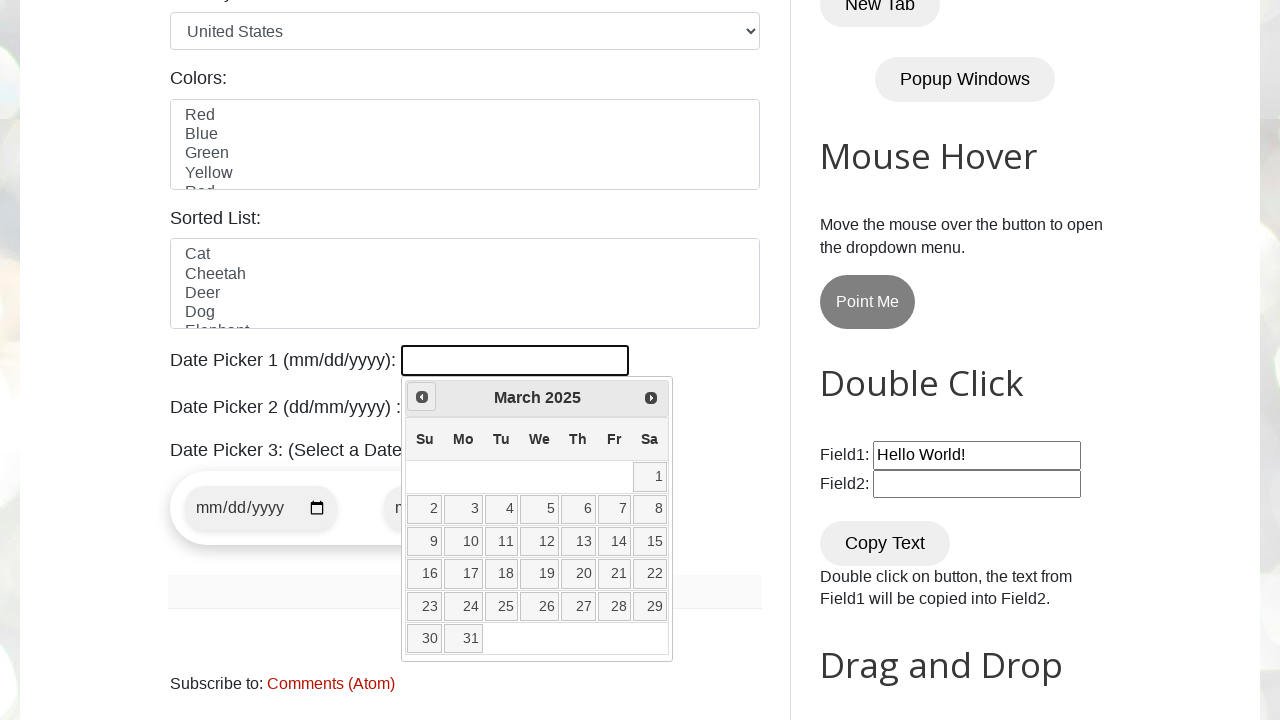

Clicked previous month navigation button at (422, 397) on xpath=//span[@class='ui-icon ui-icon-circle-triangle-w']
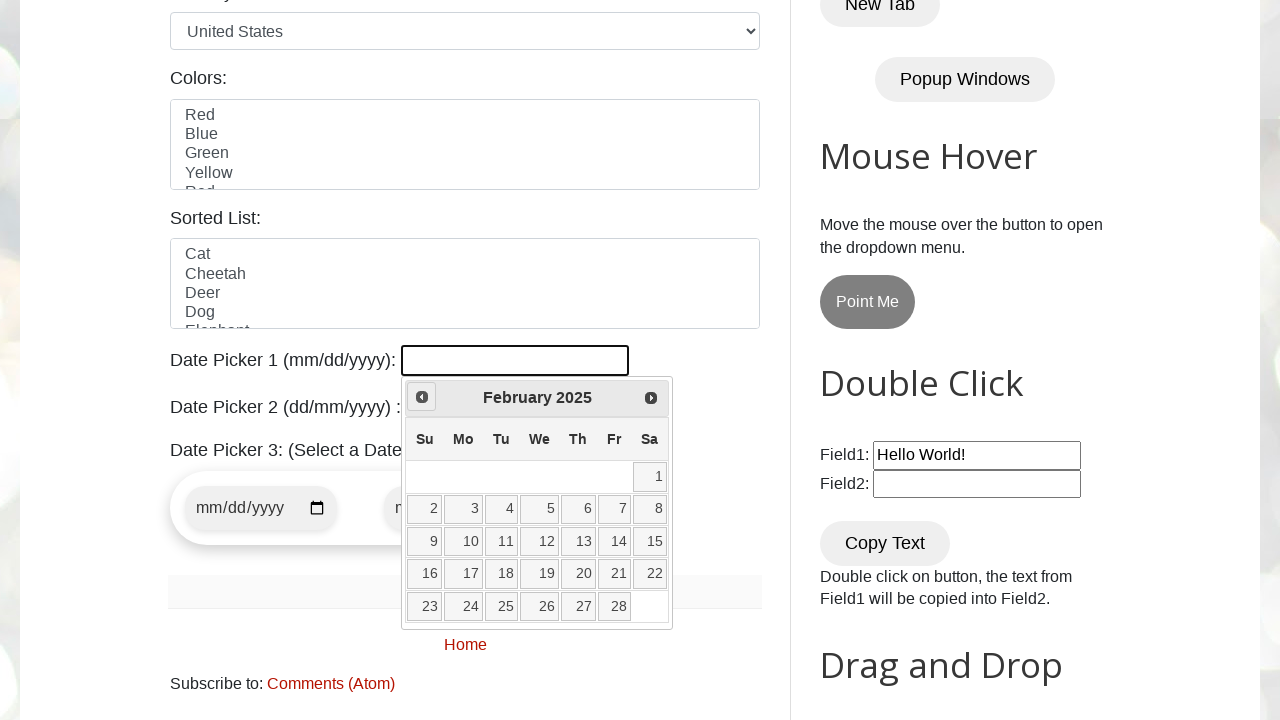

Waited 500ms for date picker to update
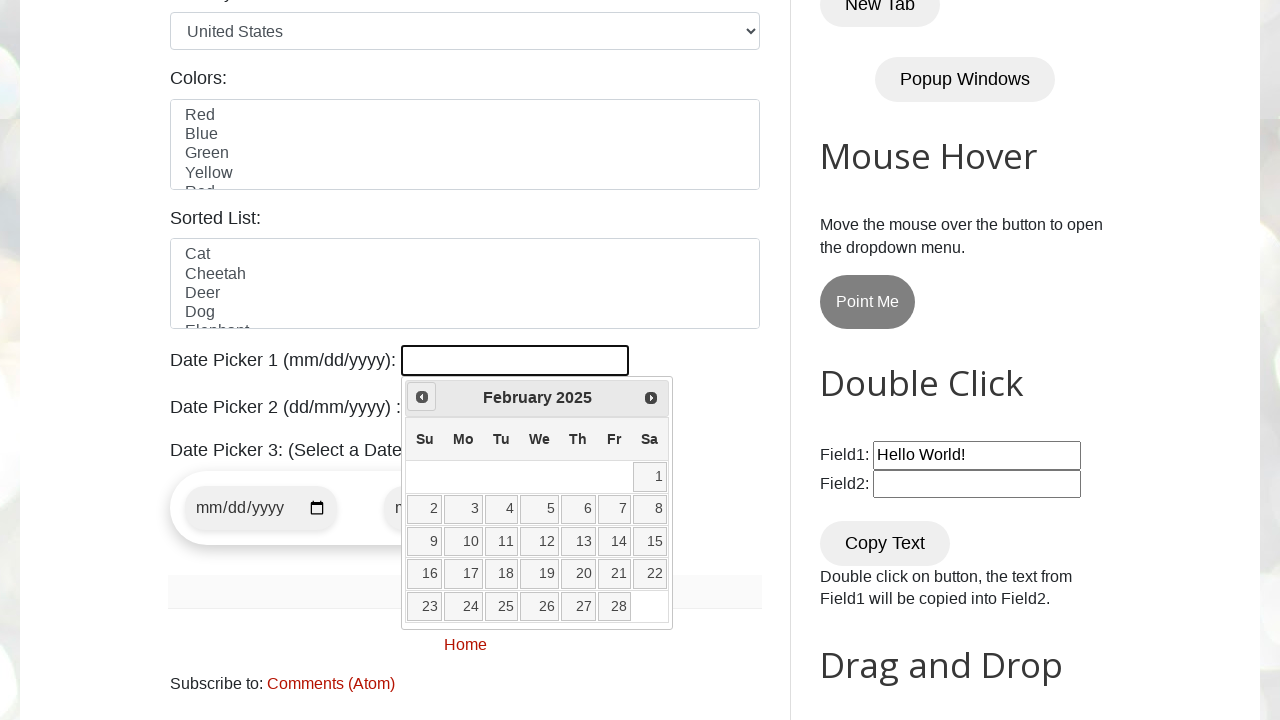

Retrieved current month: February
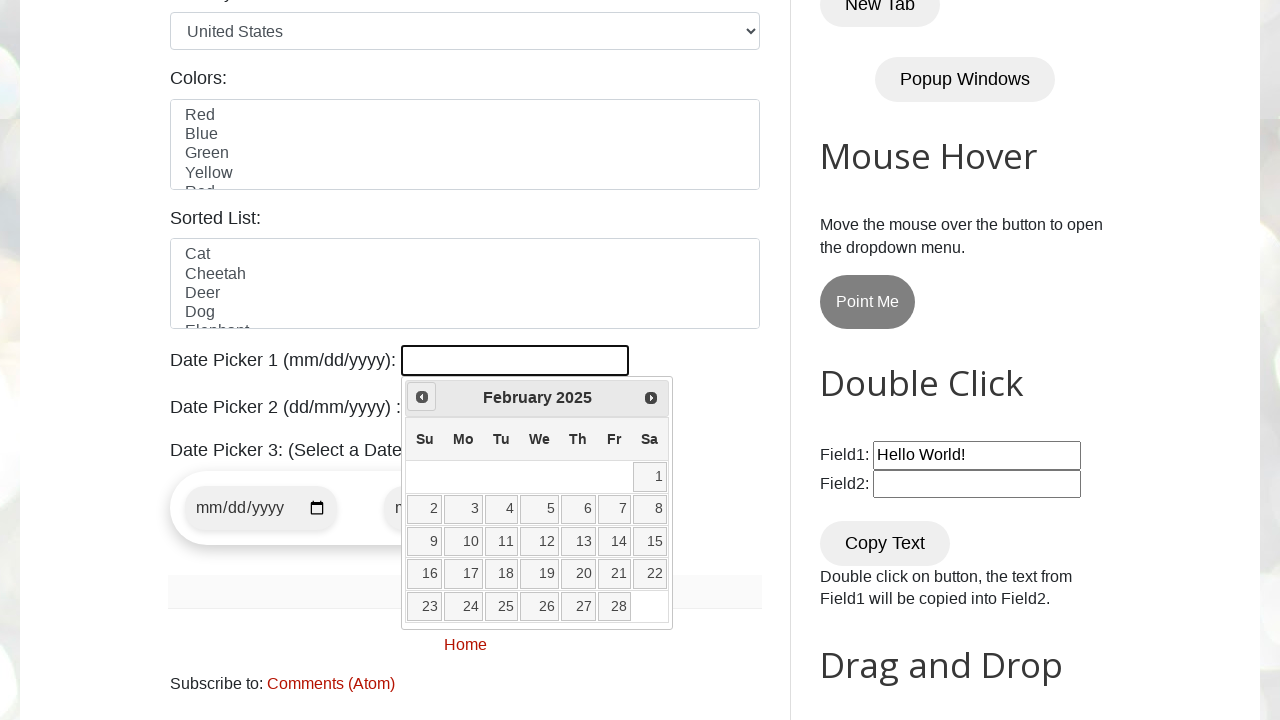

Retrieved current year: 2025
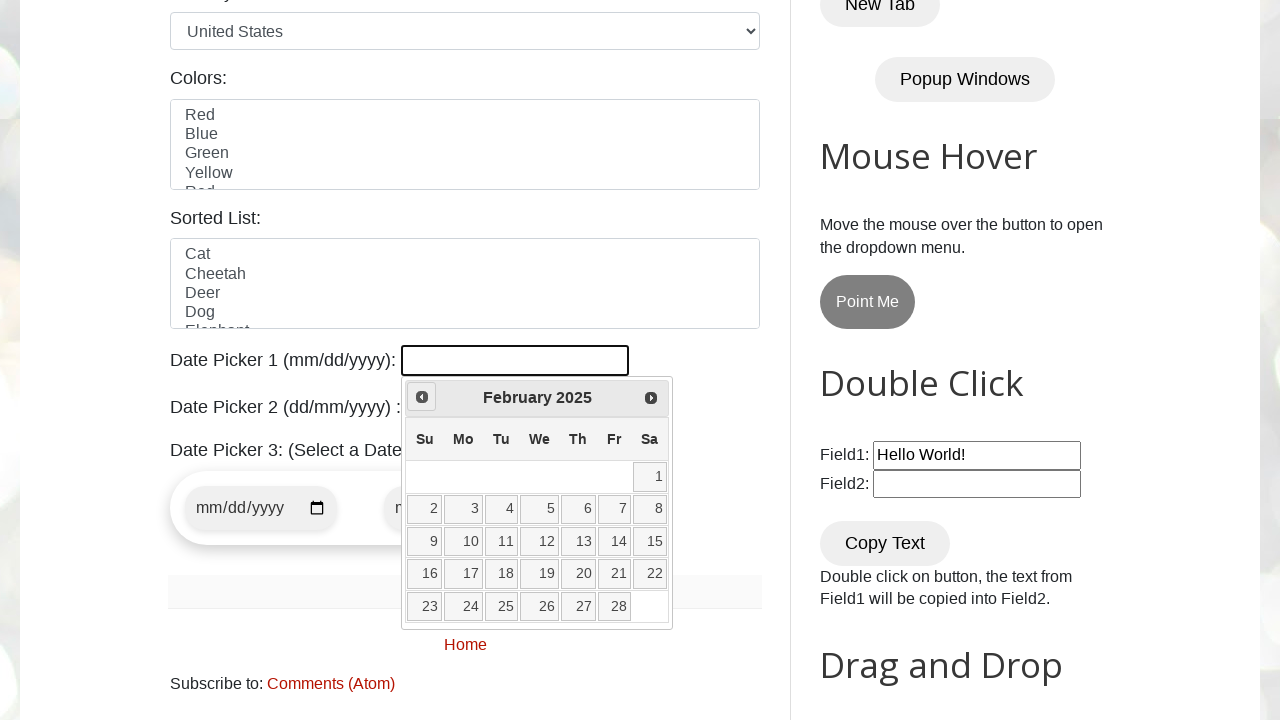

Clicked previous month navigation button at (422, 397) on xpath=//span[@class='ui-icon ui-icon-circle-triangle-w']
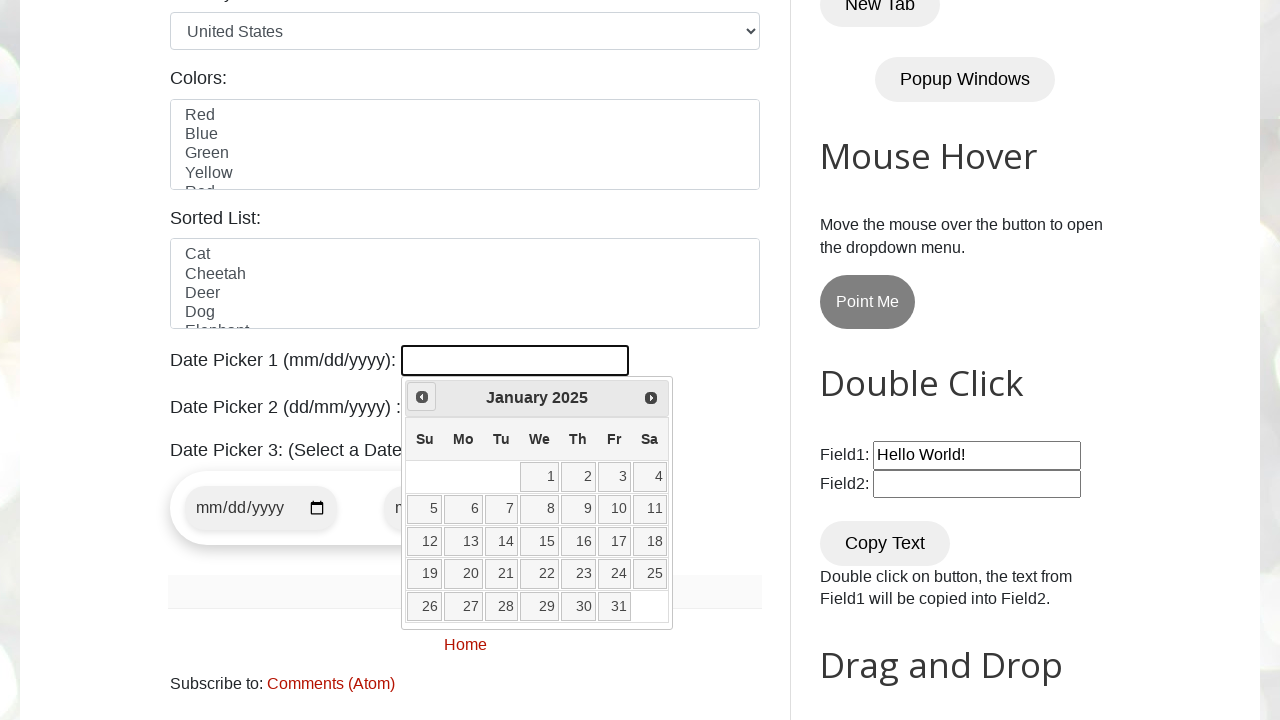

Waited 500ms for date picker to update
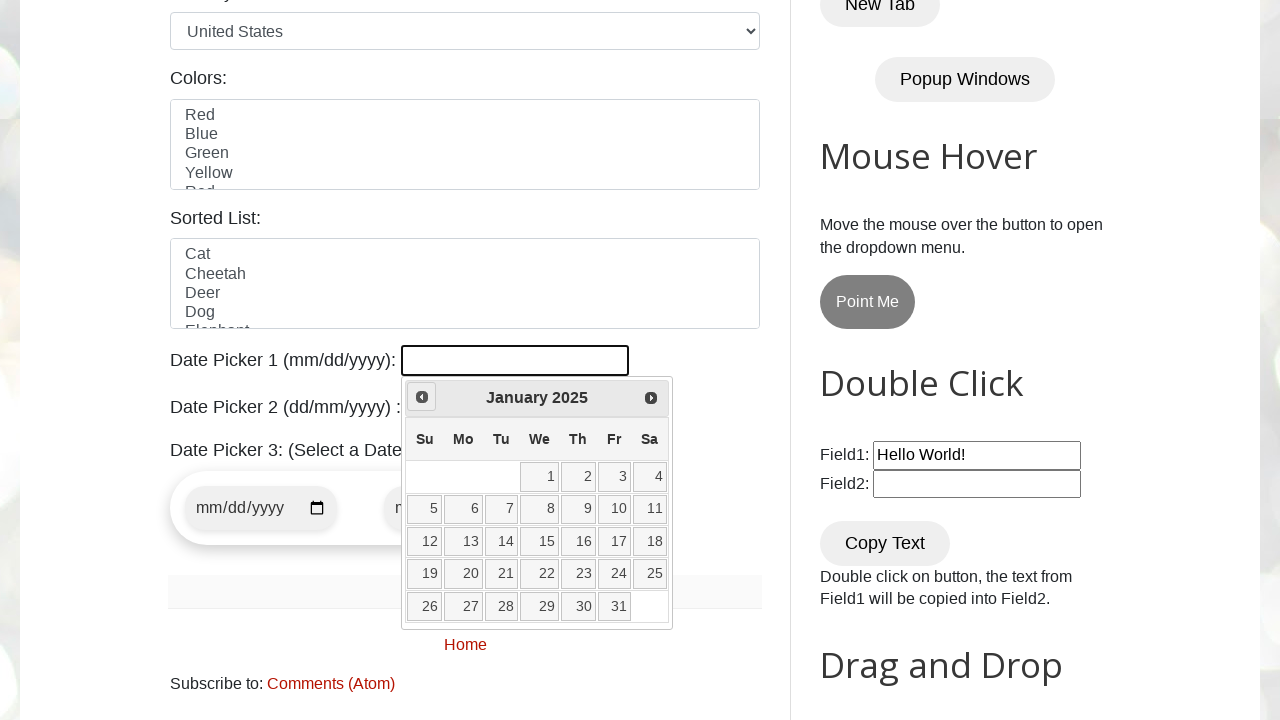

Retrieved current month: January
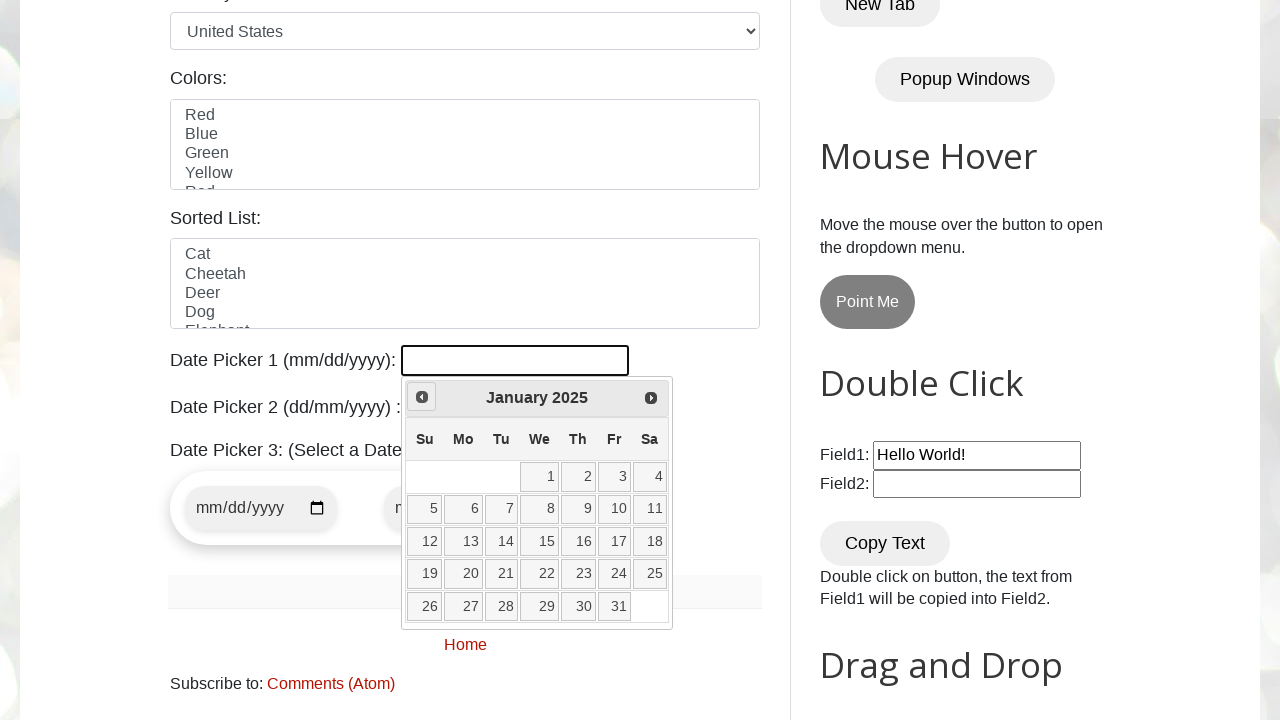

Retrieved current year: 2025
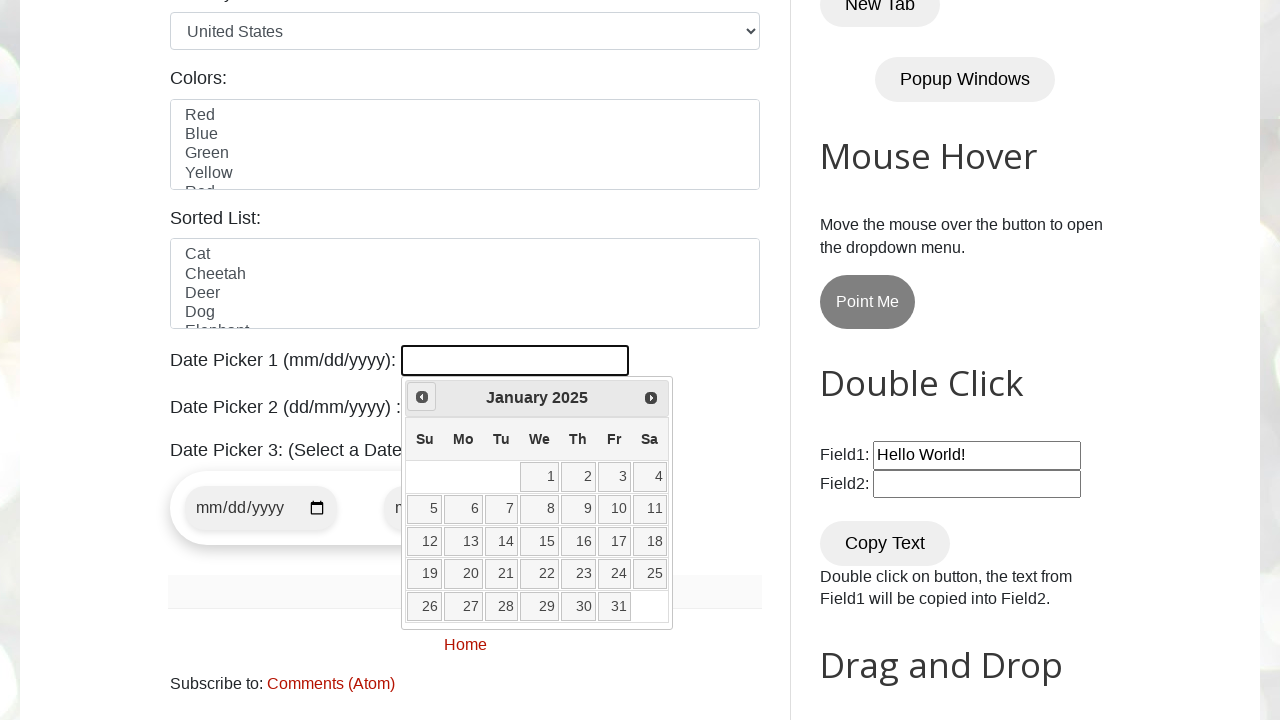

Clicked previous month navigation button at (422, 397) on xpath=//span[@class='ui-icon ui-icon-circle-triangle-w']
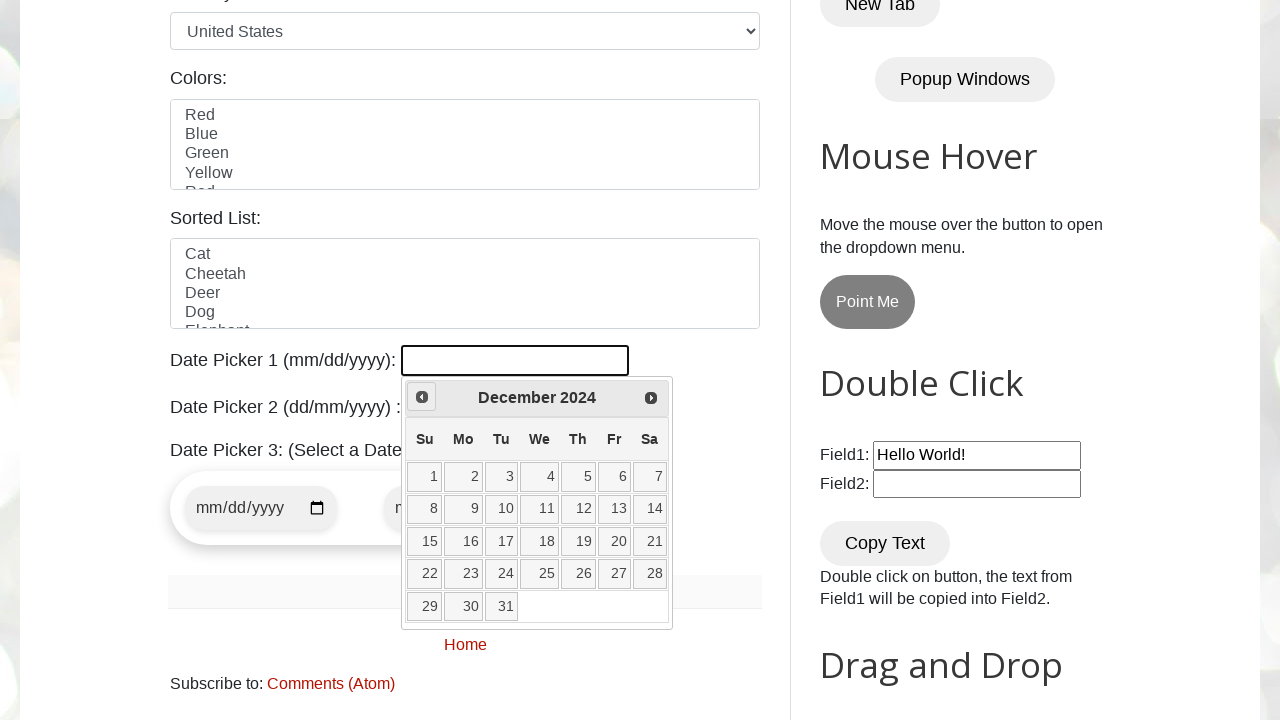

Waited 500ms for date picker to update
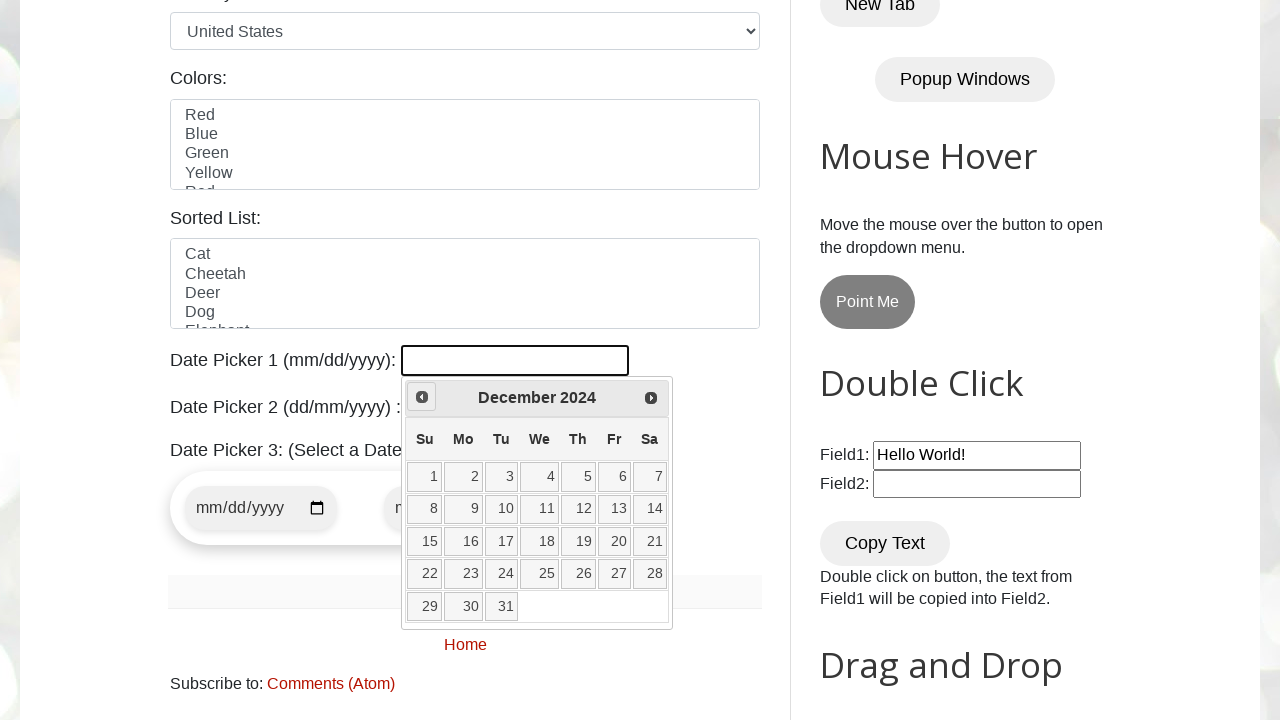

Retrieved current month: December
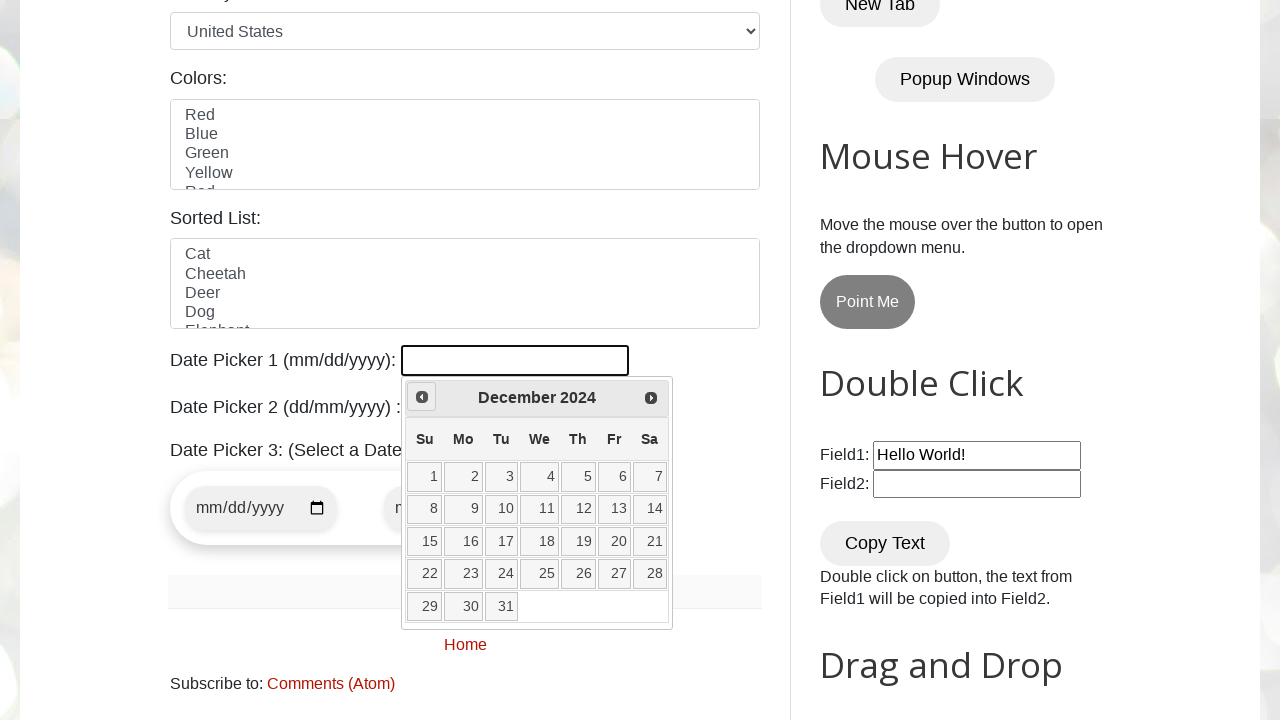

Retrieved current year: 2024
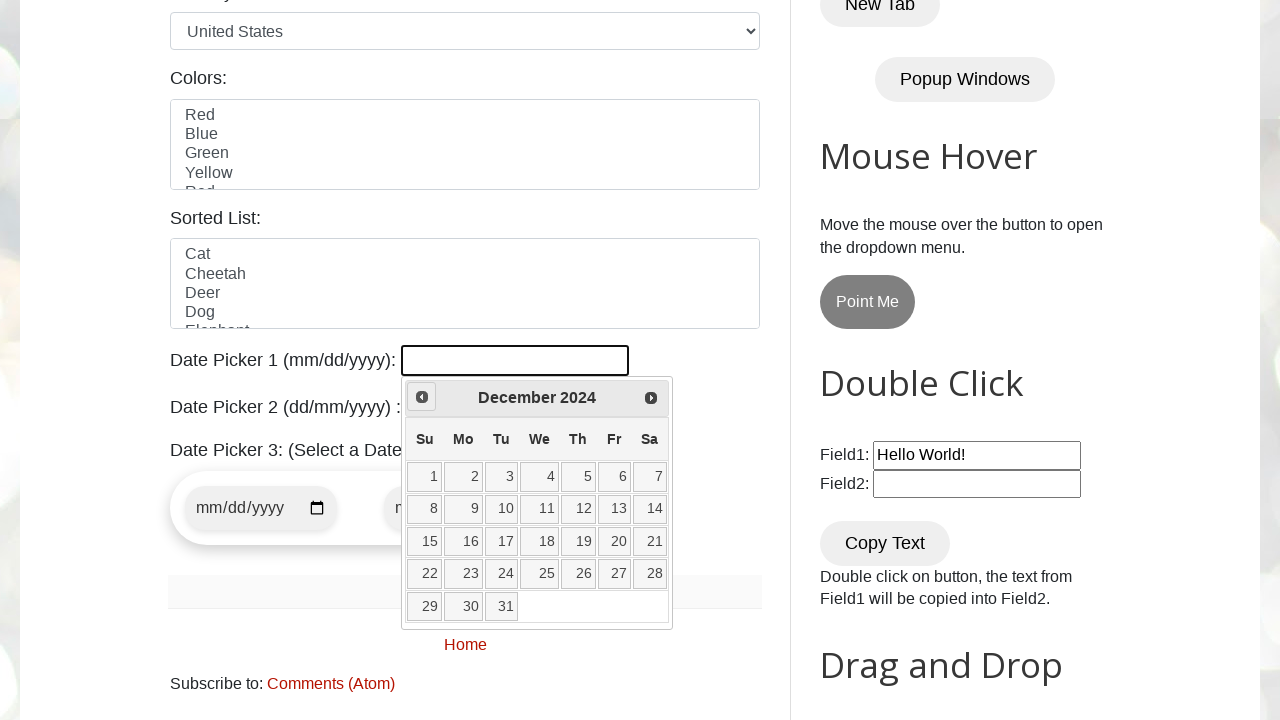

Clicked previous month navigation button at (422, 397) on xpath=//span[@class='ui-icon ui-icon-circle-triangle-w']
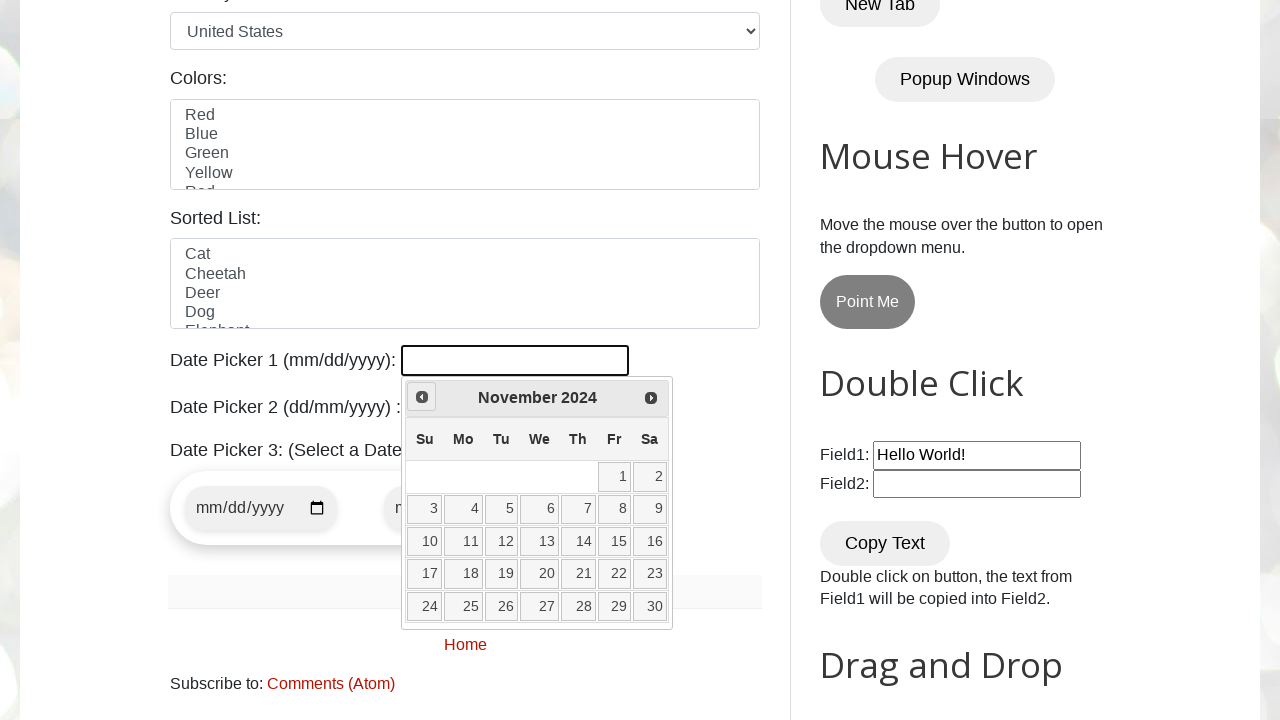

Waited 500ms for date picker to update
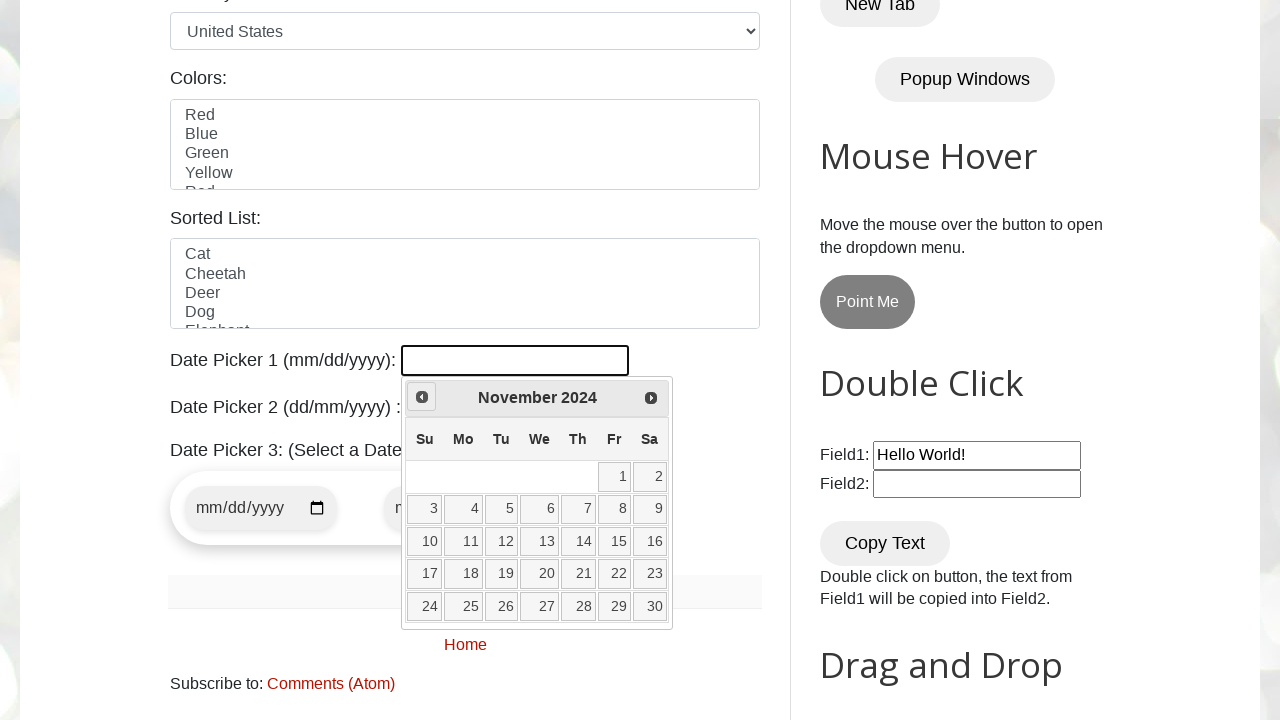

Retrieved current month: November
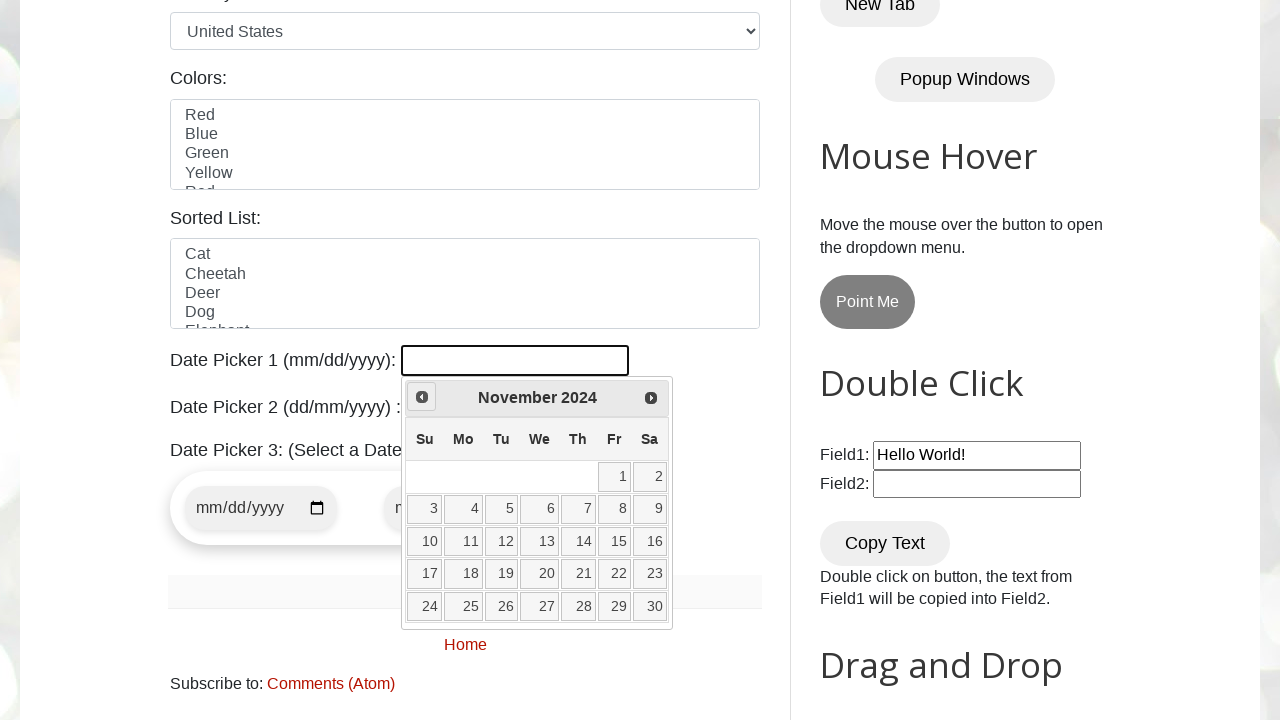

Retrieved current year: 2024
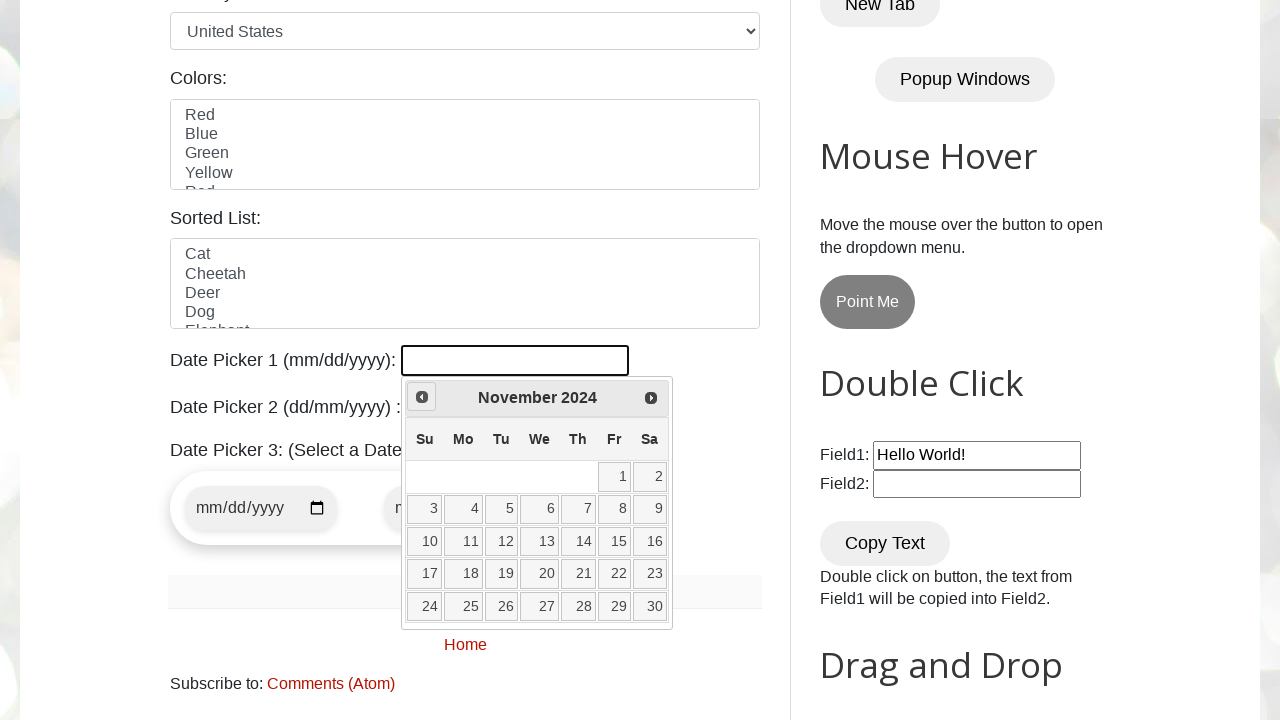

Clicked previous month navigation button at (422, 397) on xpath=//span[@class='ui-icon ui-icon-circle-triangle-w']
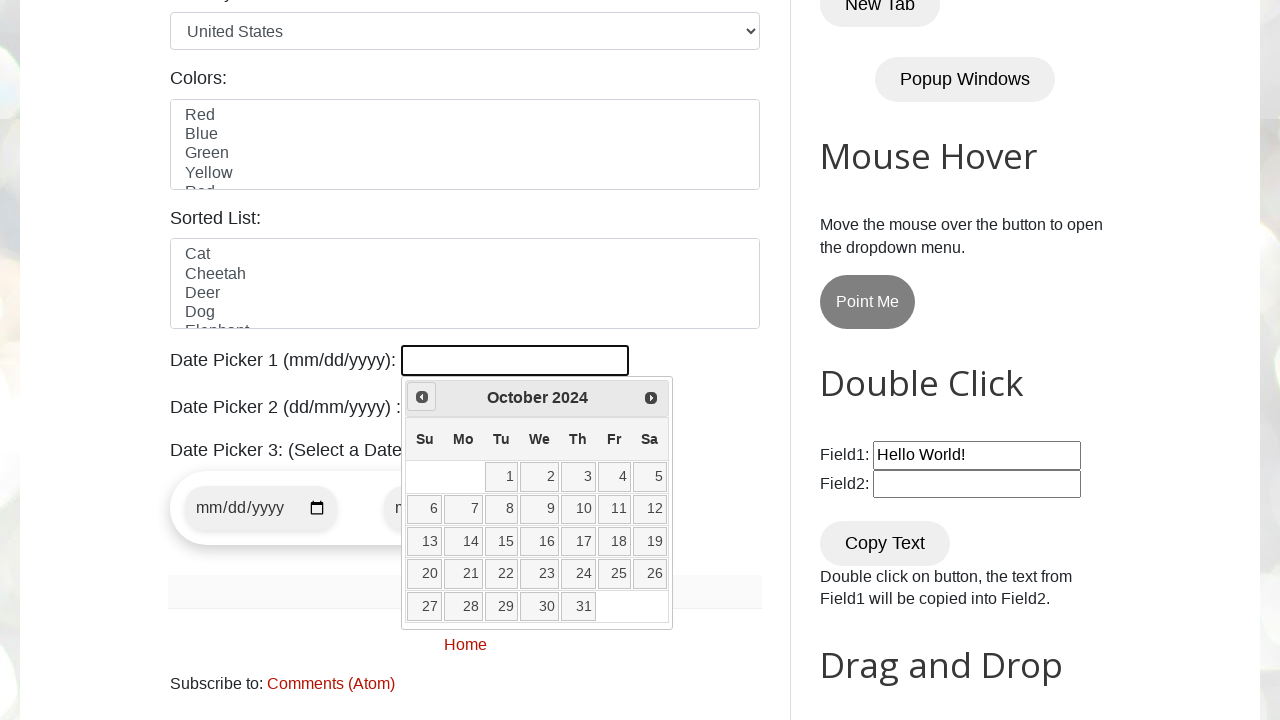

Waited 500ms for date picker to update
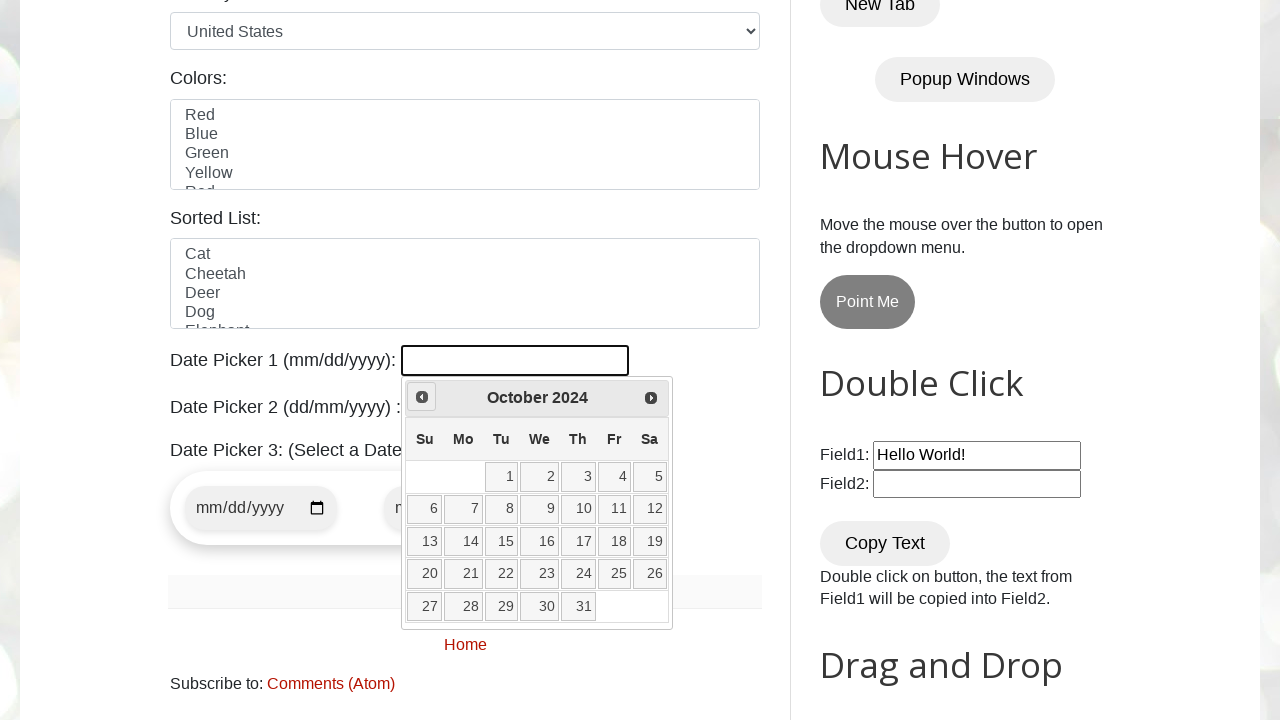

Retrieved current month: October
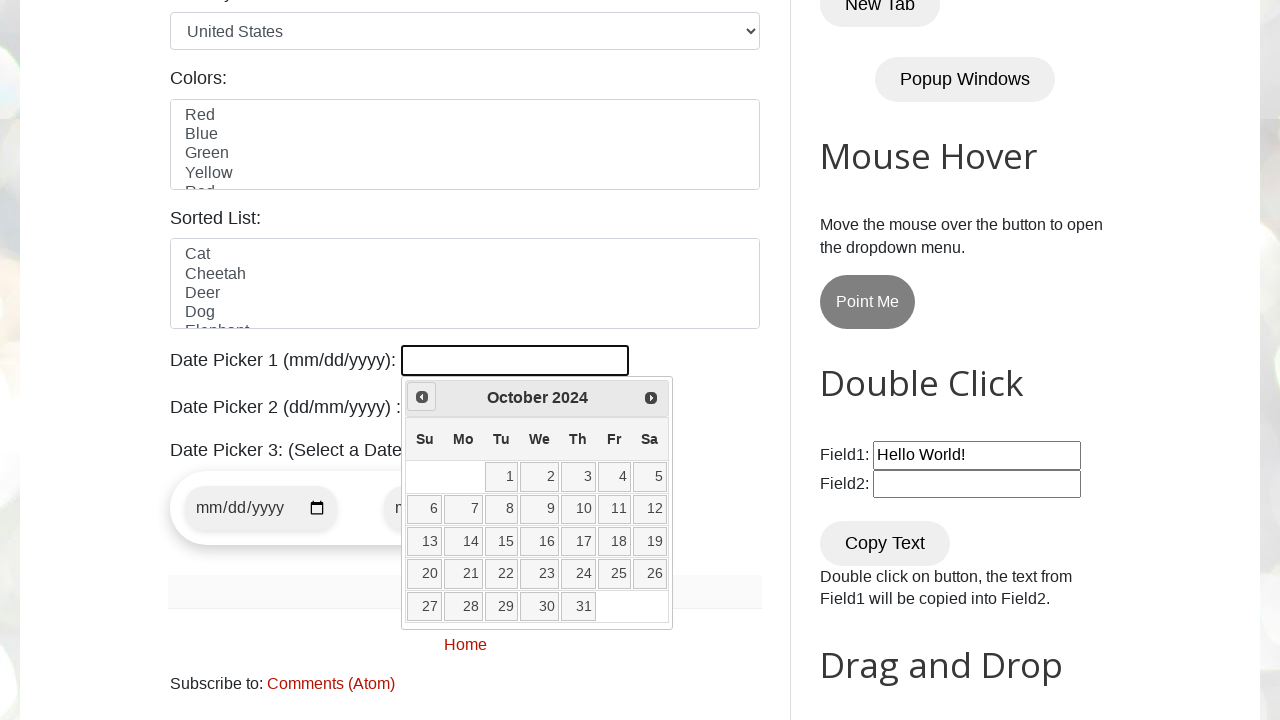

Retrieved current year: 2024
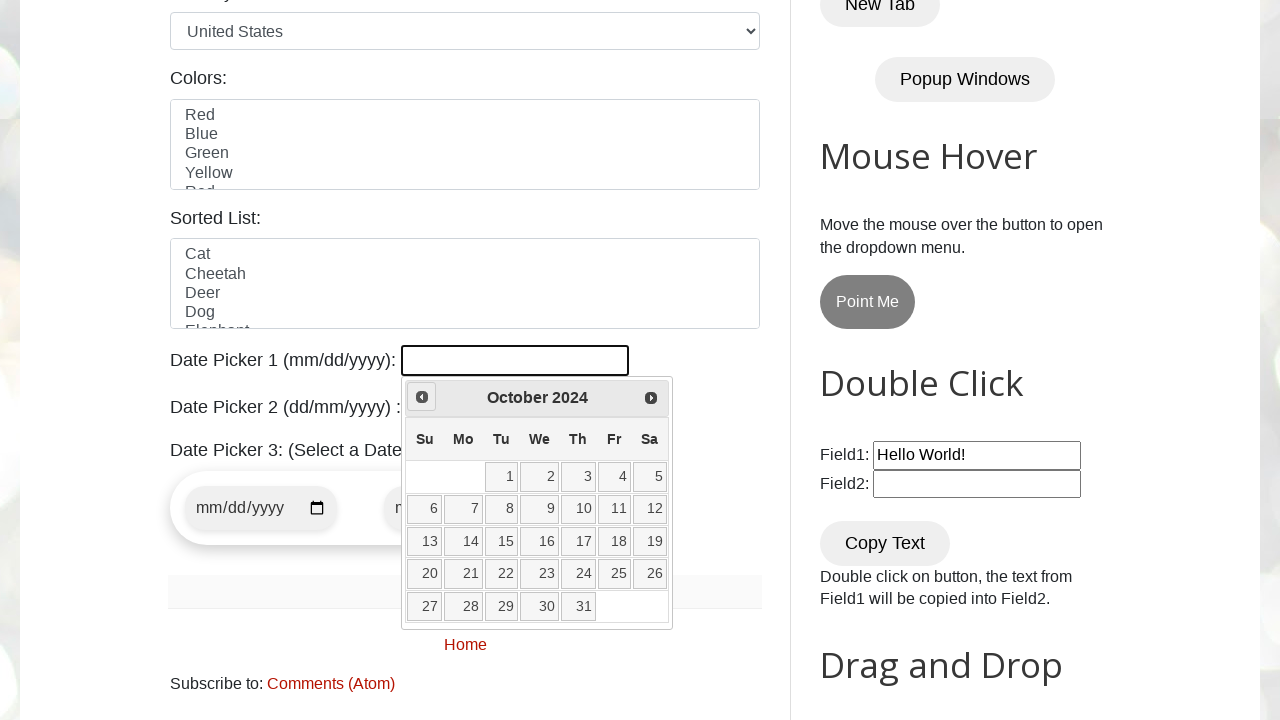

Clicked previous month navigation button at (422, 397) on xpath=//span[@class='ui-icon ui-icon-circle-triangle-w']
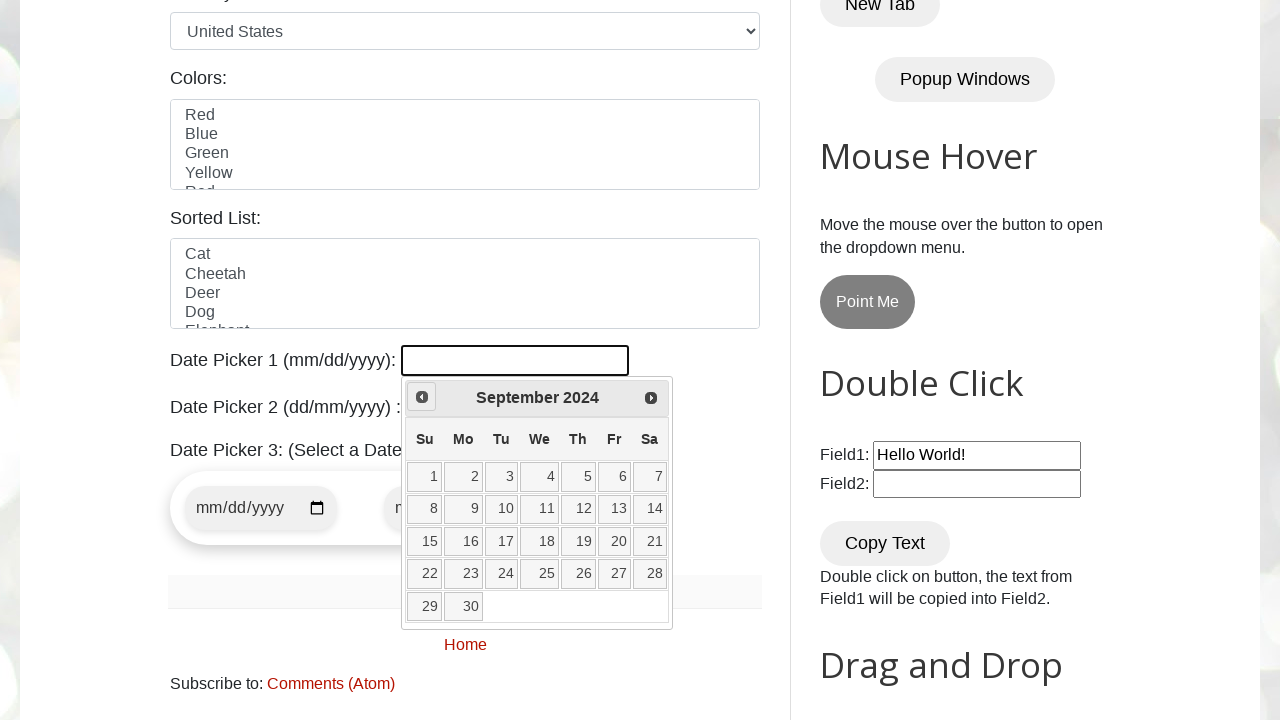

Waited 500ms for date picker to update
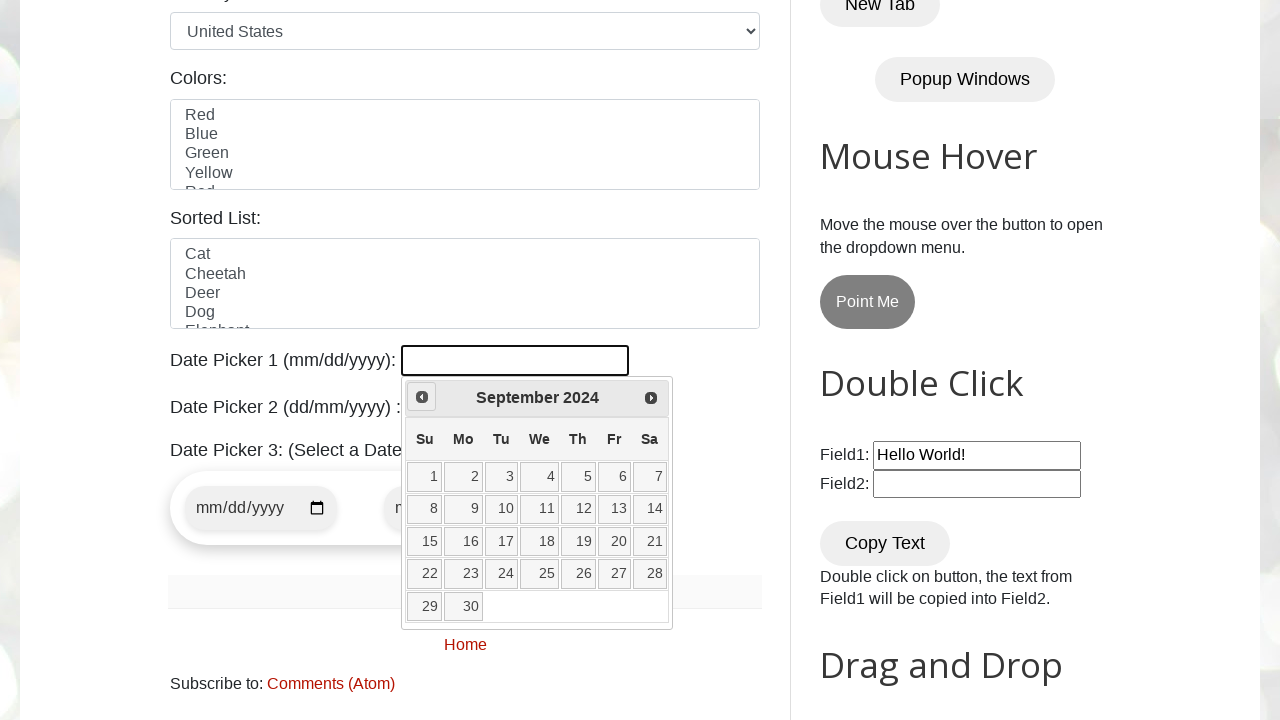

Retrieved current month: September
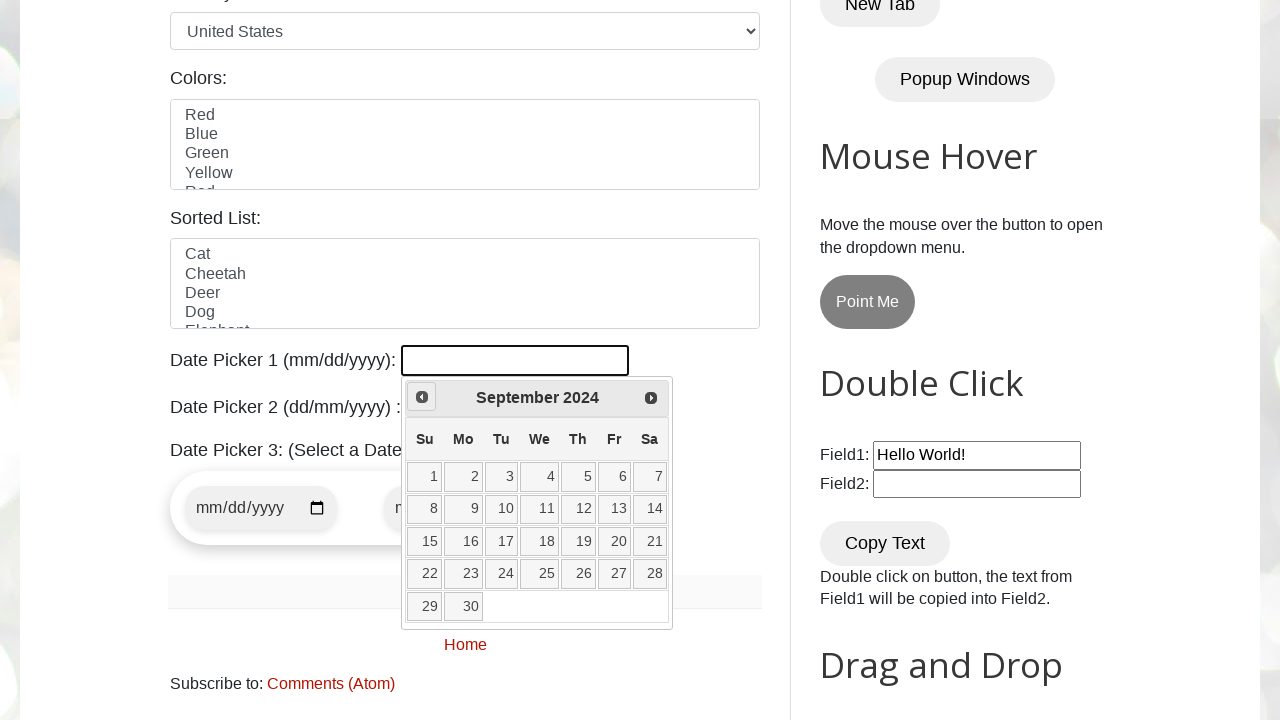

Retrieved current year: 2024
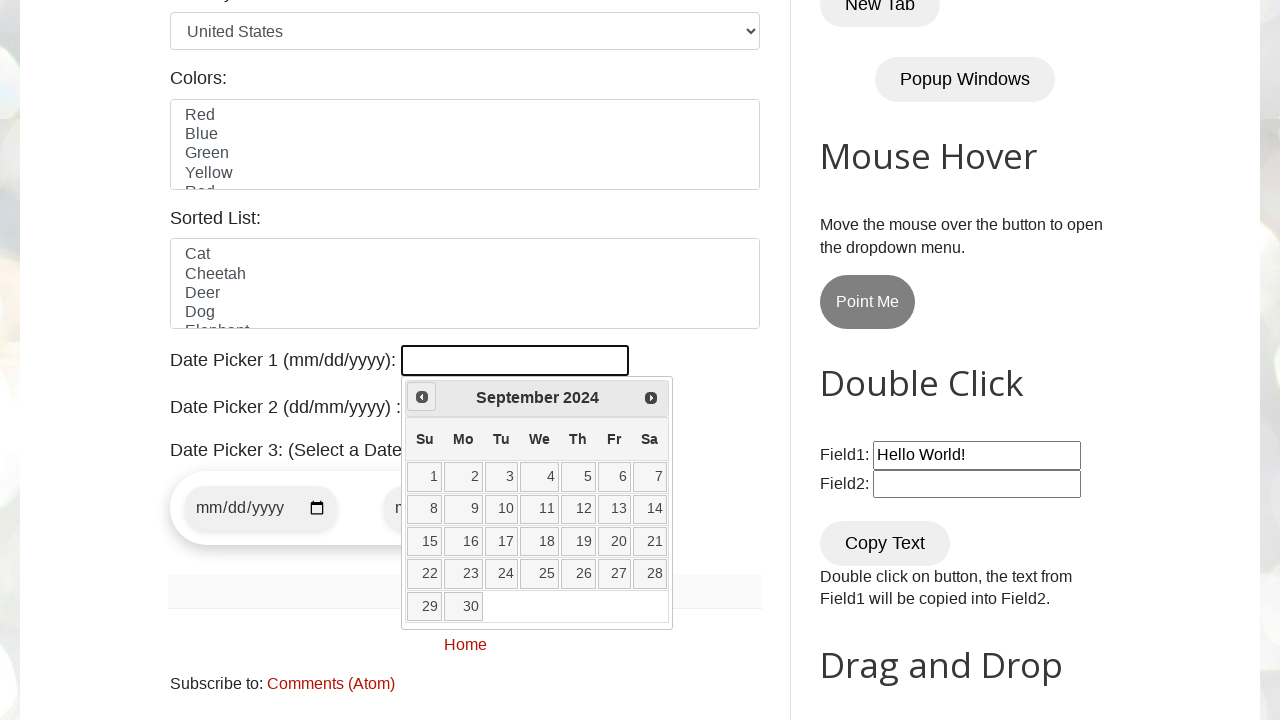

Clicked previous month navigation button at (422, 397) on xpath=//span[@class='ui-icon ui-icon-circle-triangle-w']
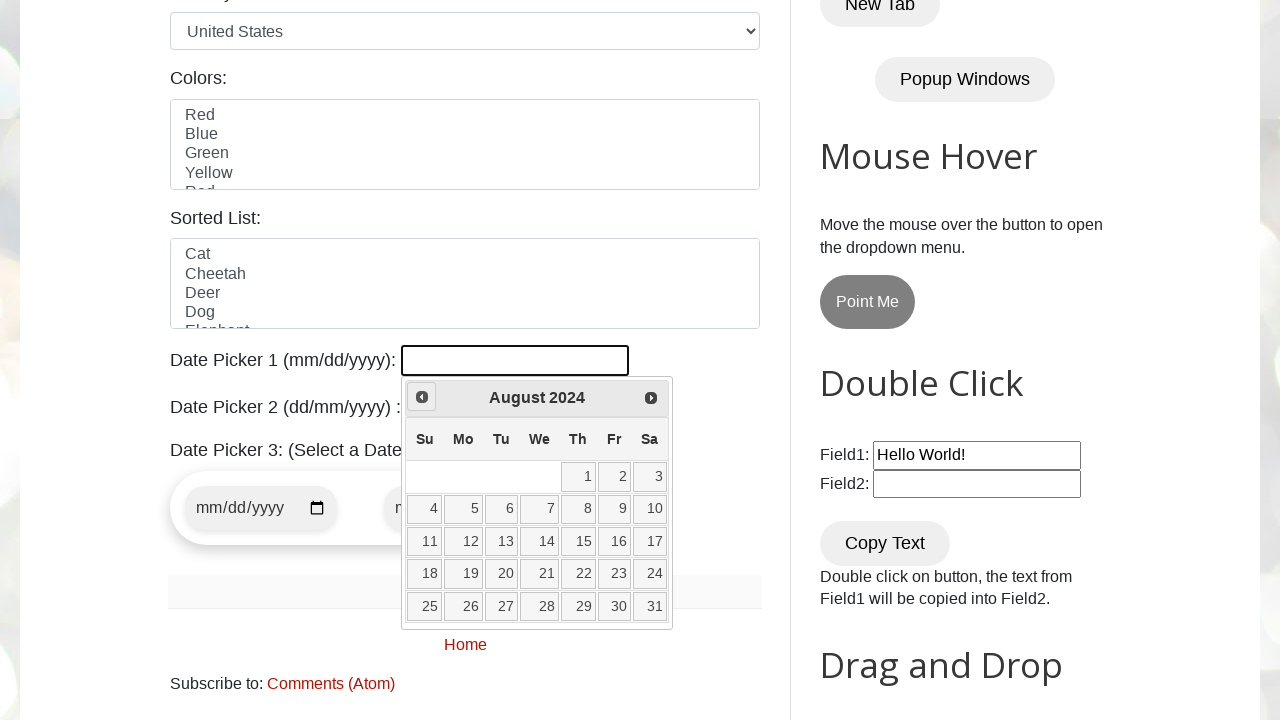

Waited 500ms for date picker to update
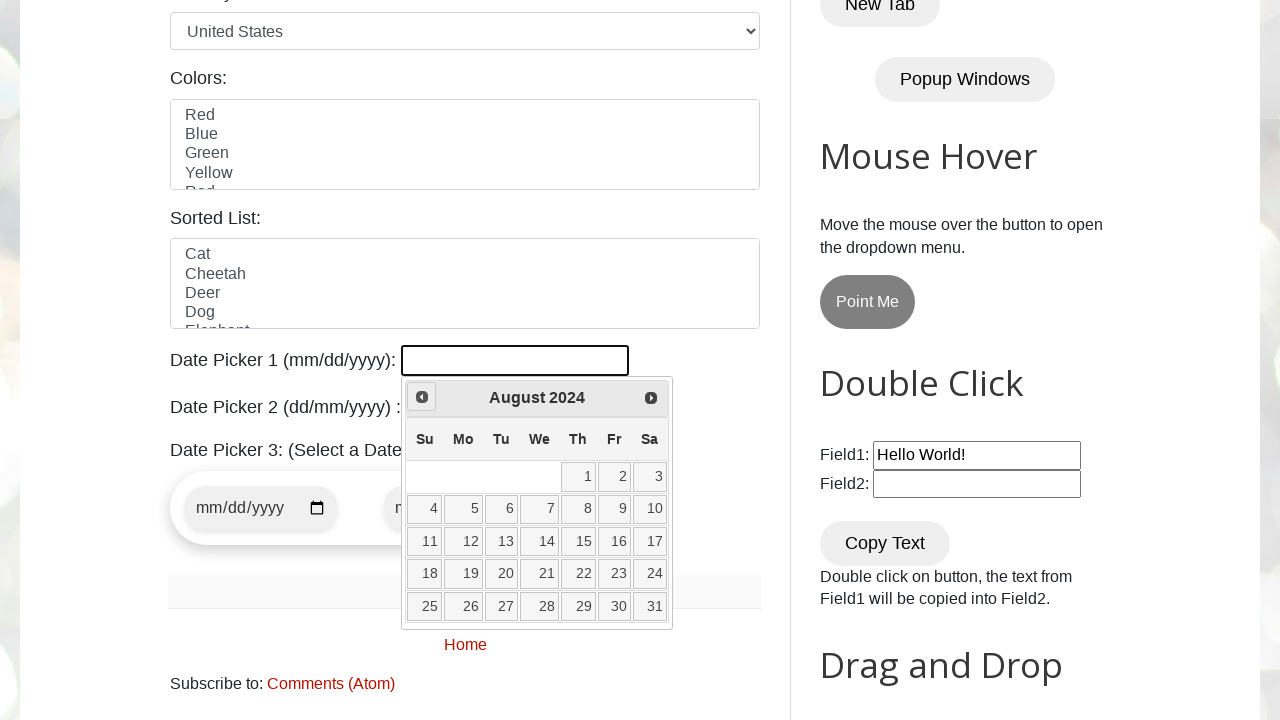

Retrieved current month: August
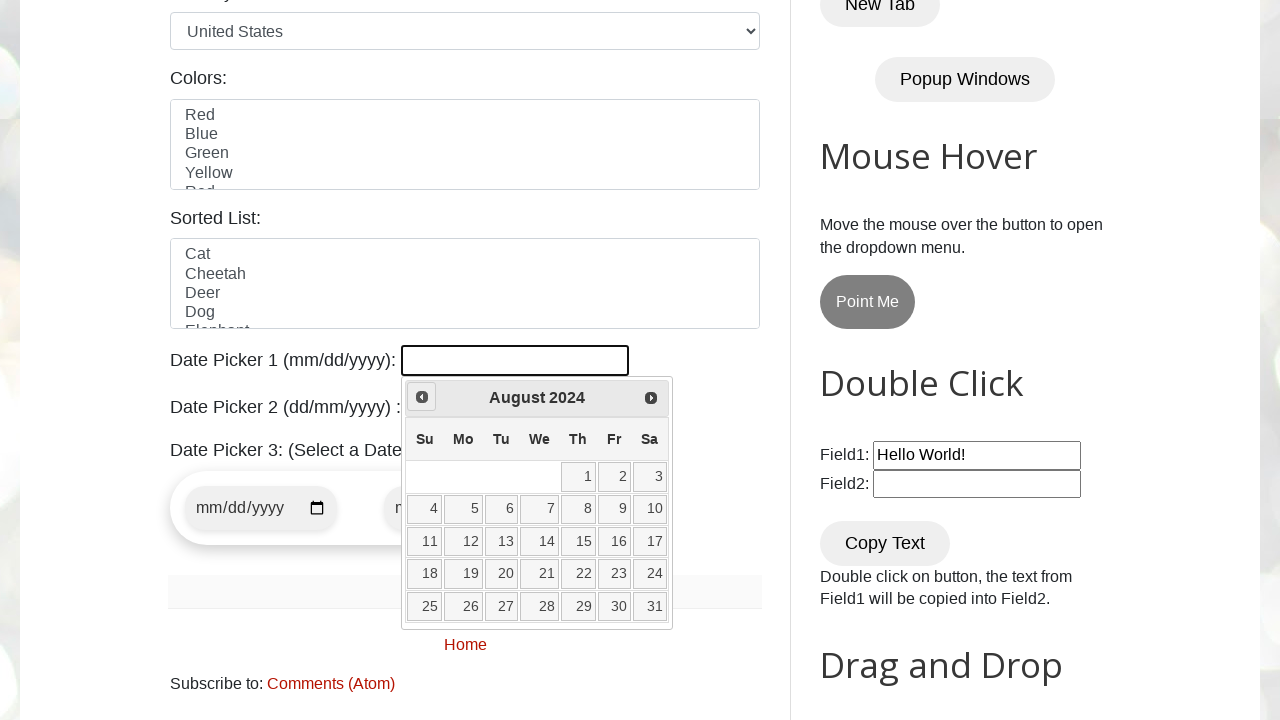

Retrieved current year: 2024
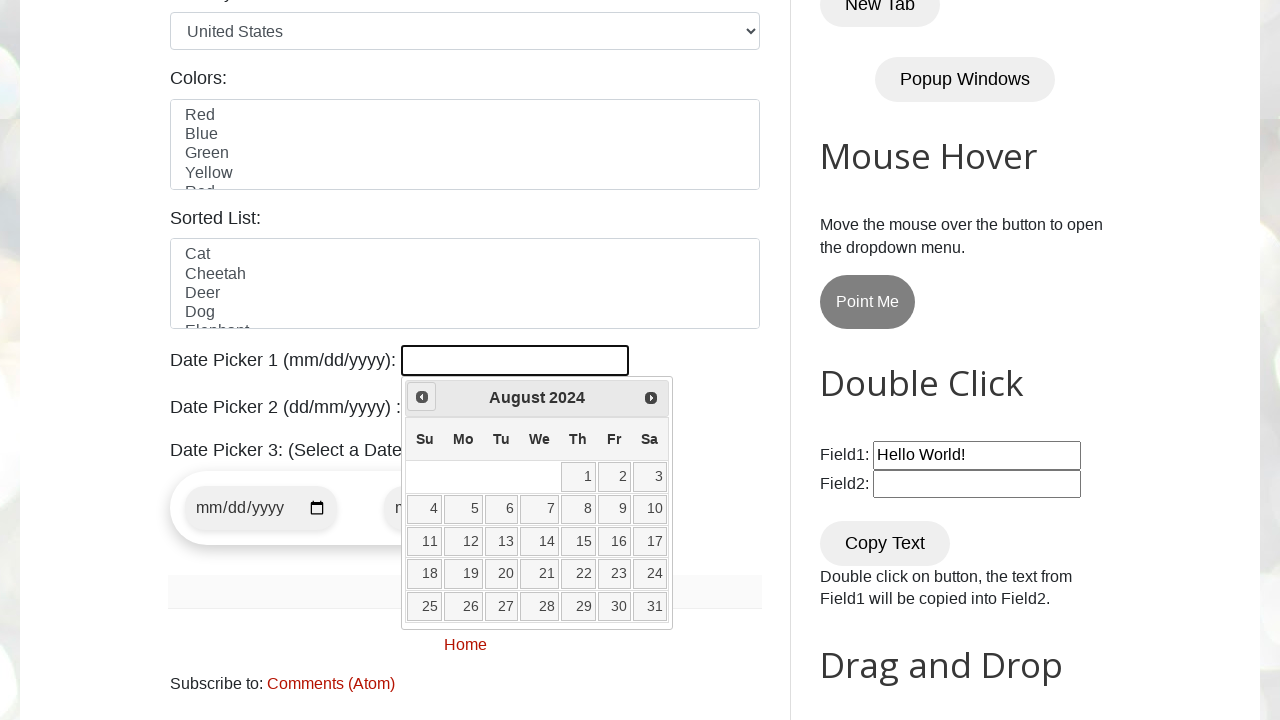

Clicked previous month navigation button at (422, 397) on xpath=//span[@class='ui-icon ui-icon-circle-triangle-w']
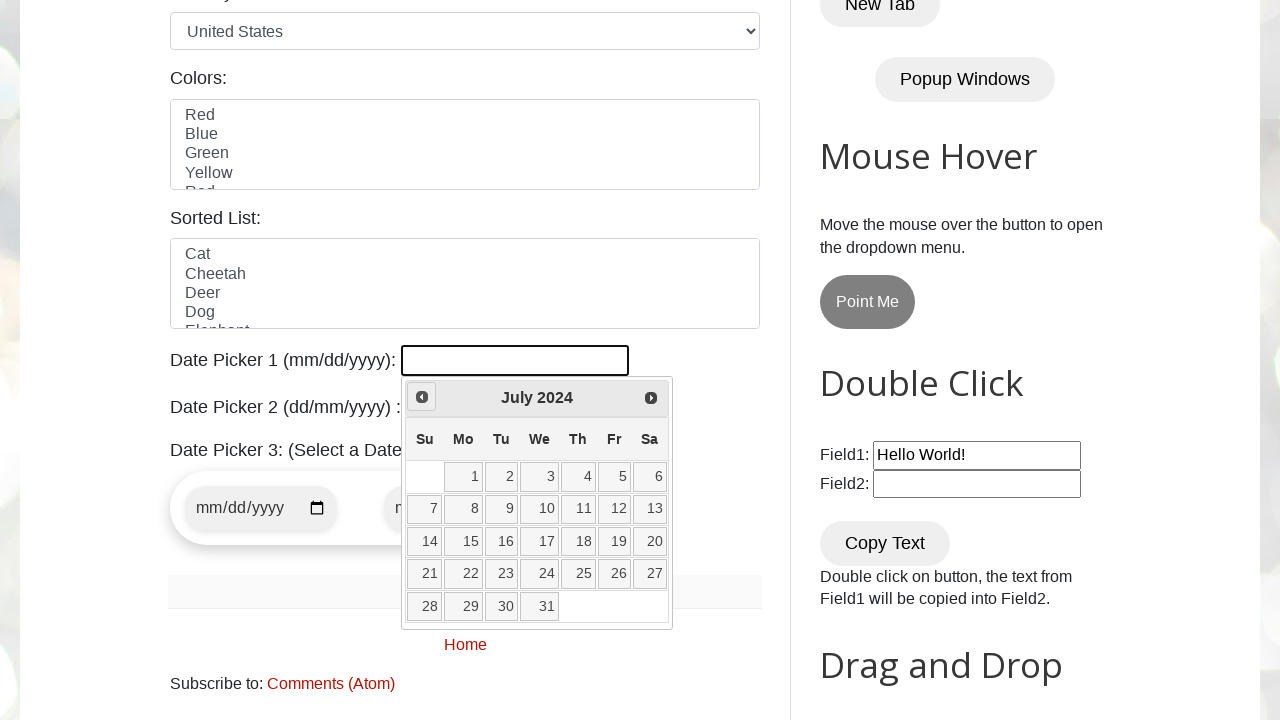

Waited 500ms for date picker to update
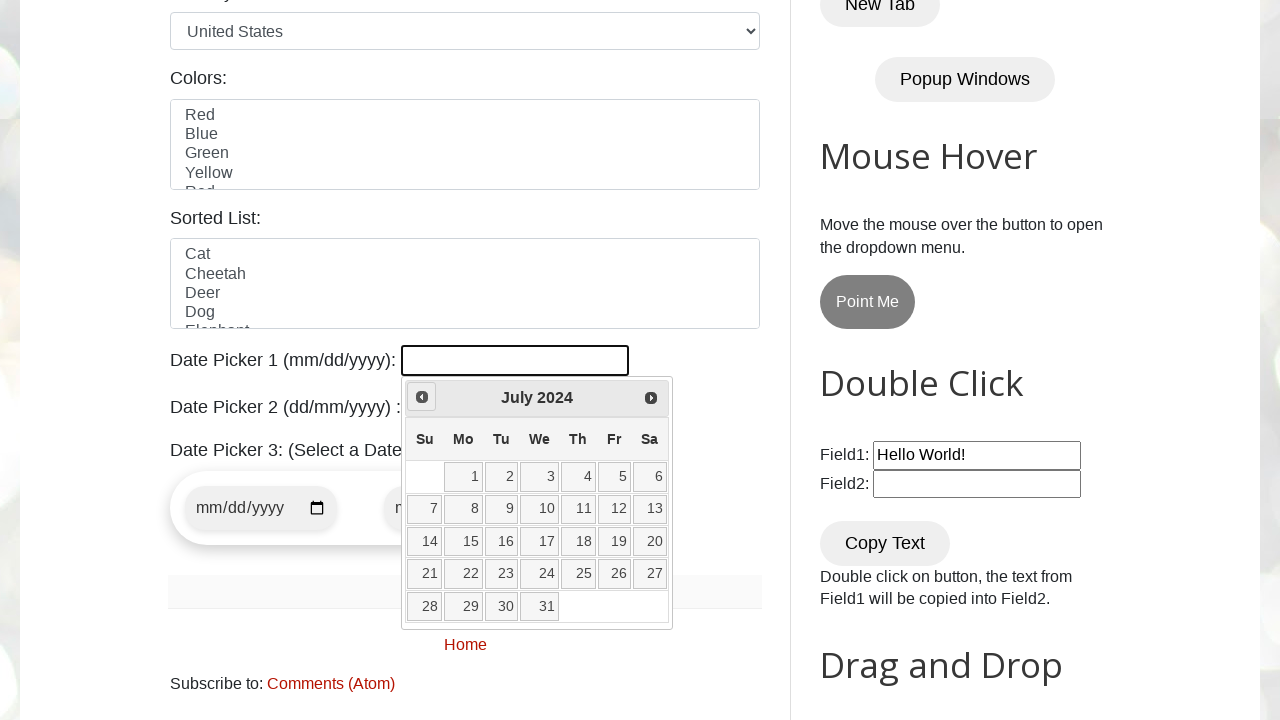

Retrieved current month: July
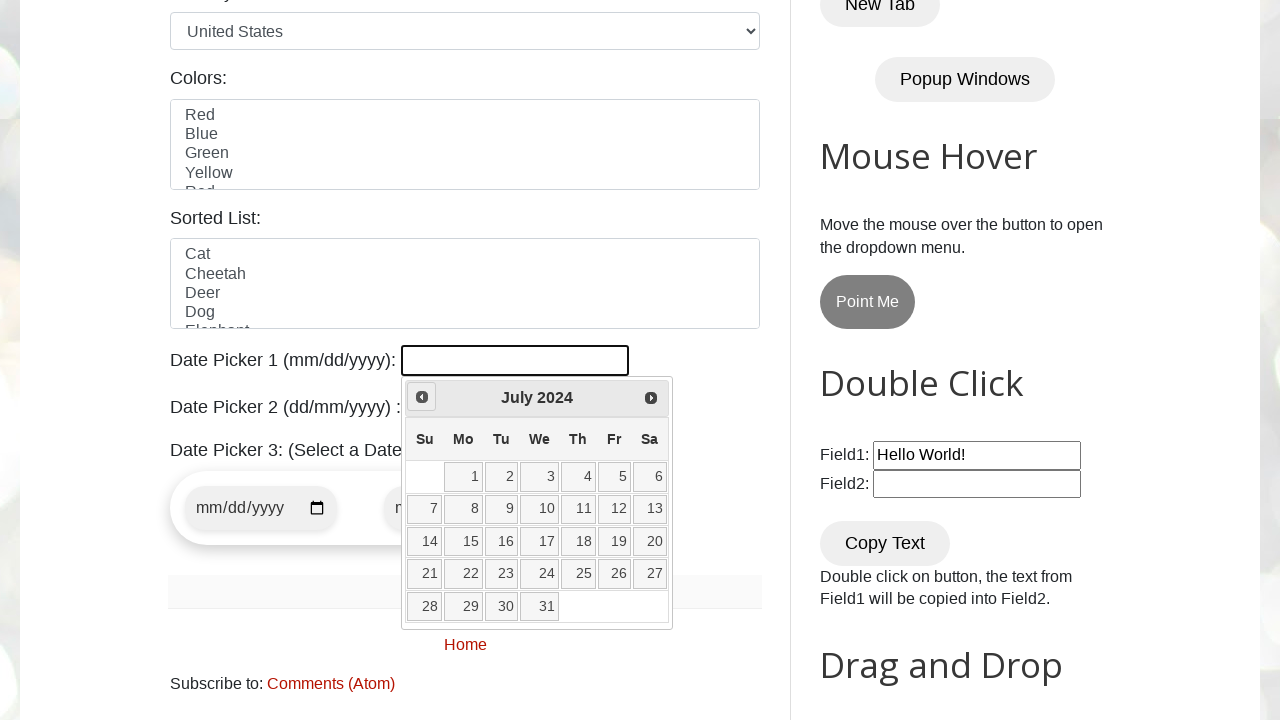

Retrieved current year: 2024
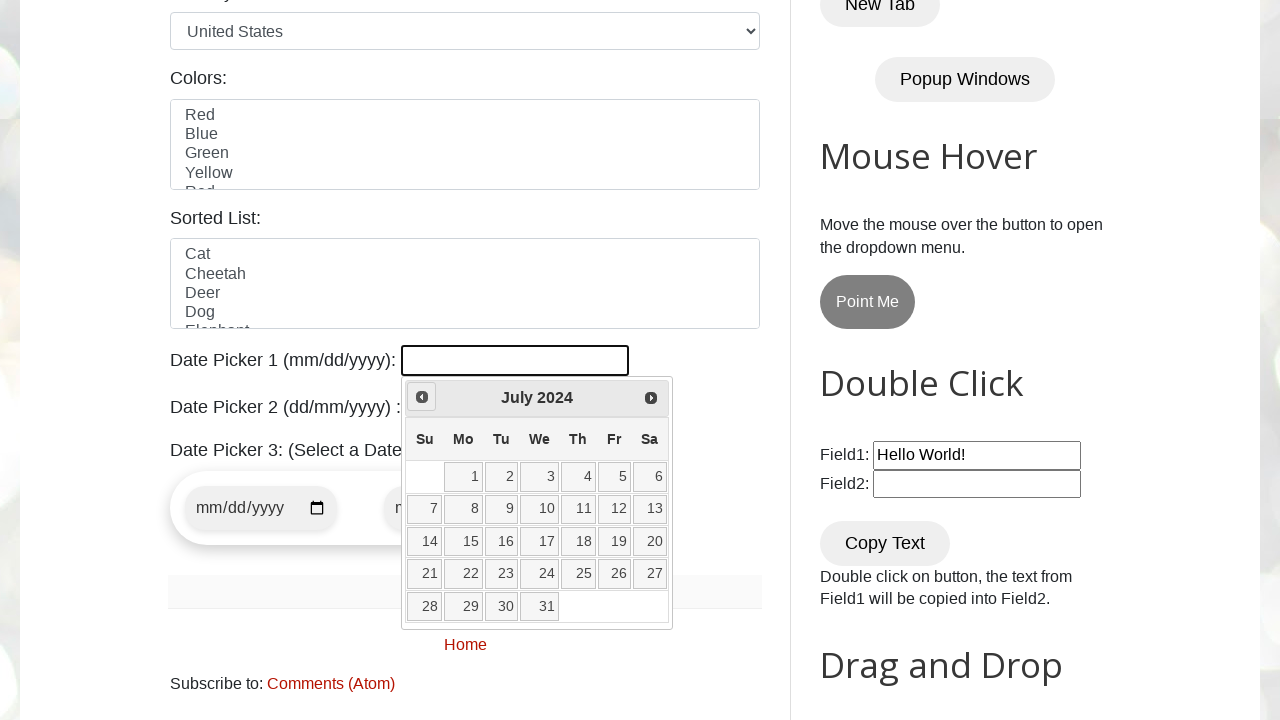

Clicked previous month navigation button at (422, 397) on xpath=//span[@class='ui-icon ui-icon-circle-triangle-w']
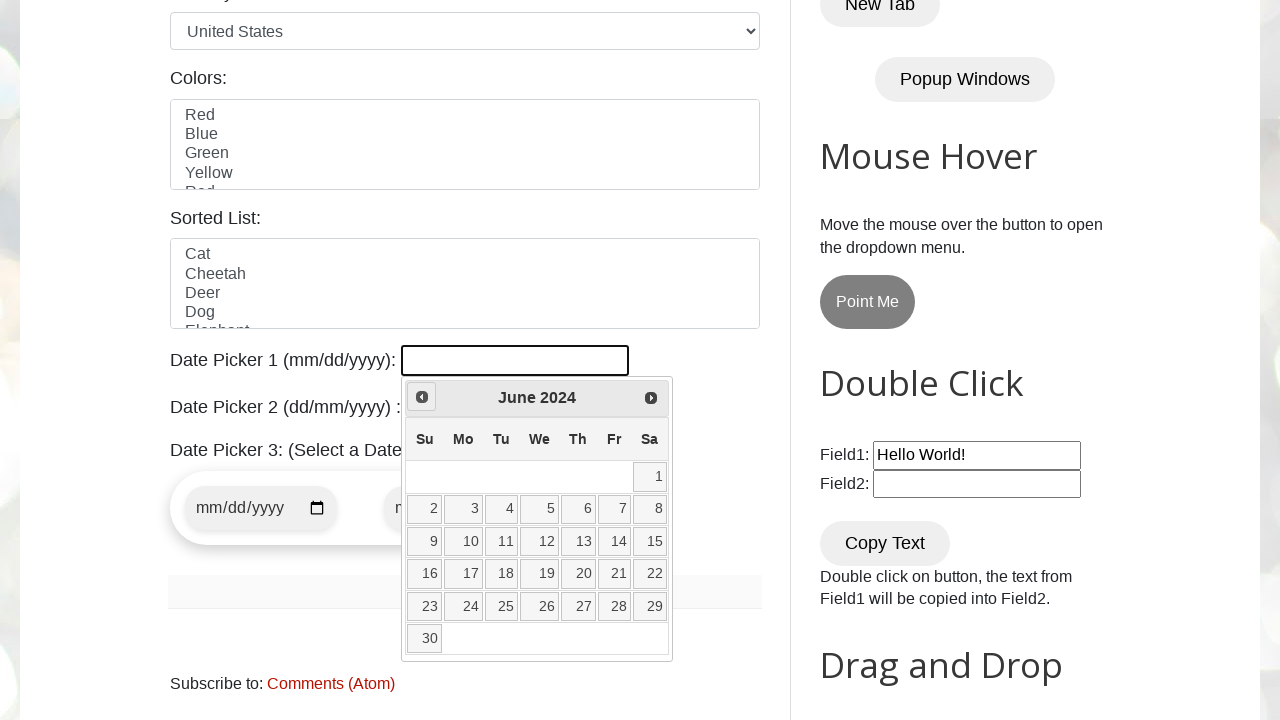

Waited 500ms for date picker to update
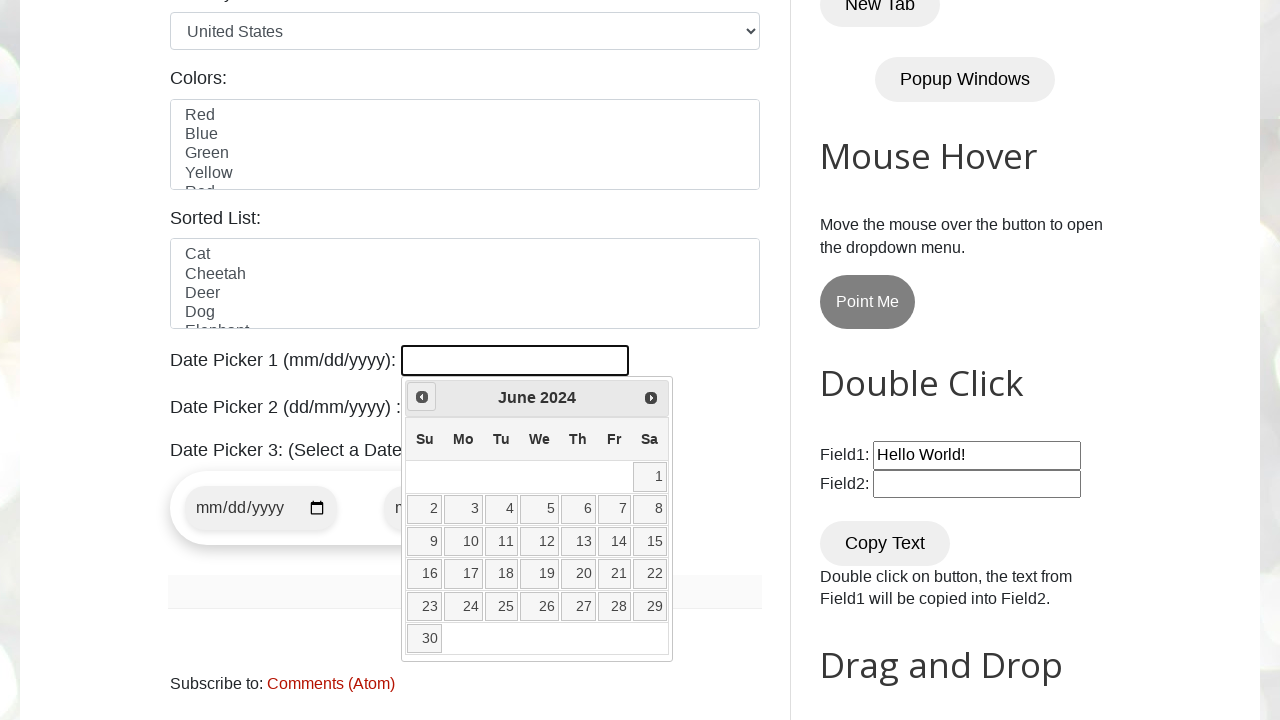

Retrieved current month: June
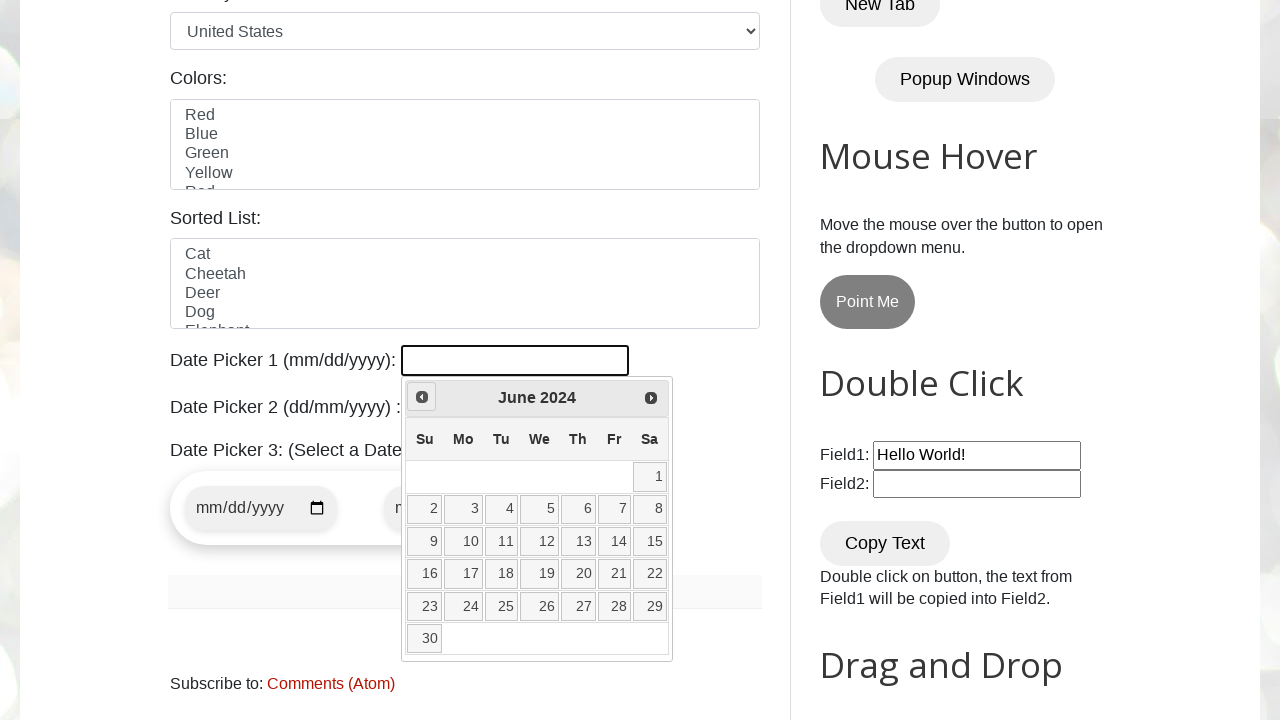

Retrieved current year: 2024
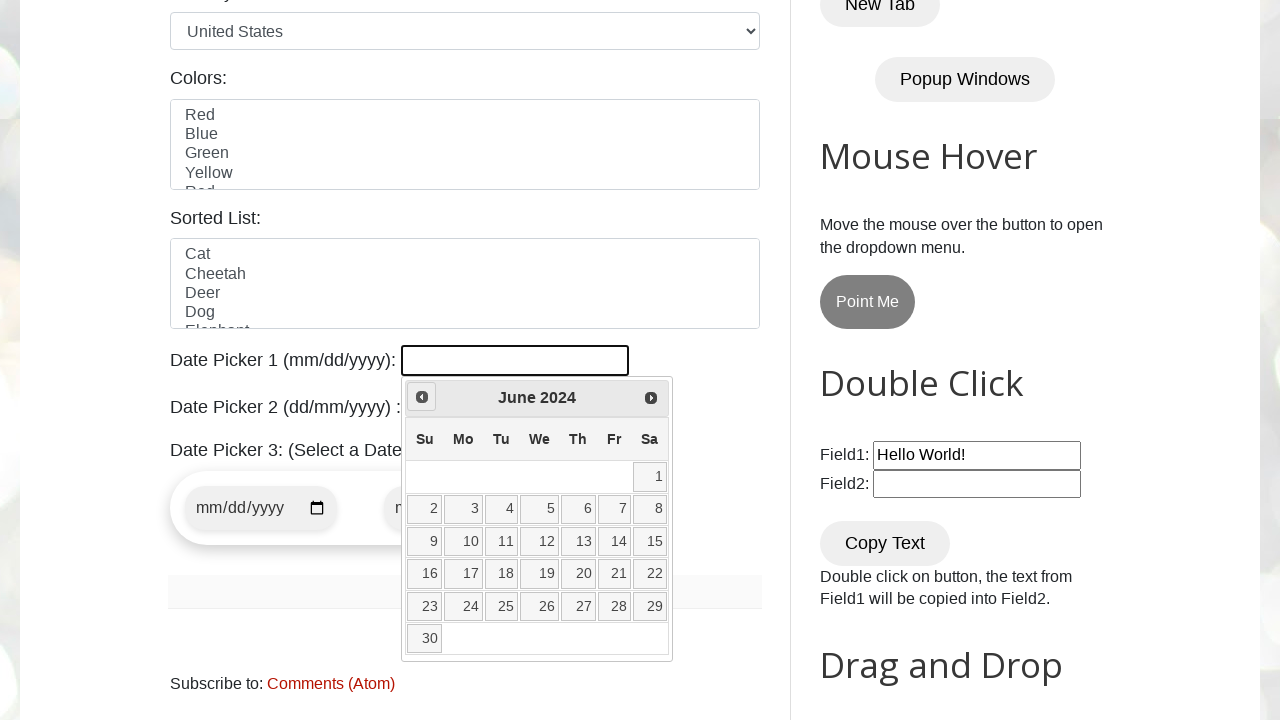

Clicked previous month navigation button at (422, 397) on xpath=//span[@class='ui-icon ui-icon-circle-triangle-w']
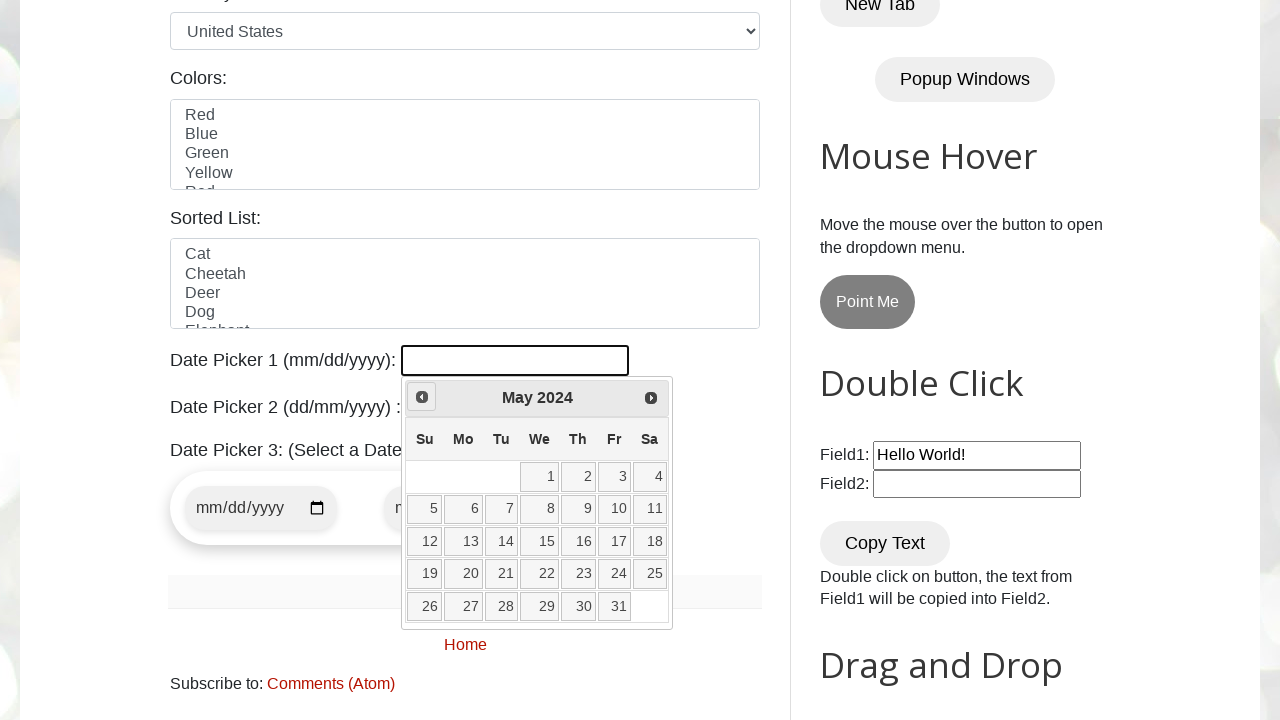

Waited 500ms for date picker to update
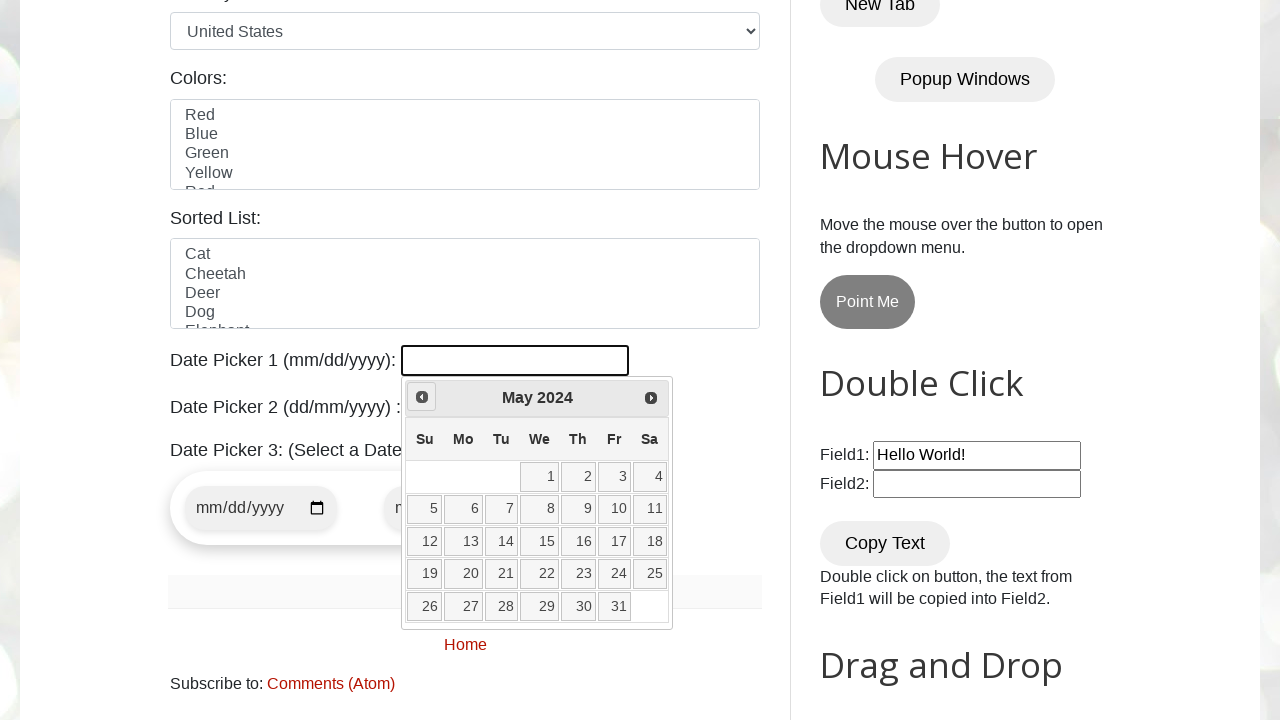

Retrieved current month: May
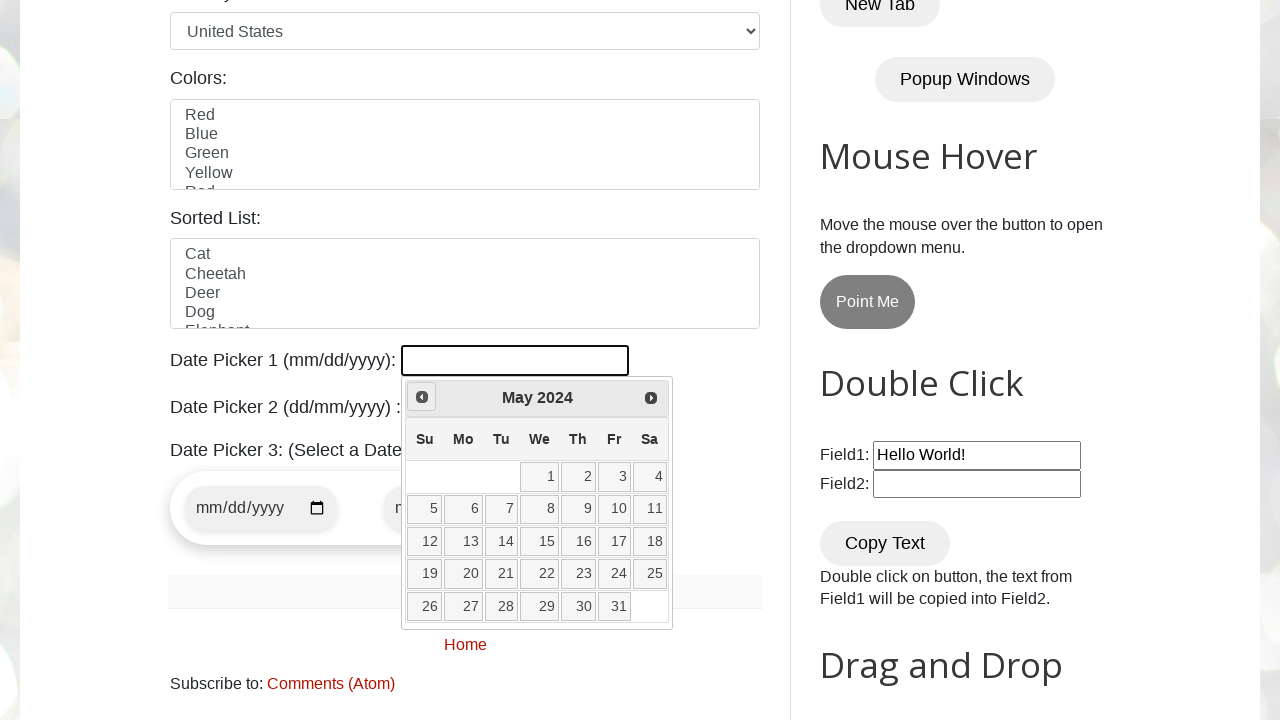

Retrieved current year: 2024
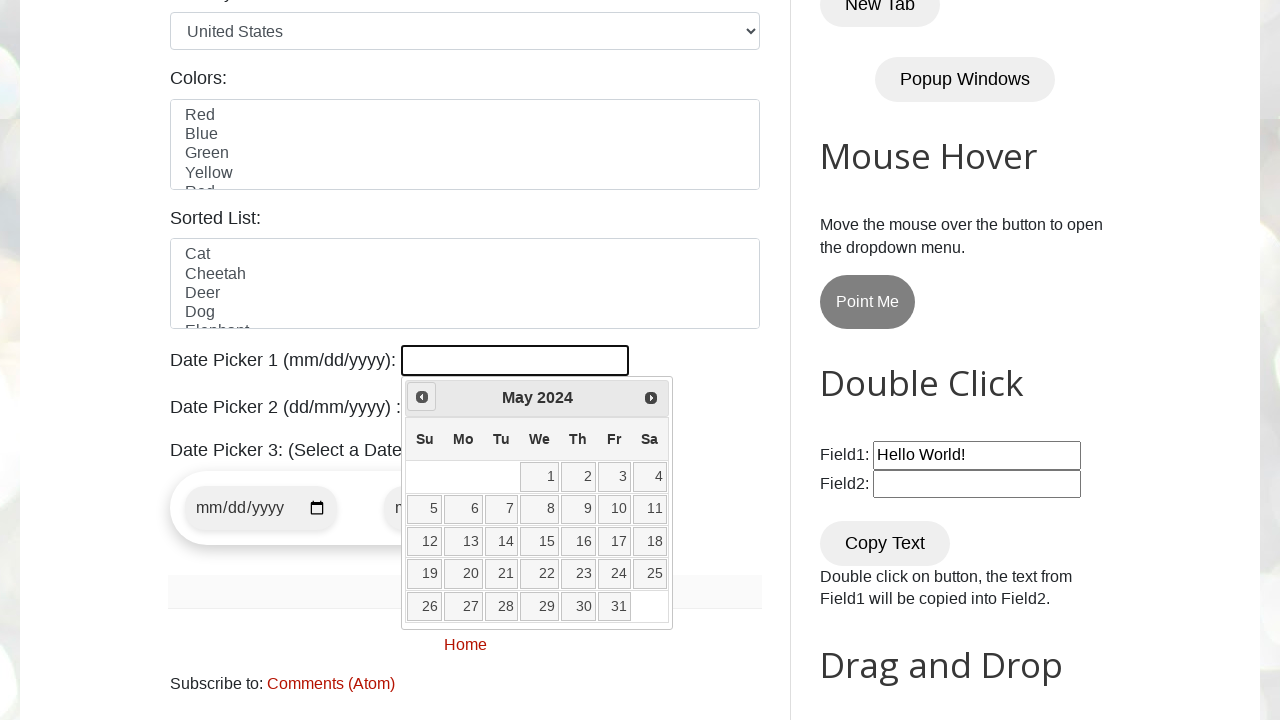

Clicked previous month navigation button at (422, 397) on xpath=//span[@class='ui-icon ui-icon-circle-triangle-w']
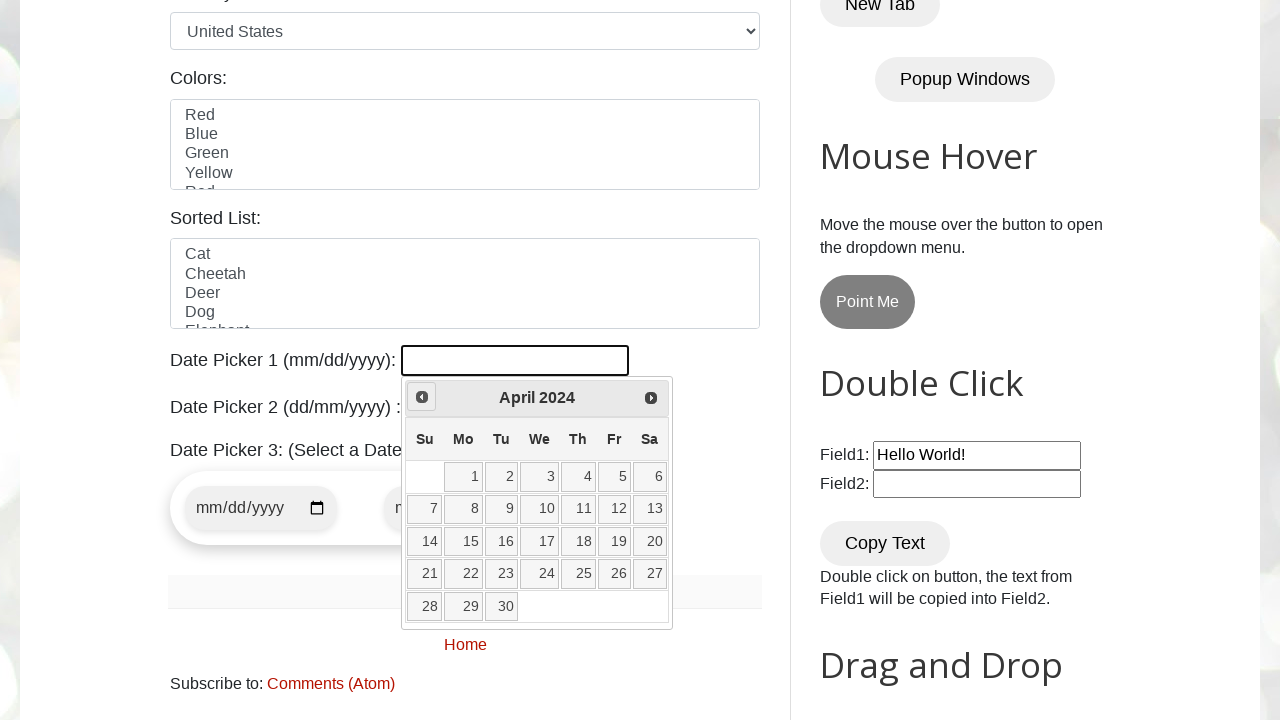

Waited 500ms for date picker to update
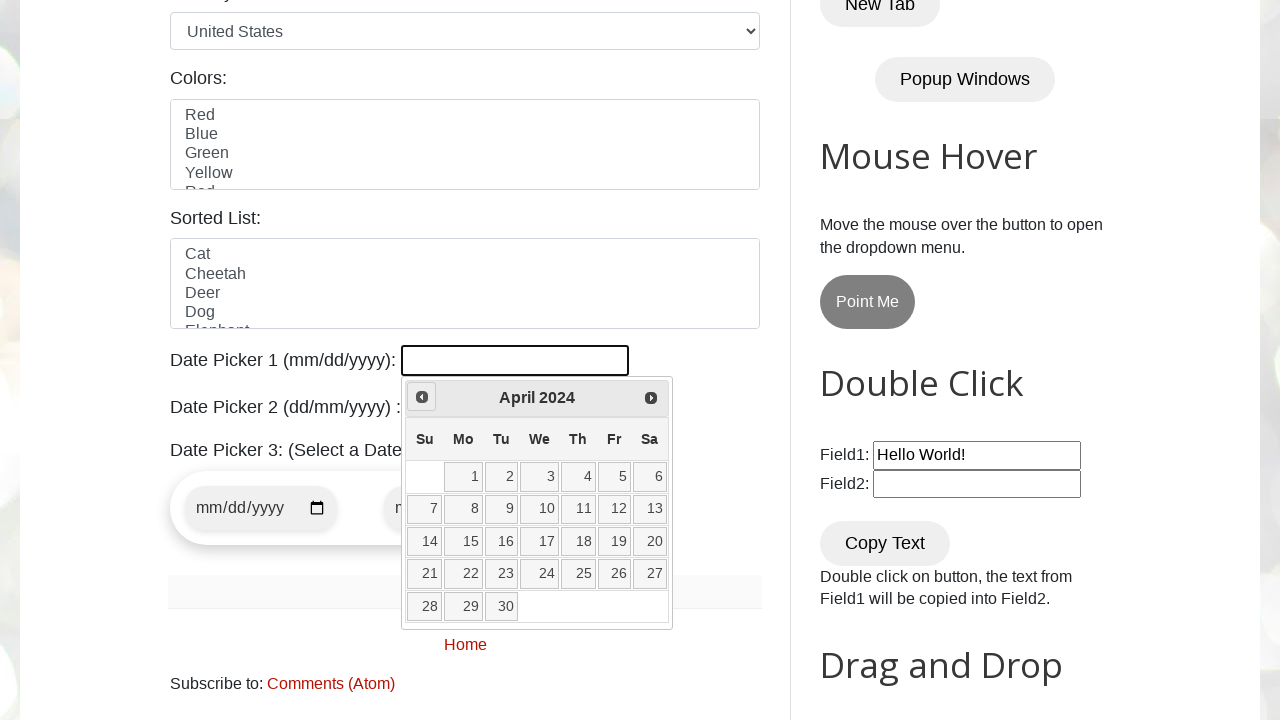

Retrieved current month: April
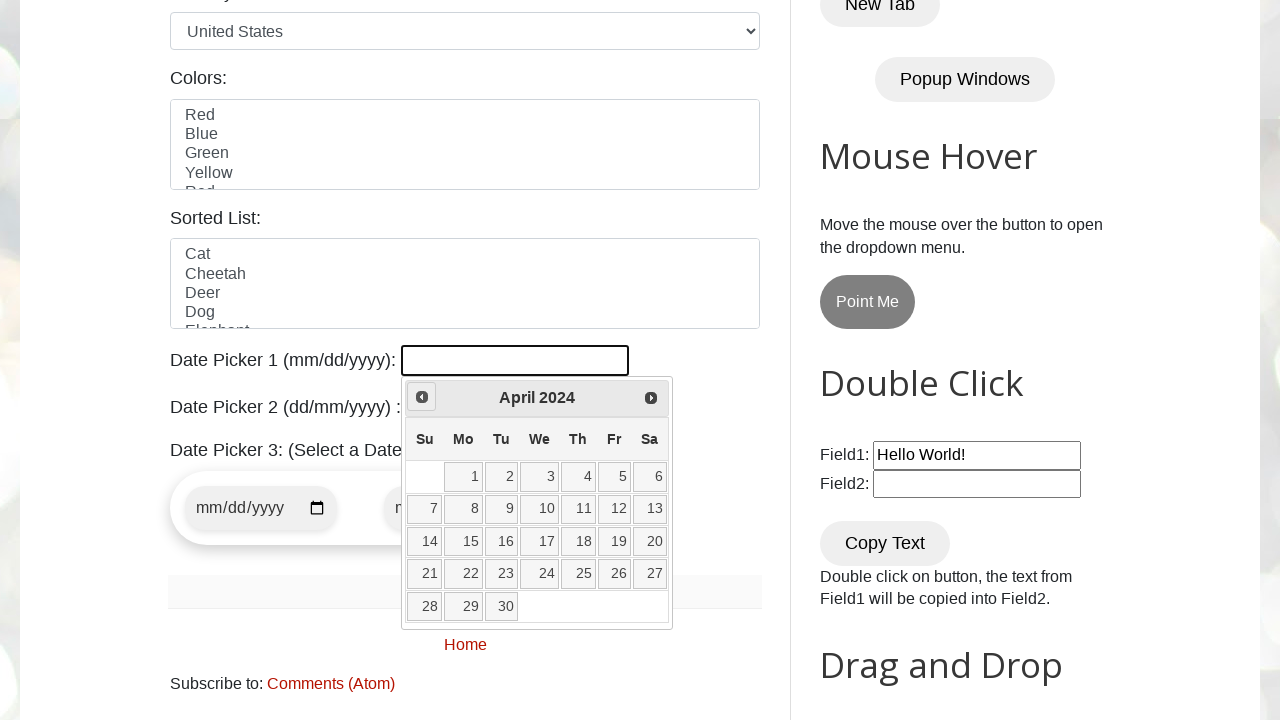

Retrieved current year: 2024
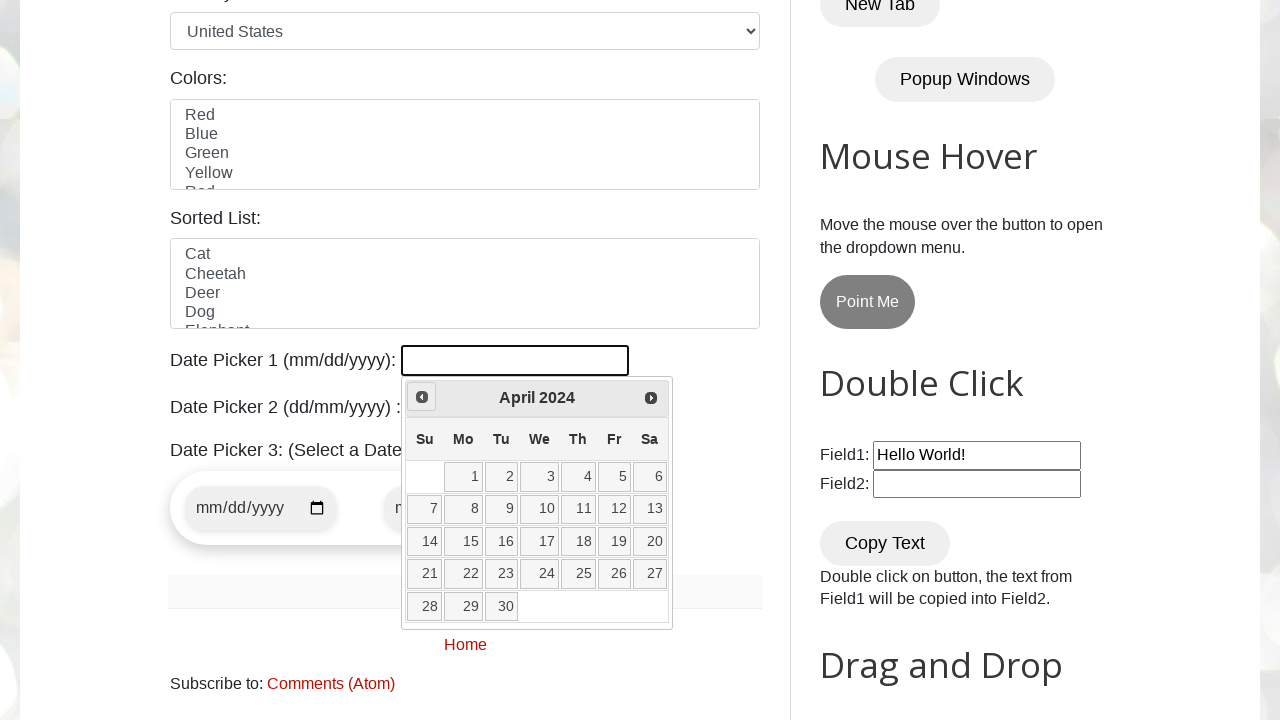

Clicked previous month navigation button at (422, 397) on xpath=//span[@class='ui-icon ui-icon-circle-triangle-w']
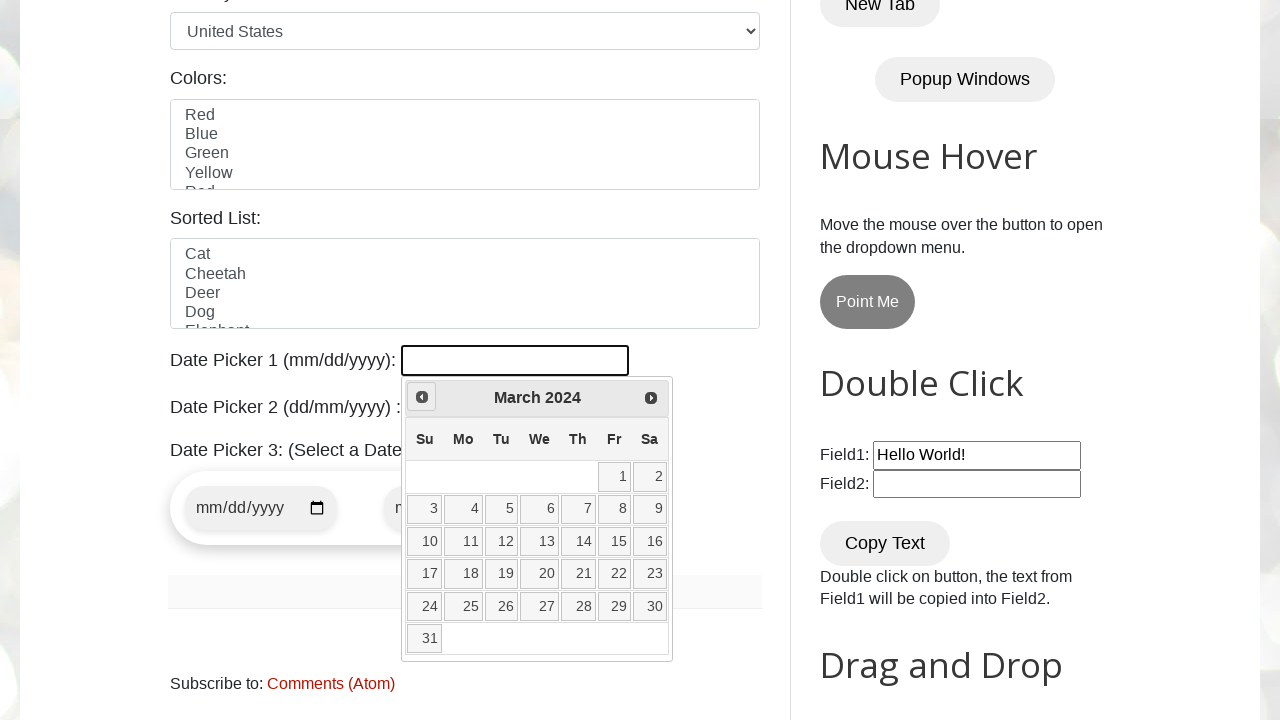

Waited 500ms for date picker to update
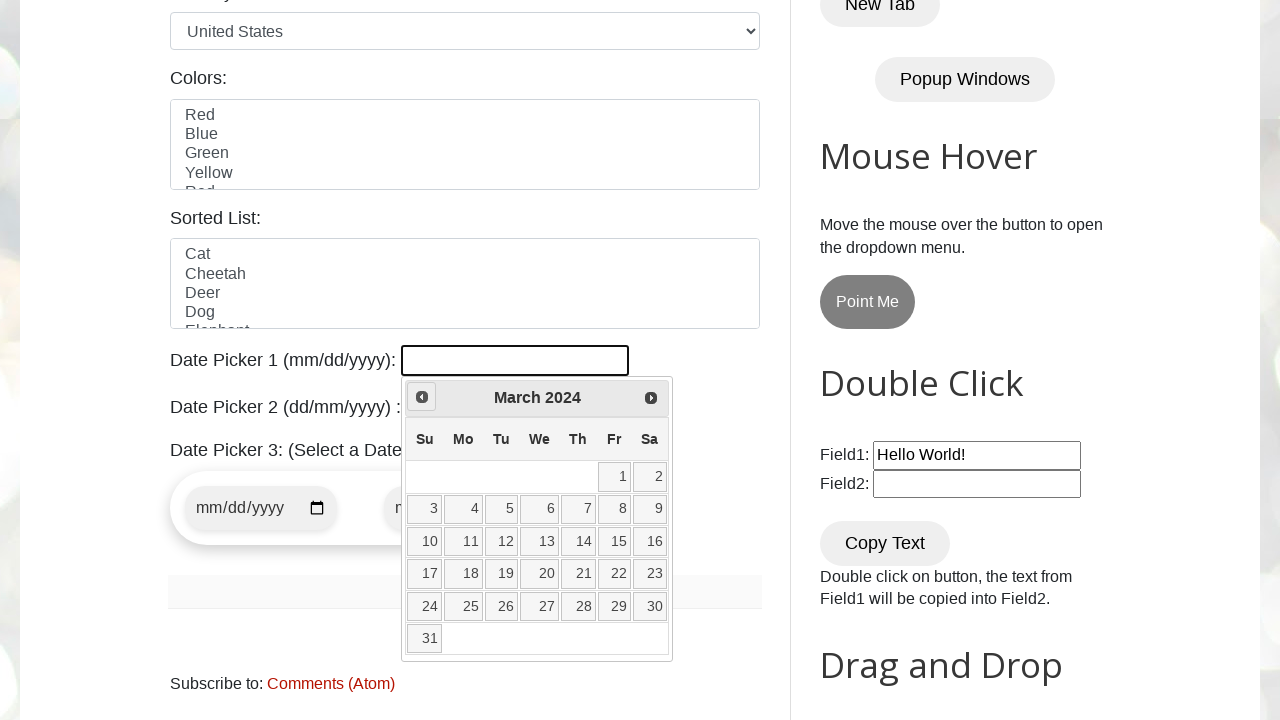

Retrieved current month: March
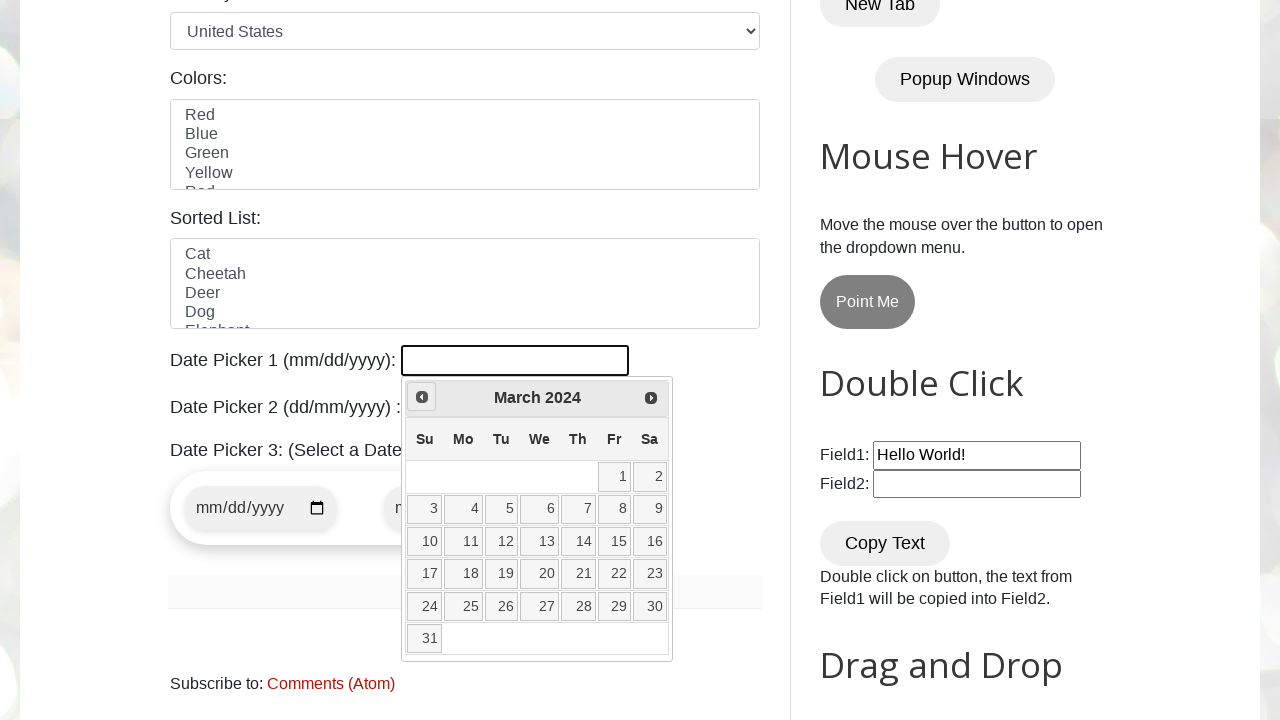

Retrieved current year: 2024
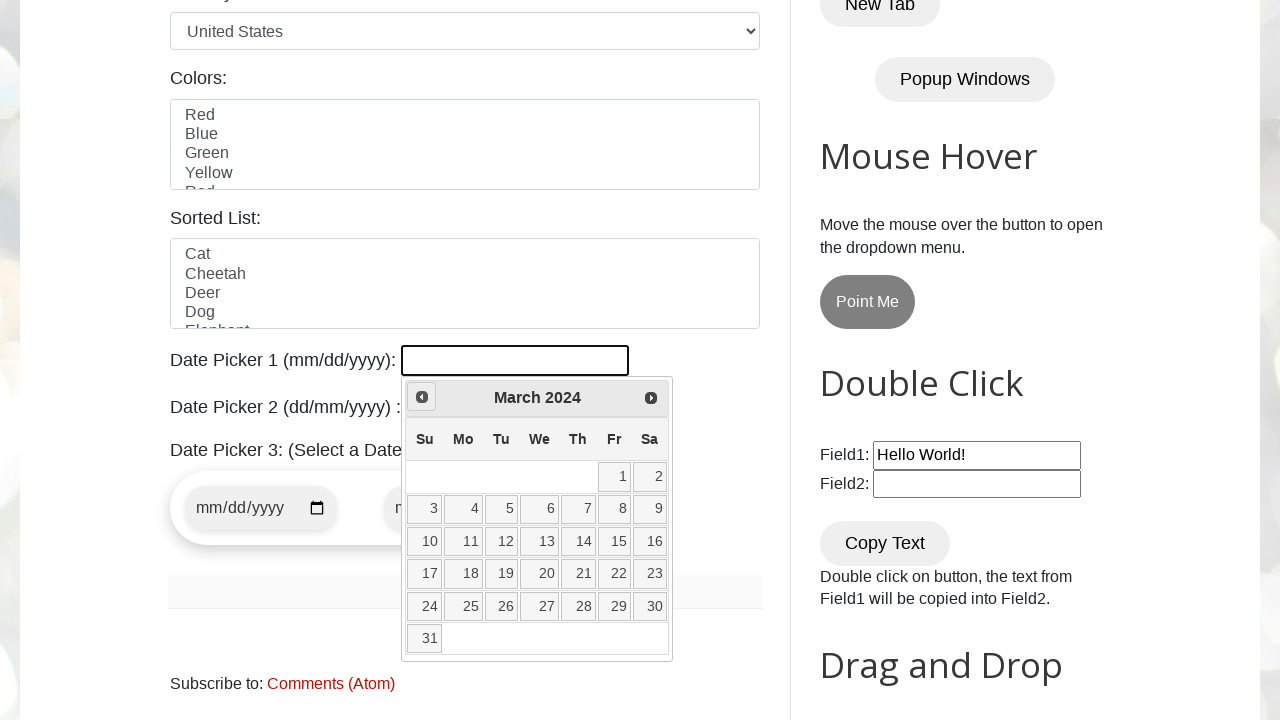

Reached target month/year: March 2024
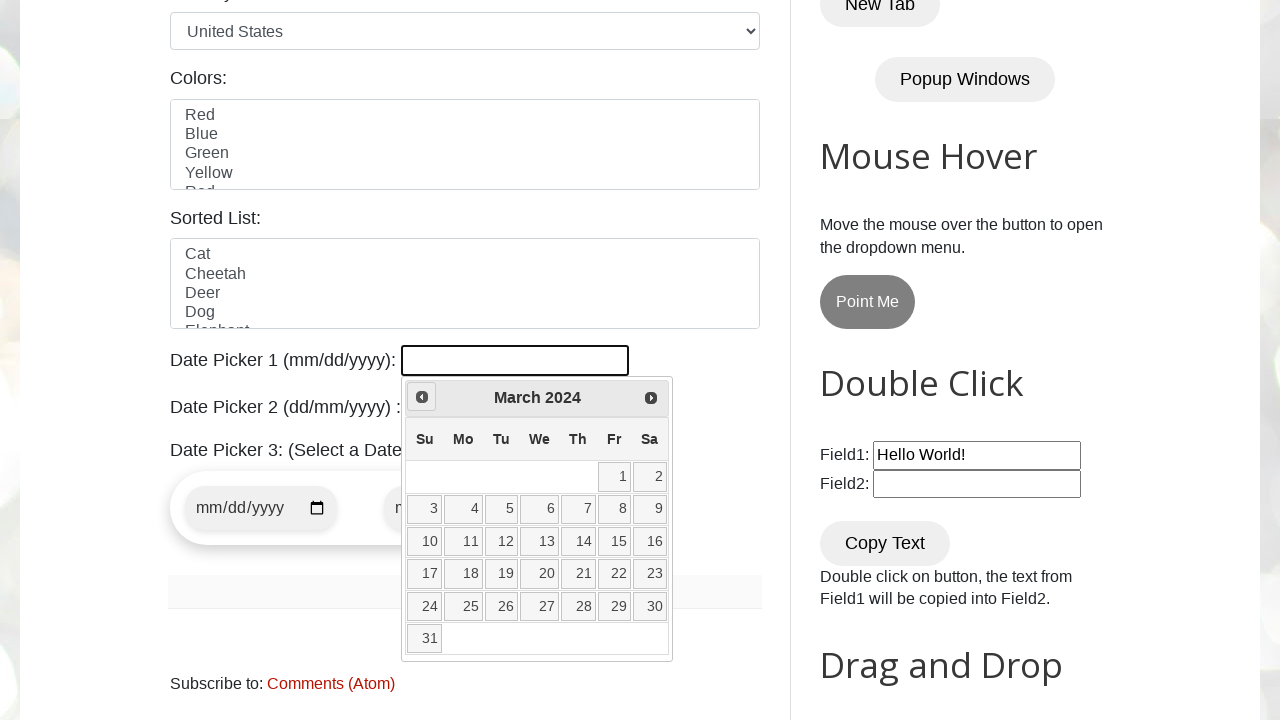

Clicked on day 29 to select the date at (614, 606) on //a[text()='29']
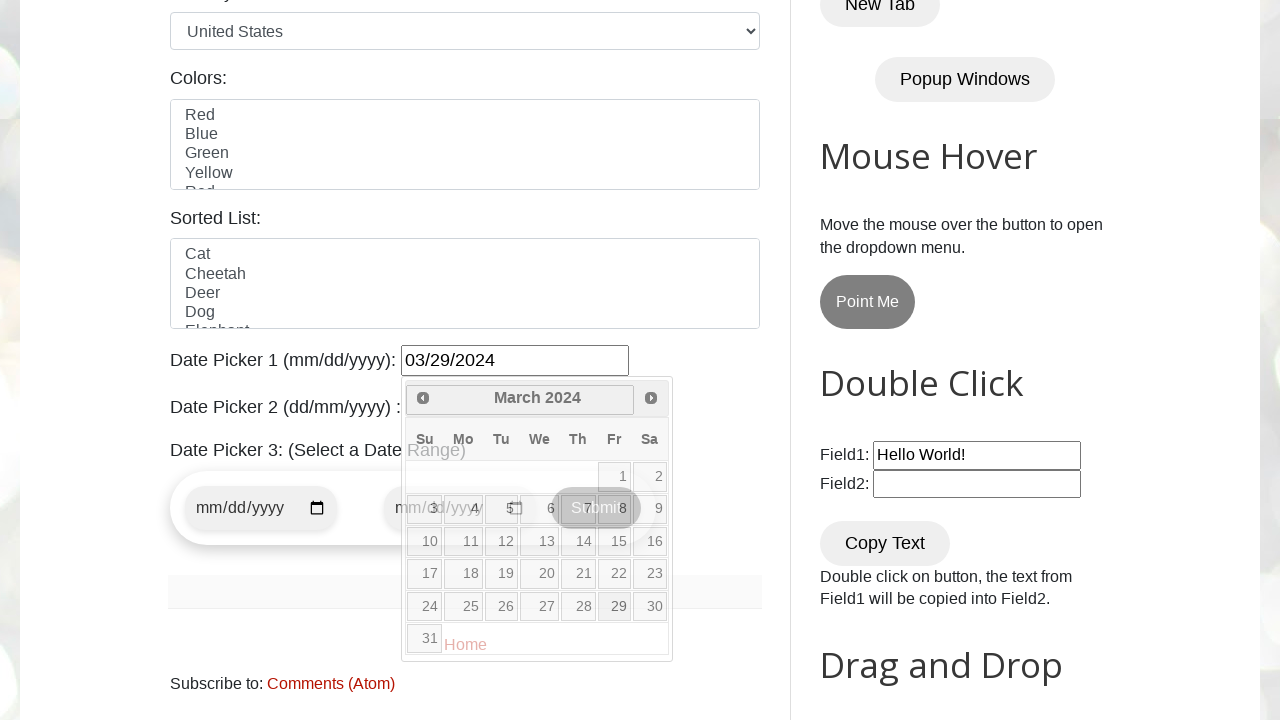

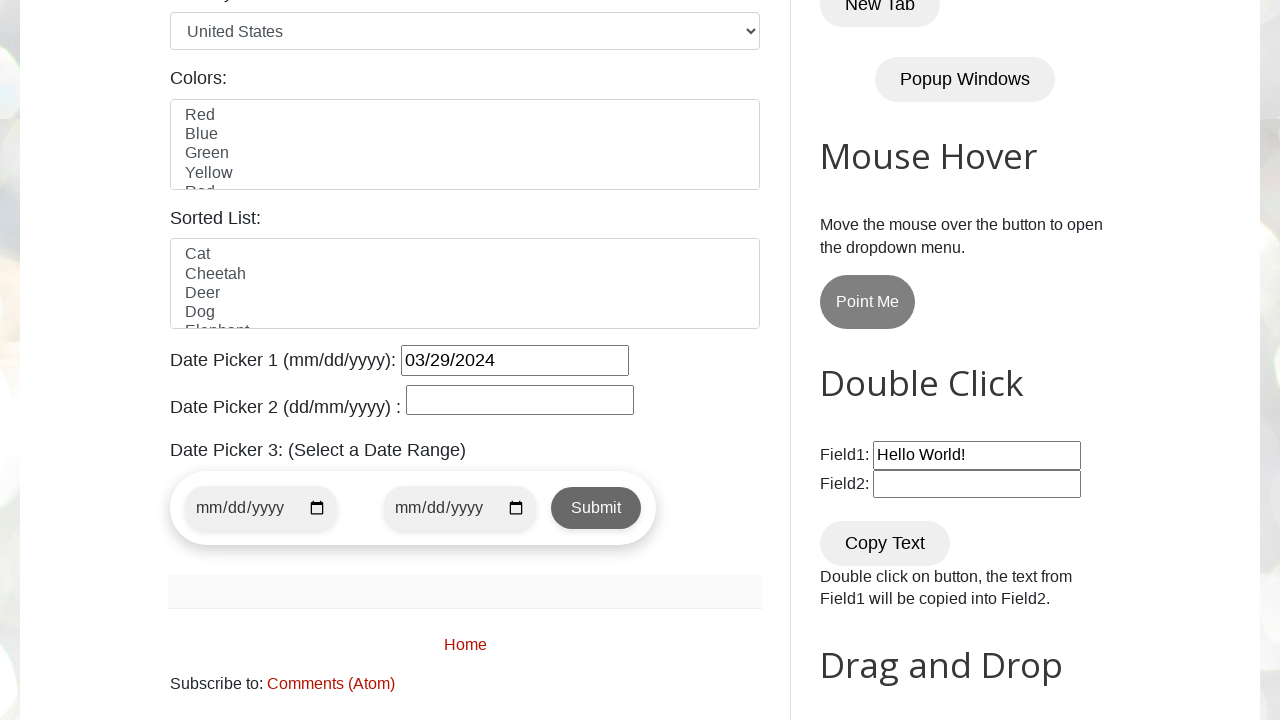